Fills all input fields in a form with the same text value and submits the form

Starting URL: http://suninjuly.github.io/huge_form.html

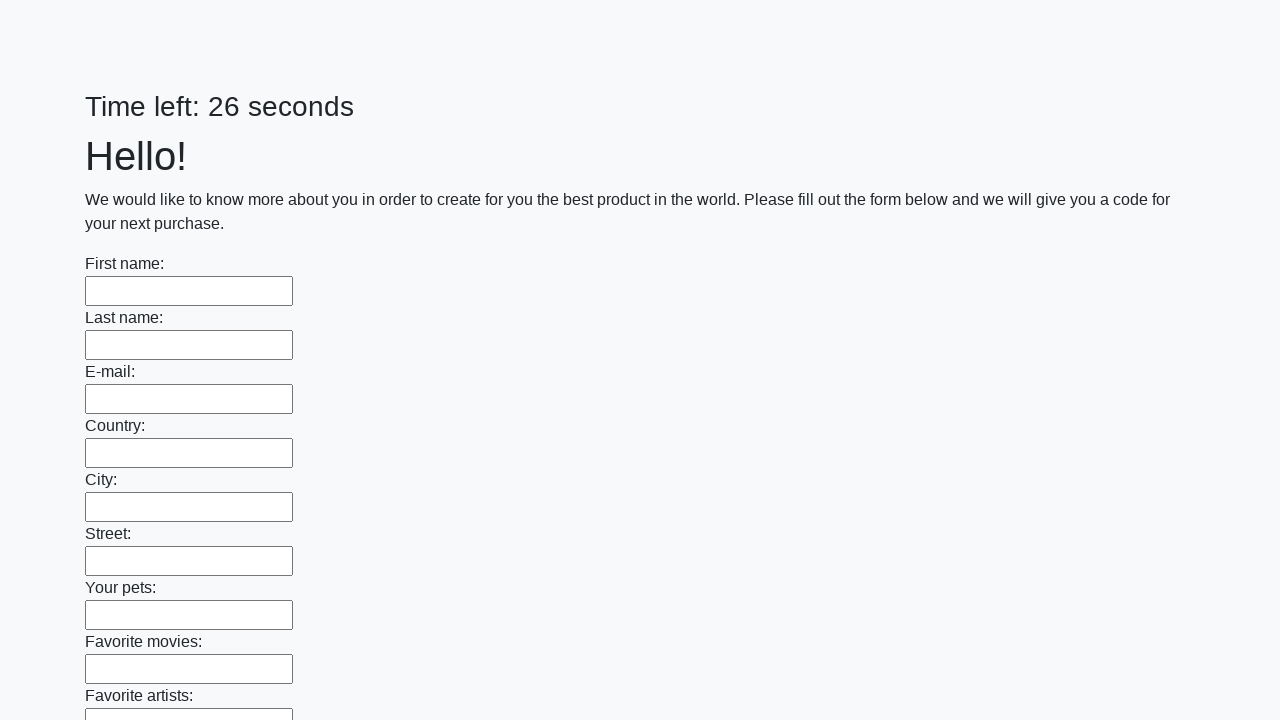

Located all input elements on the page
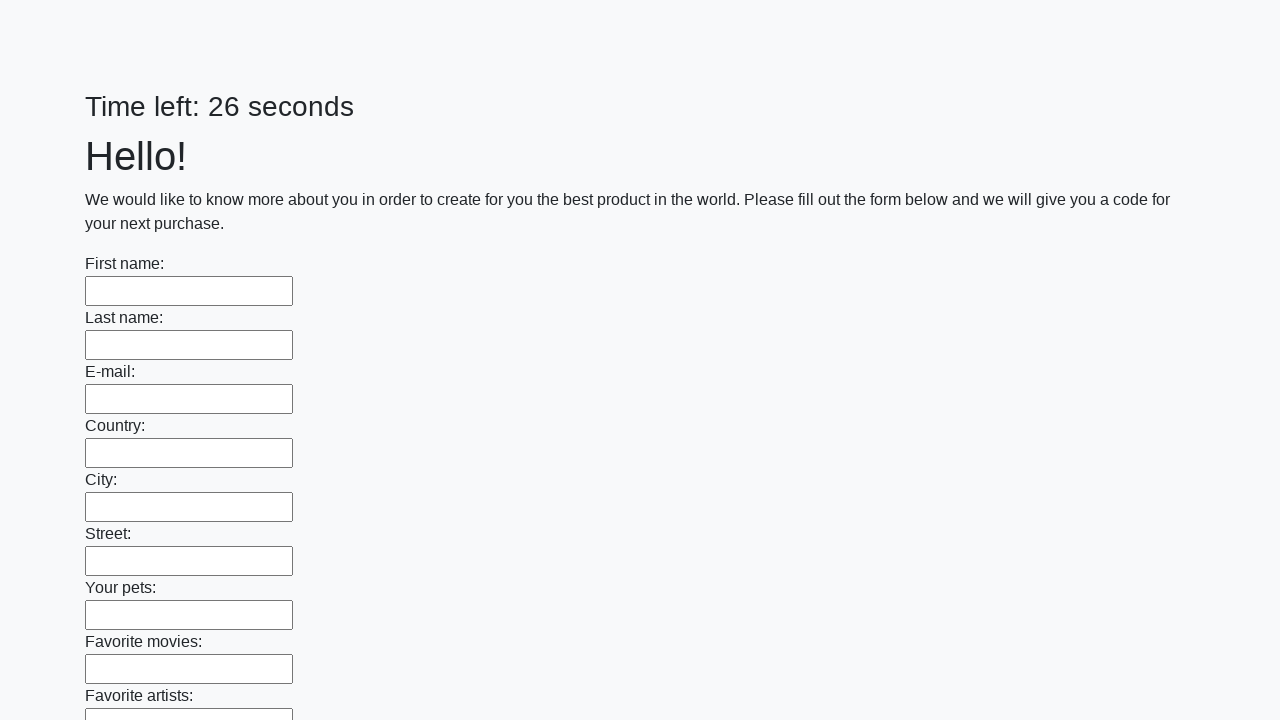

Filled input field with 'Ответ' on input >> nth=0
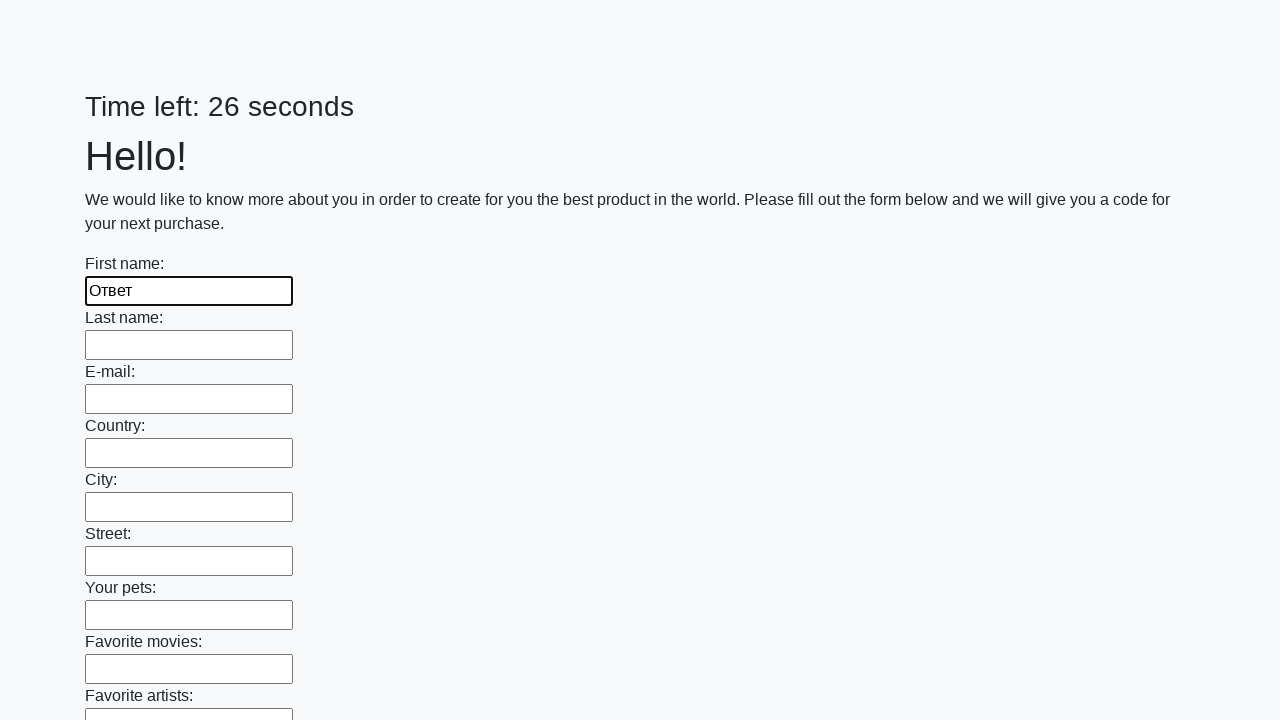

Filled input field with 'Ответ' on input >> nth=1
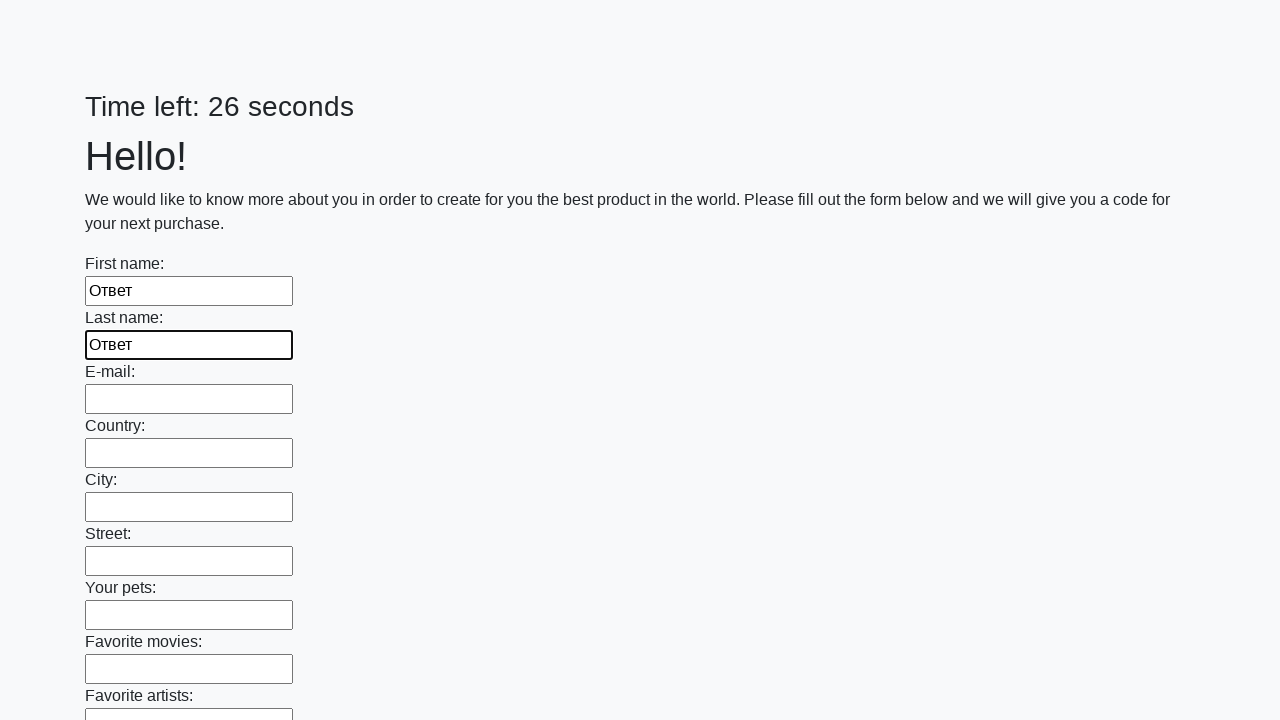

Filled input field with 'Ответ' on input >> nth=2
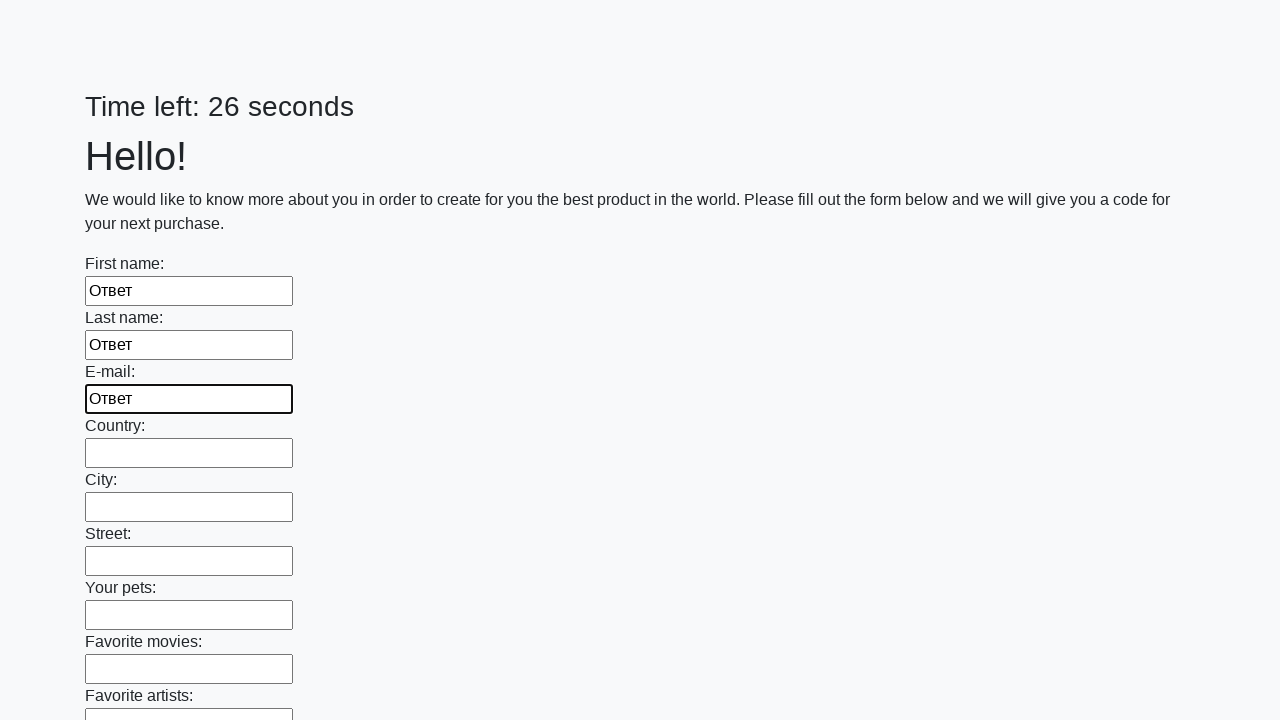

Filled input field with 'Ответ' on input >> nth=3
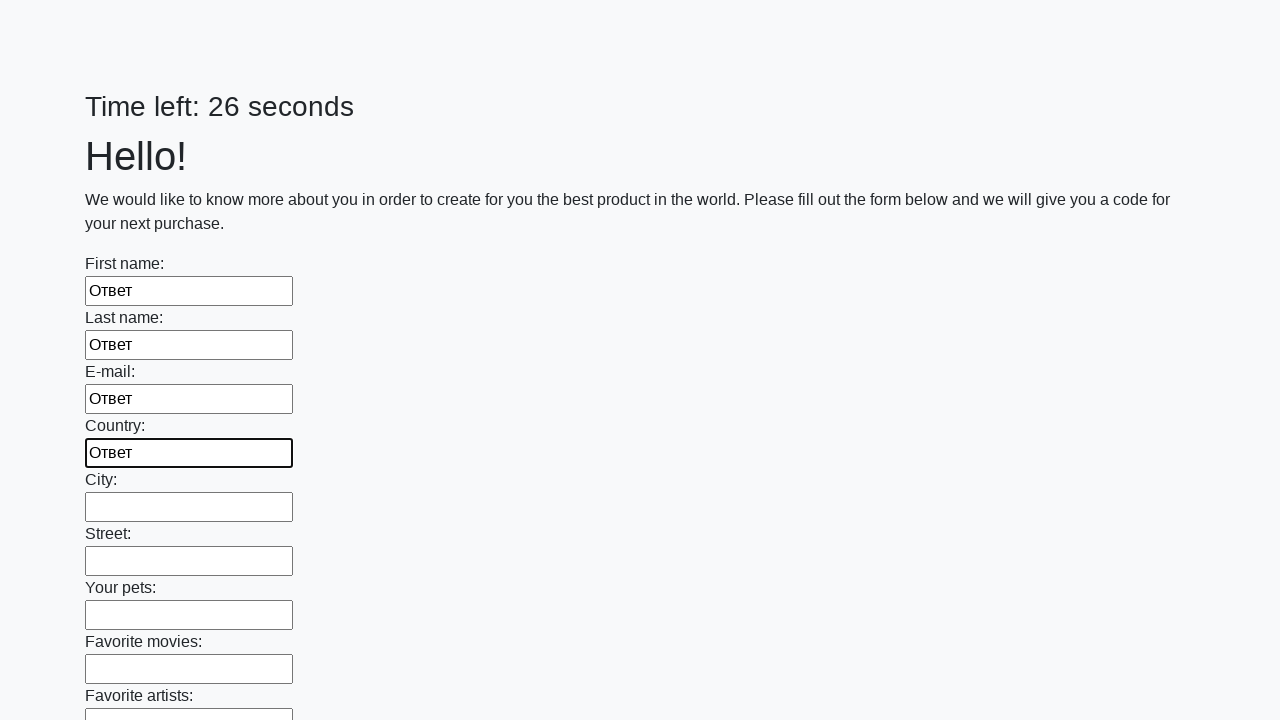

Filled input field with 'Ответ' on input >> nth=4
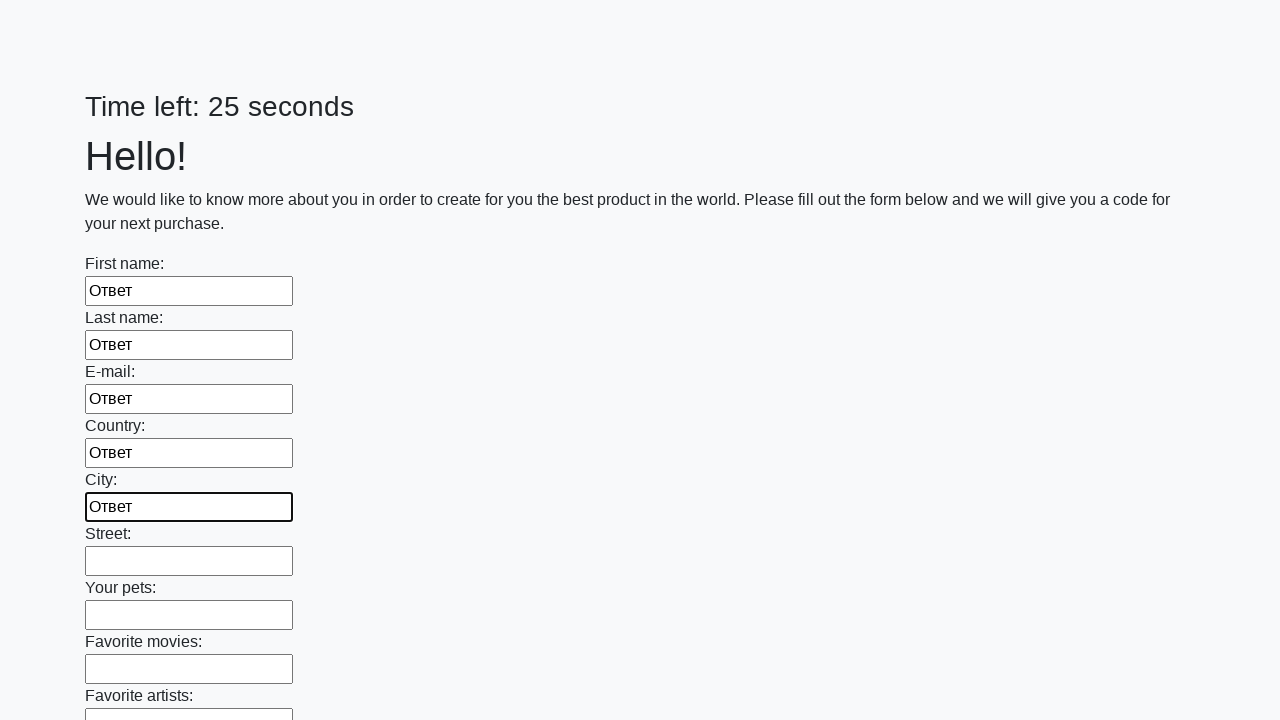

Filled input field with 'Ответ' on input >> nth=5
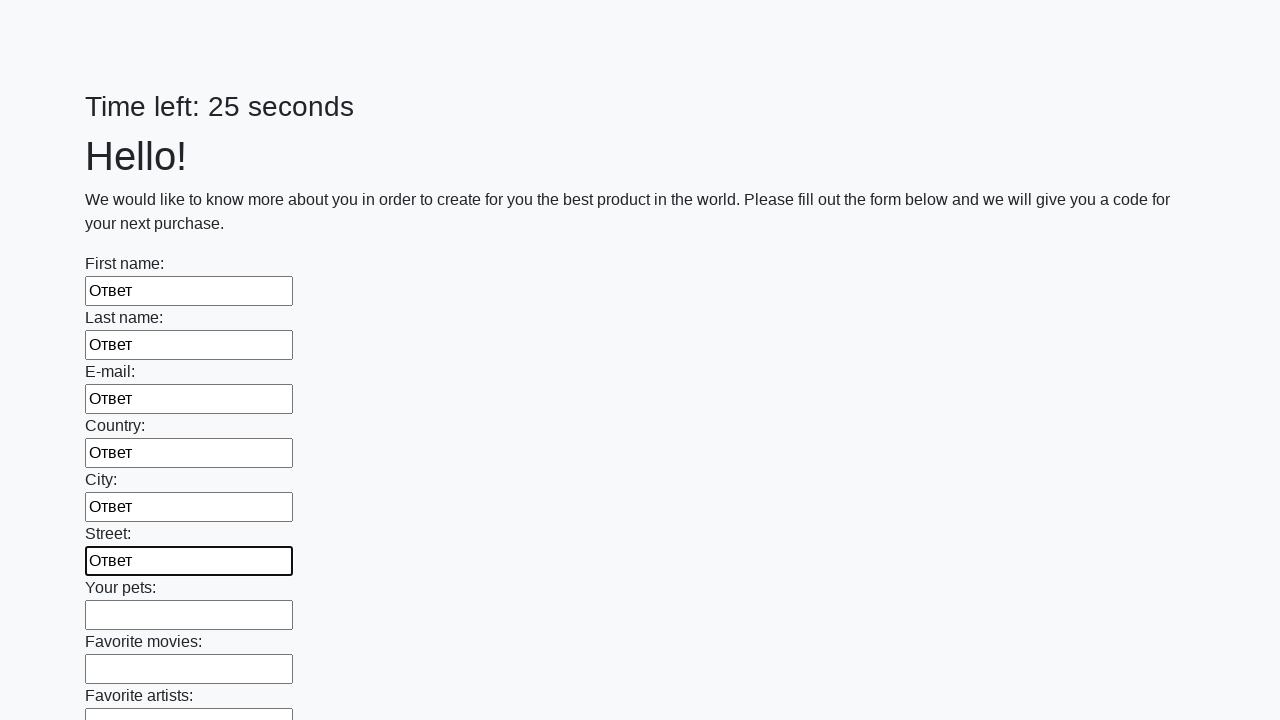

Filled input field with 'Ответ' on input >> nth=6
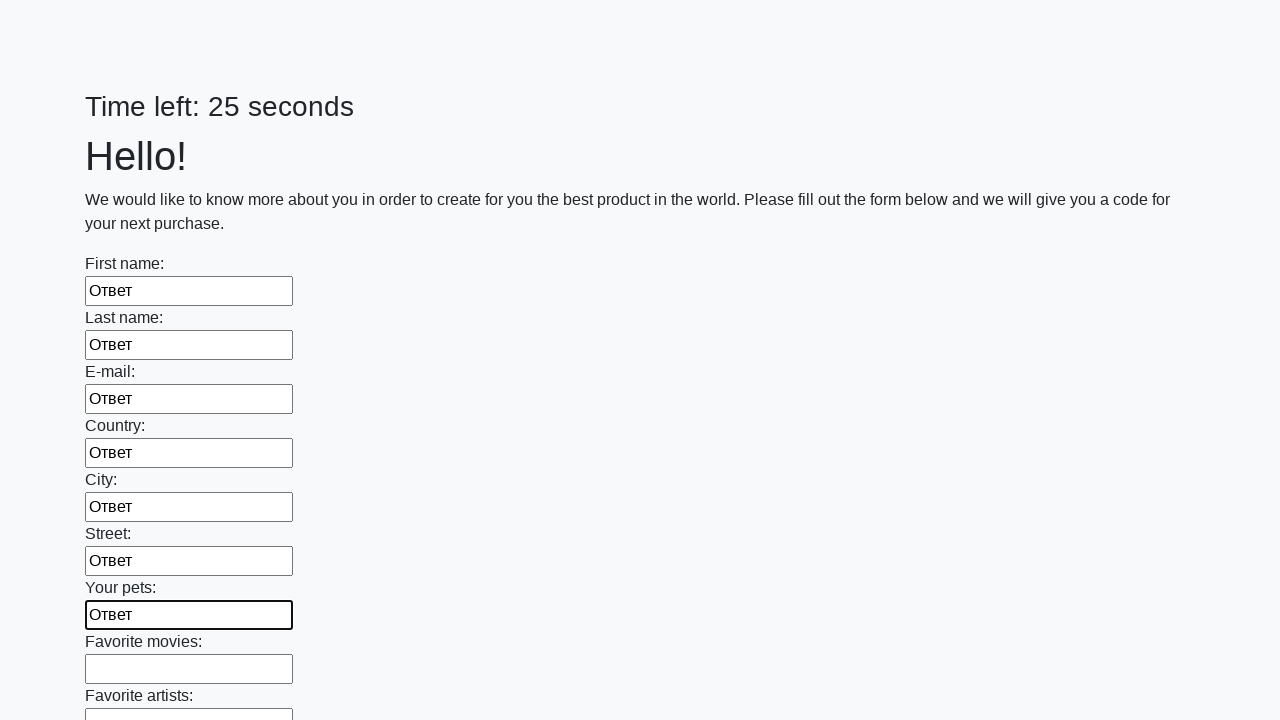

Filled input field with 'Ответ' on input >> nth=7
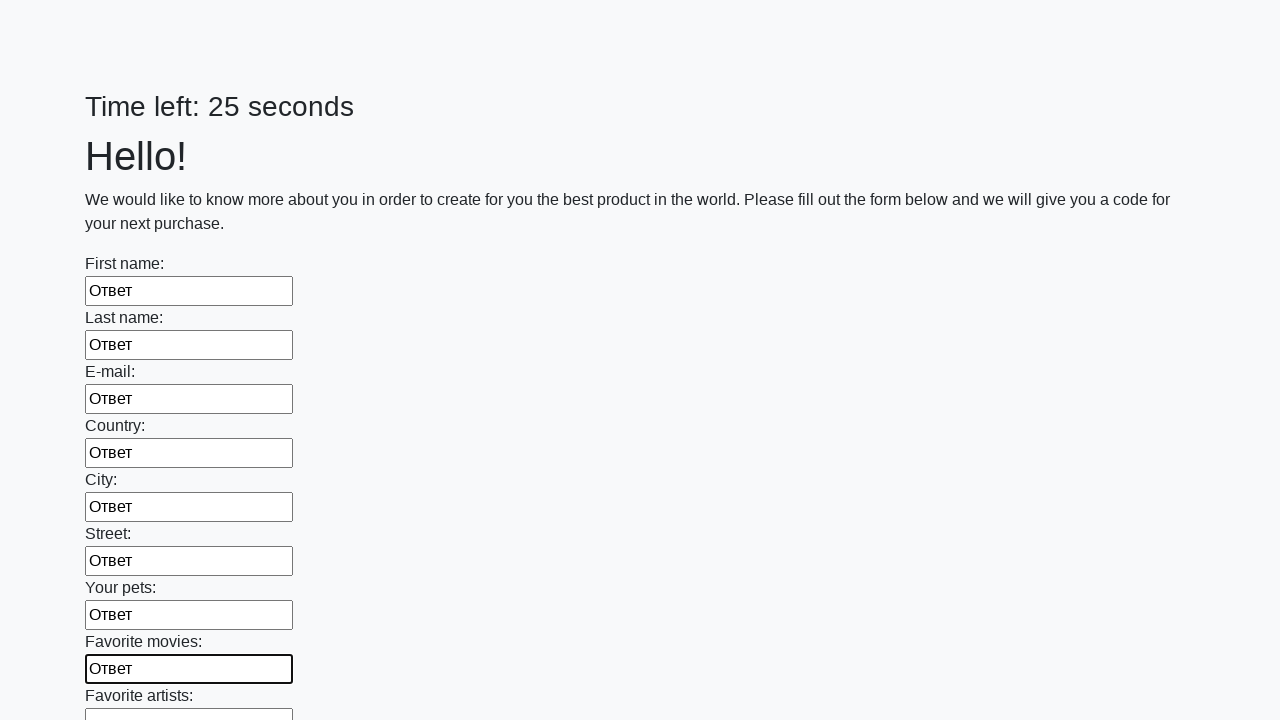

Filled input field with 'Ответ' on input >> nth=8
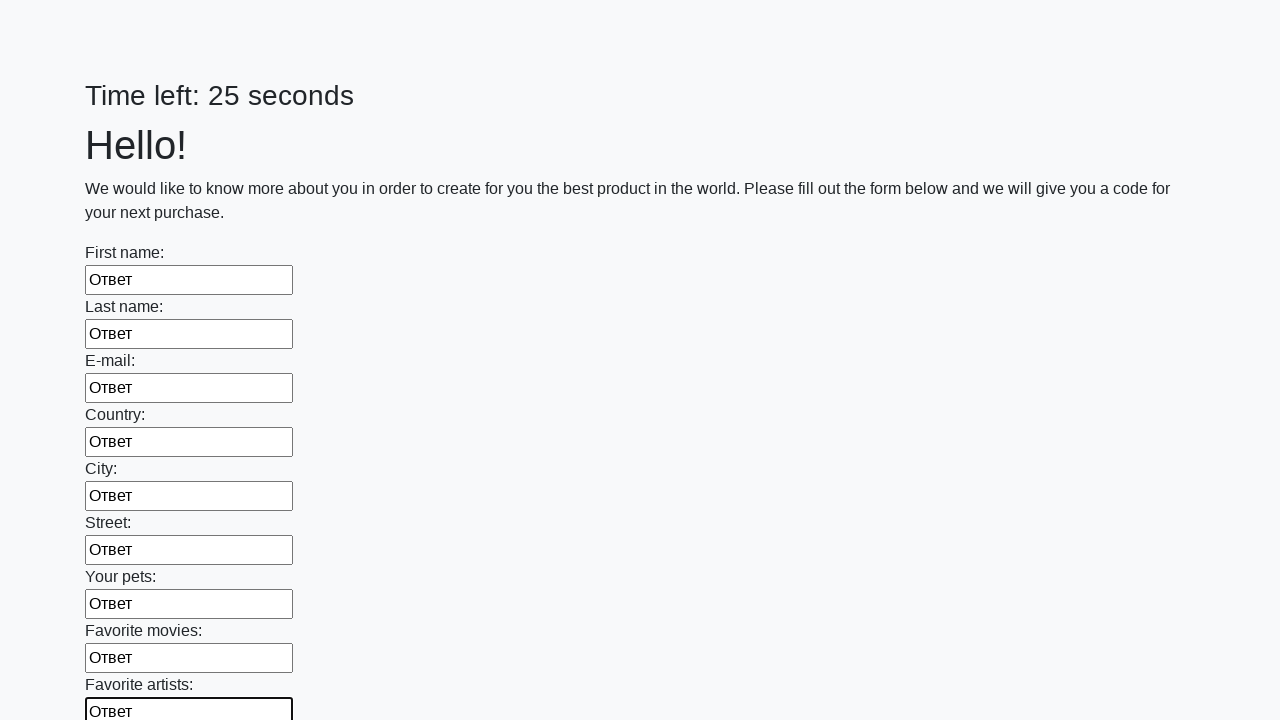

Filled input field with 'Ответ' on input >> nth=9
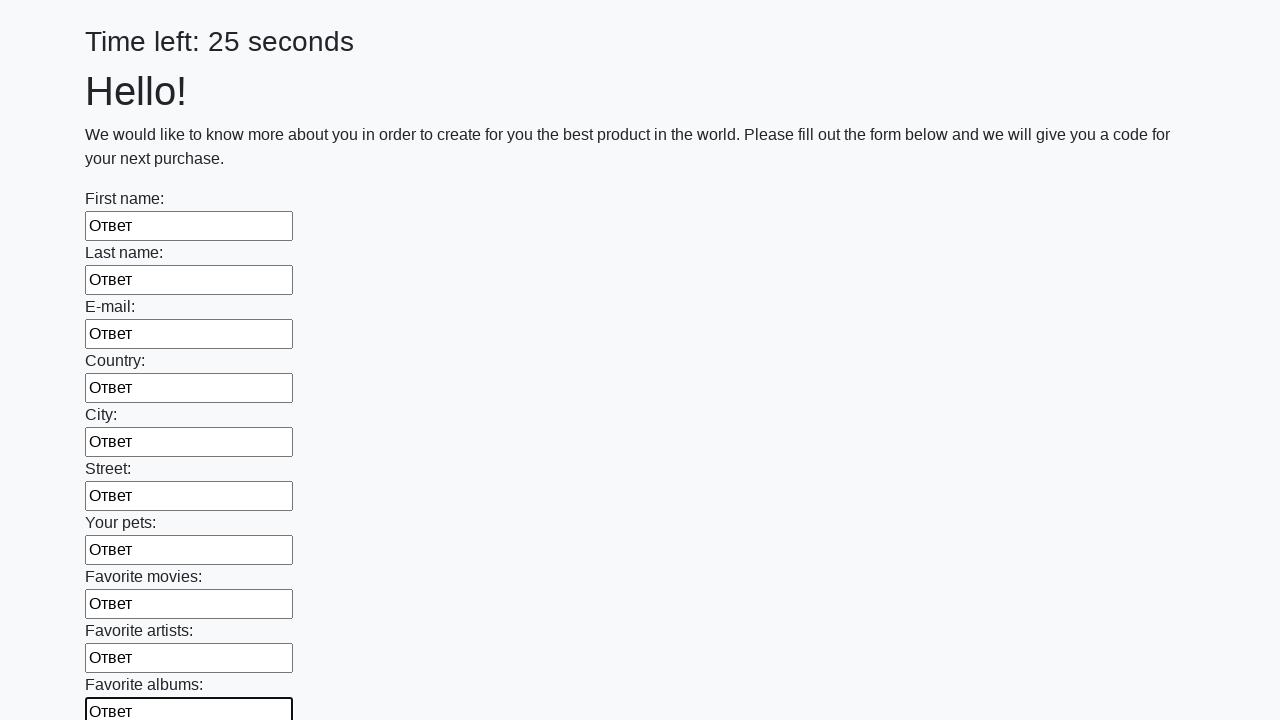

Filled input field with 'Ответ' on input >> nth=10
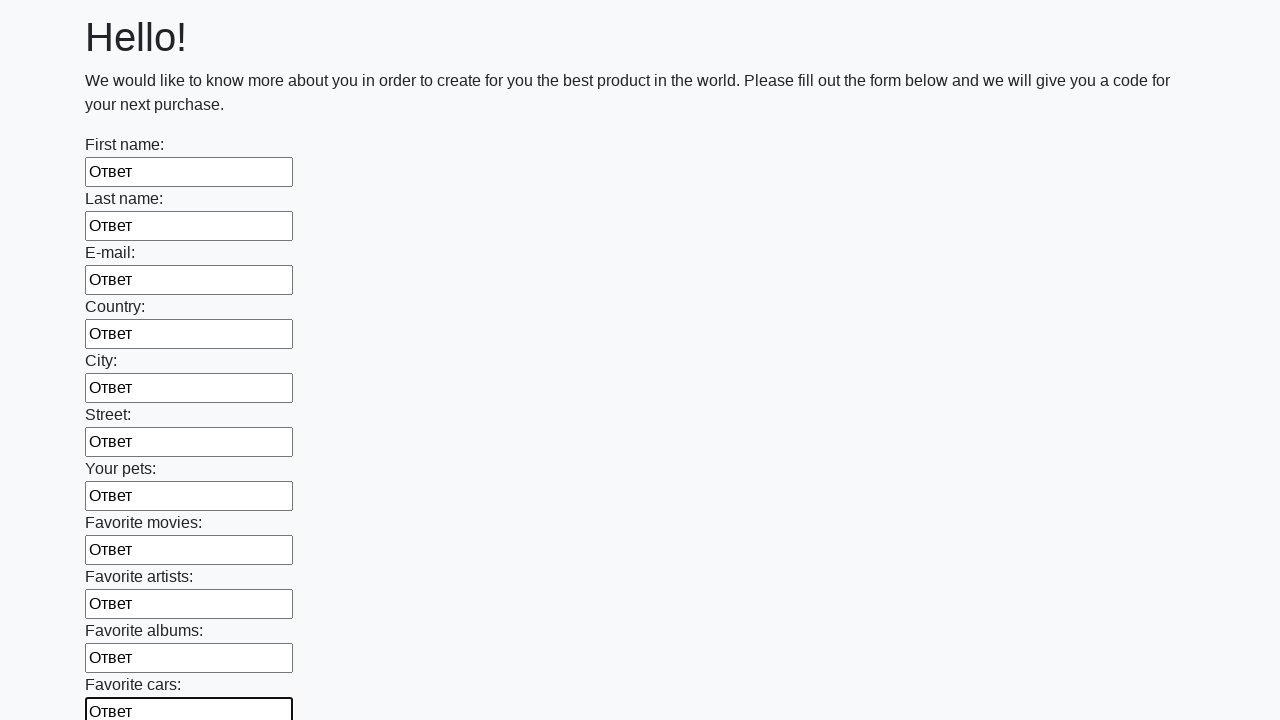

Filled input field with 'Ответ' on input >> nth=11
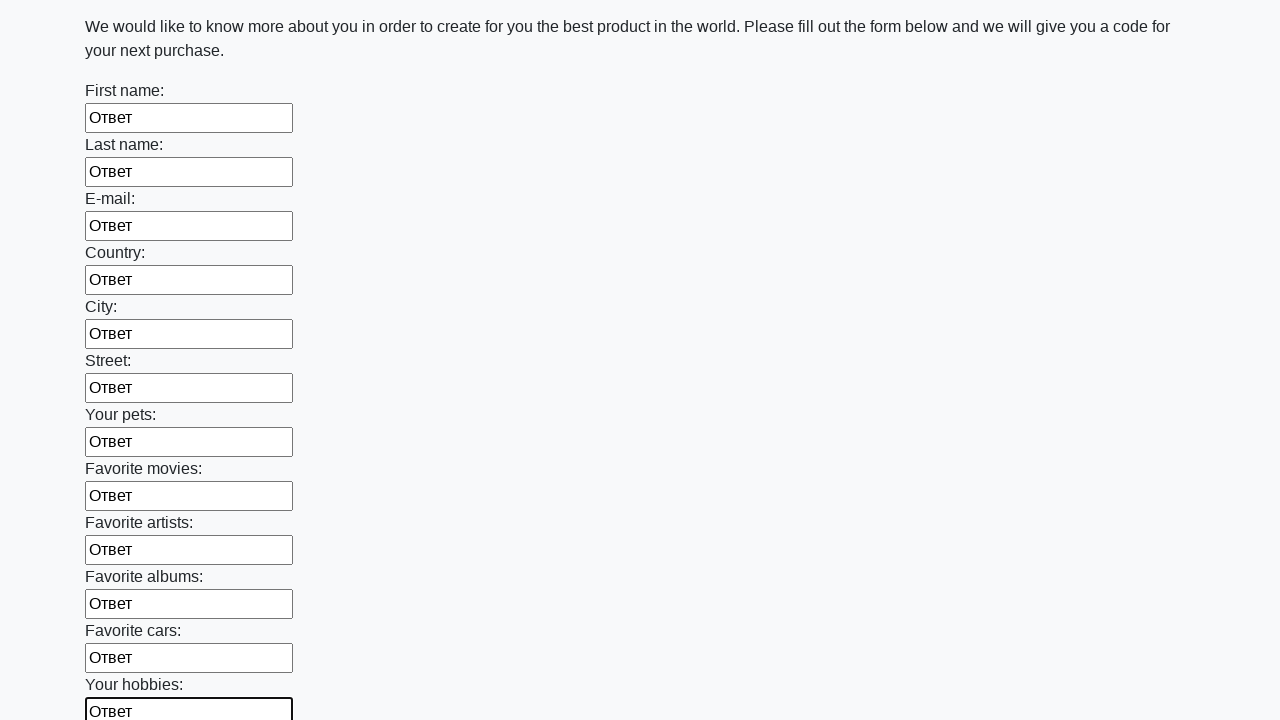

Filled input field with 'Ответ' on input >> nth=12
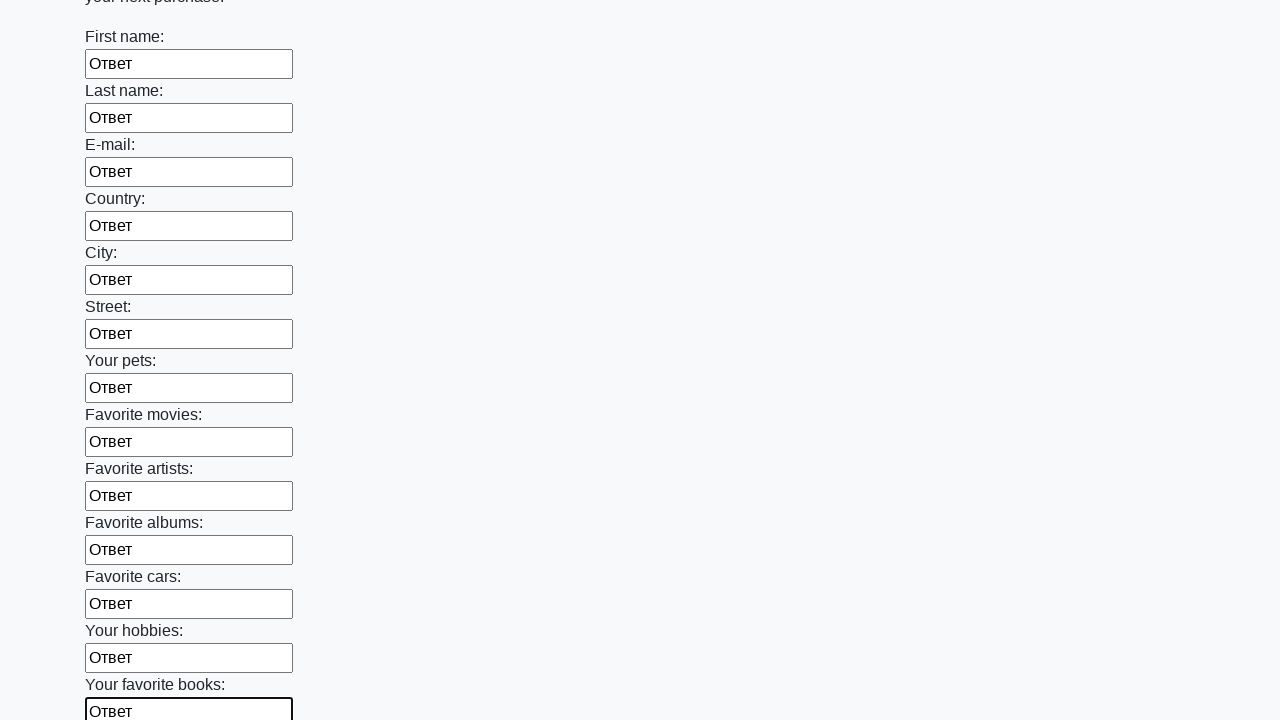

Filled input field with 'Ответ' on input >> nth=13
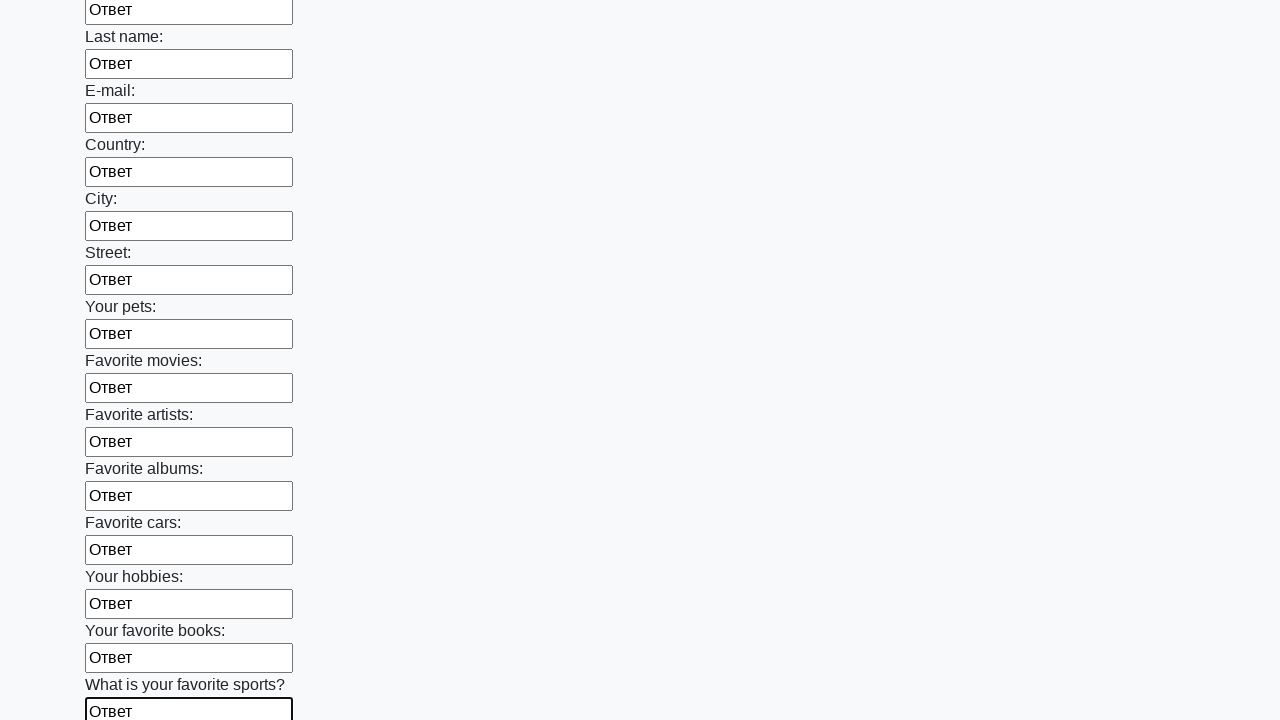

Filled input field with 'Ответ' on input >> nth=14
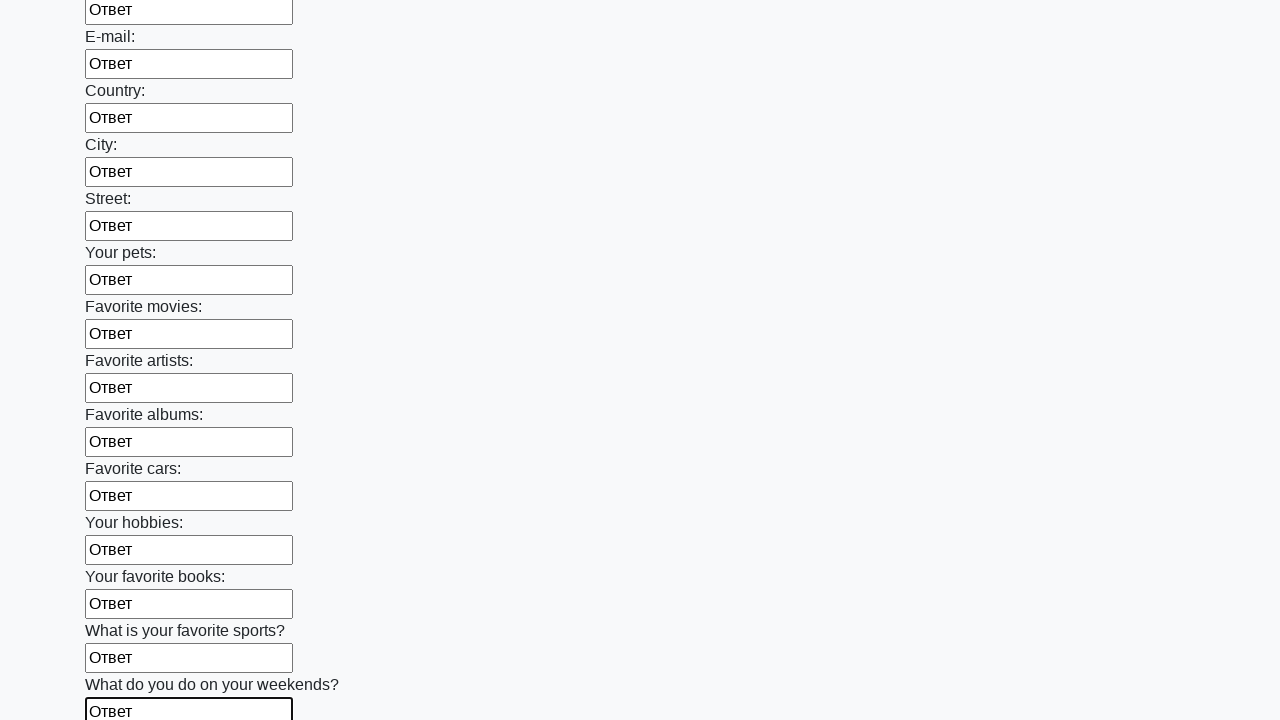

Filled input field with 'Ответ' on input >> nth=15
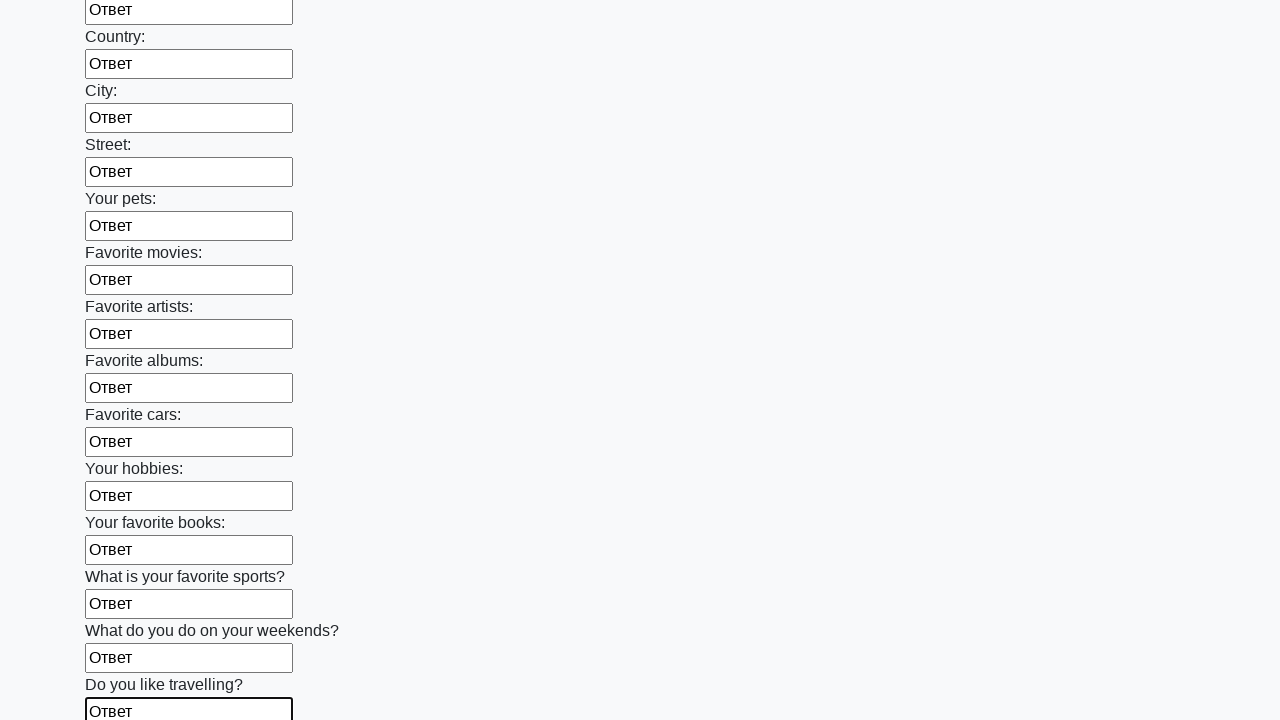

Filled input field with 'Ответ' on input >> nth=16
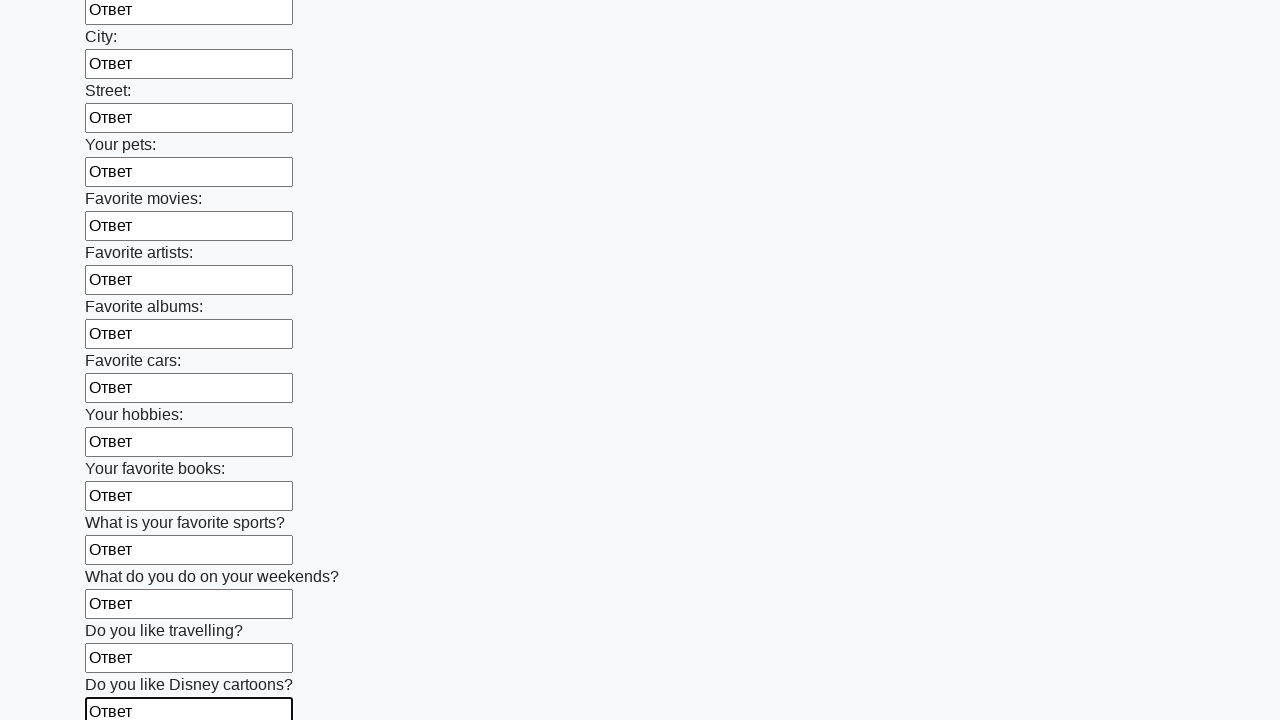

Filled input field with 'Ответ' on input >> nth=17
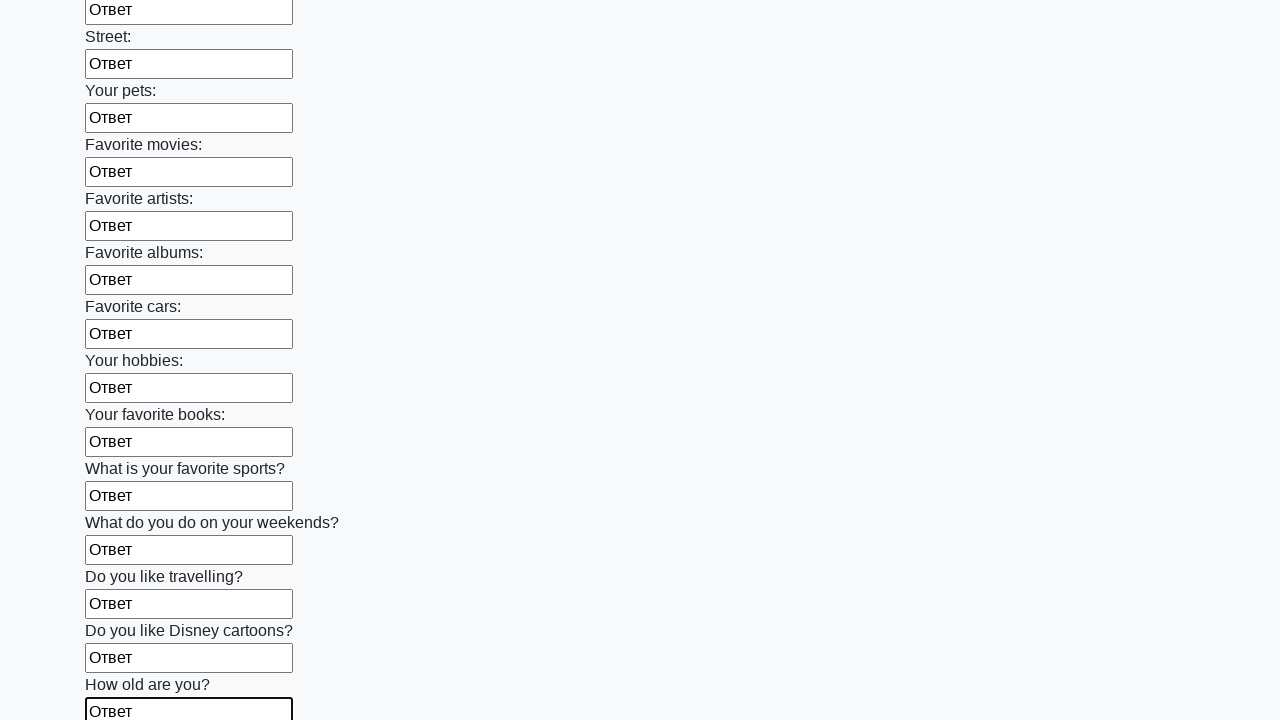

Filled input field with 'Ответ' on input >> nth=18
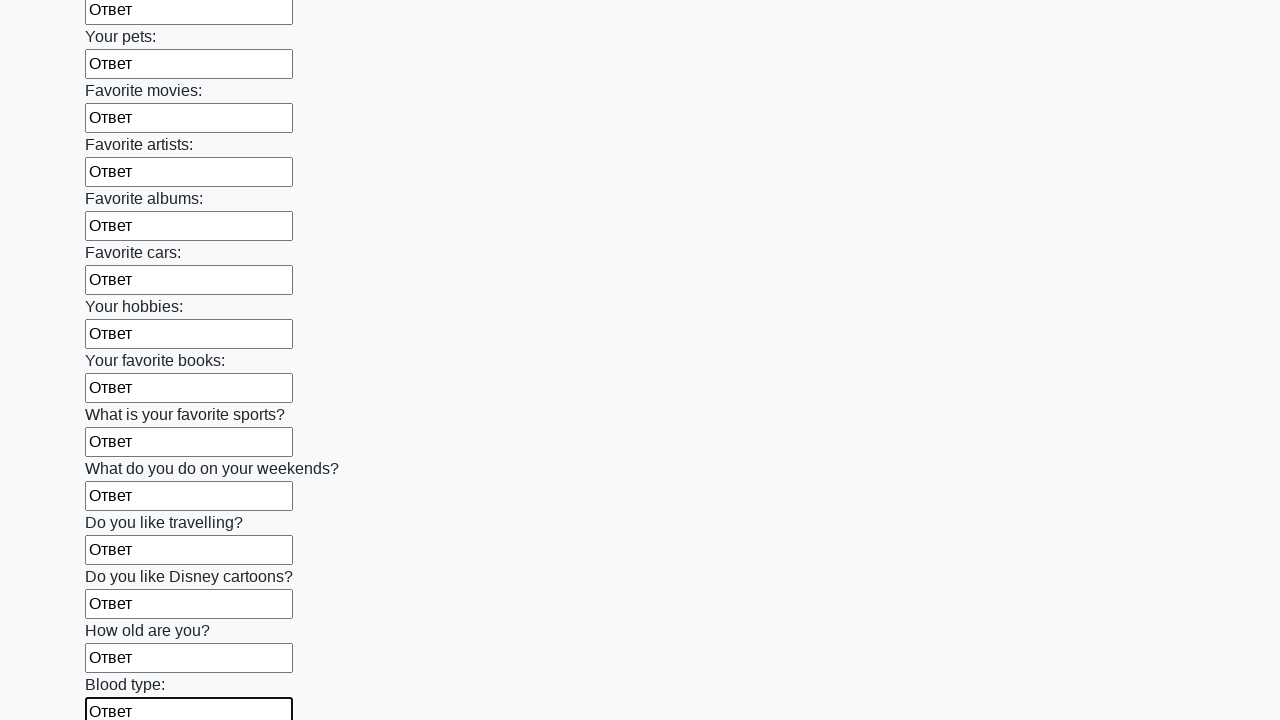

Filled input field with 'Ответ' on input >> nth=19
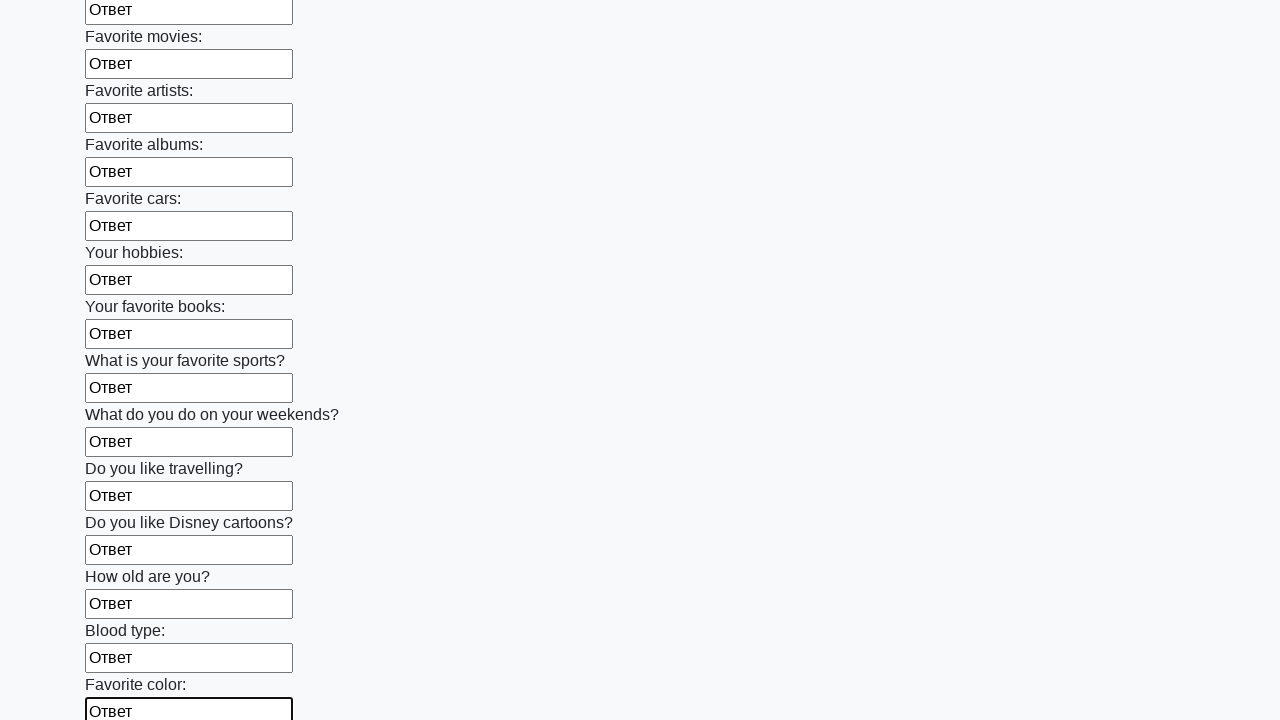

Filled input field with 'Ответ' on input >> nth=20
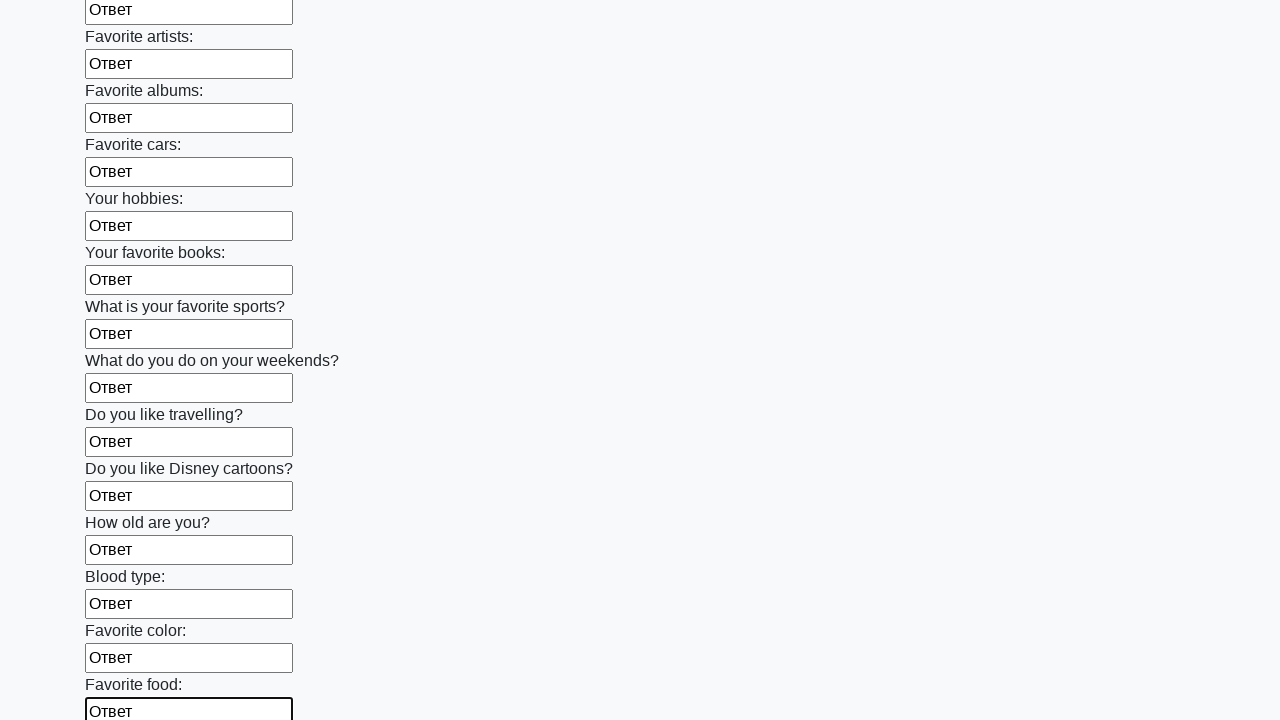

Filled input field with 'Ответ' on input >> nth=21
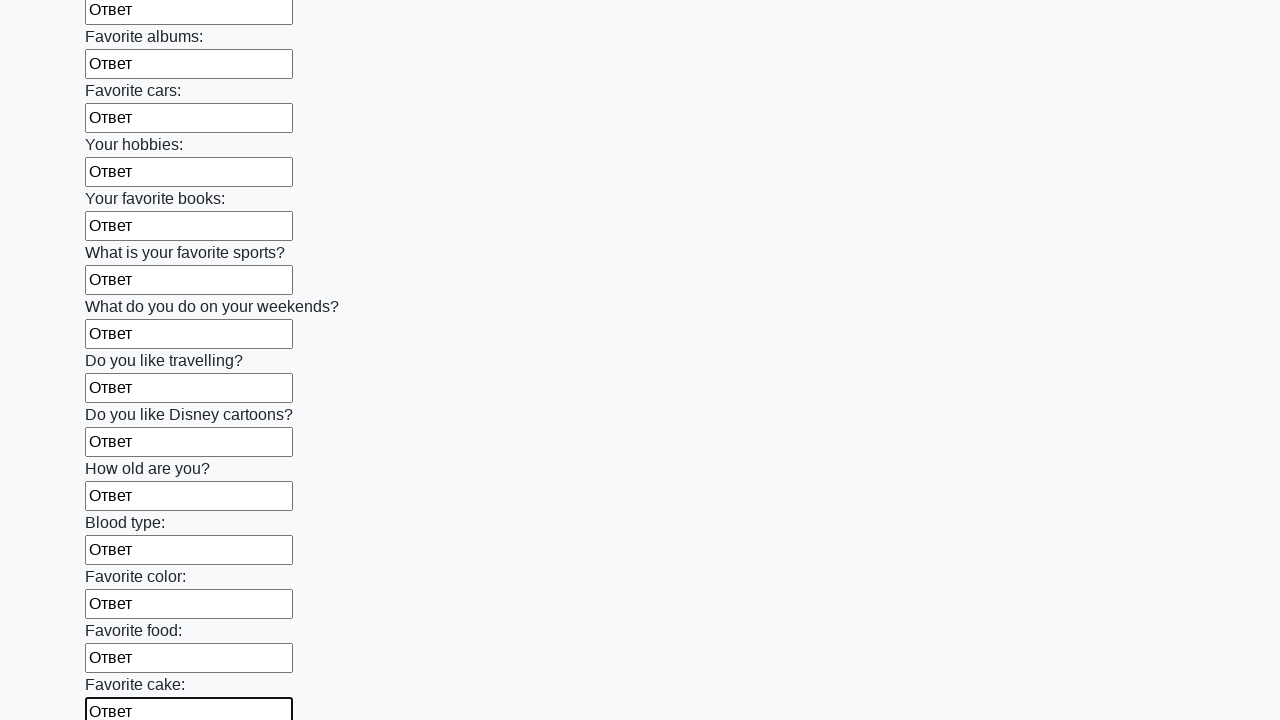

Filled input field with 'Ответ' on input >> nth=22
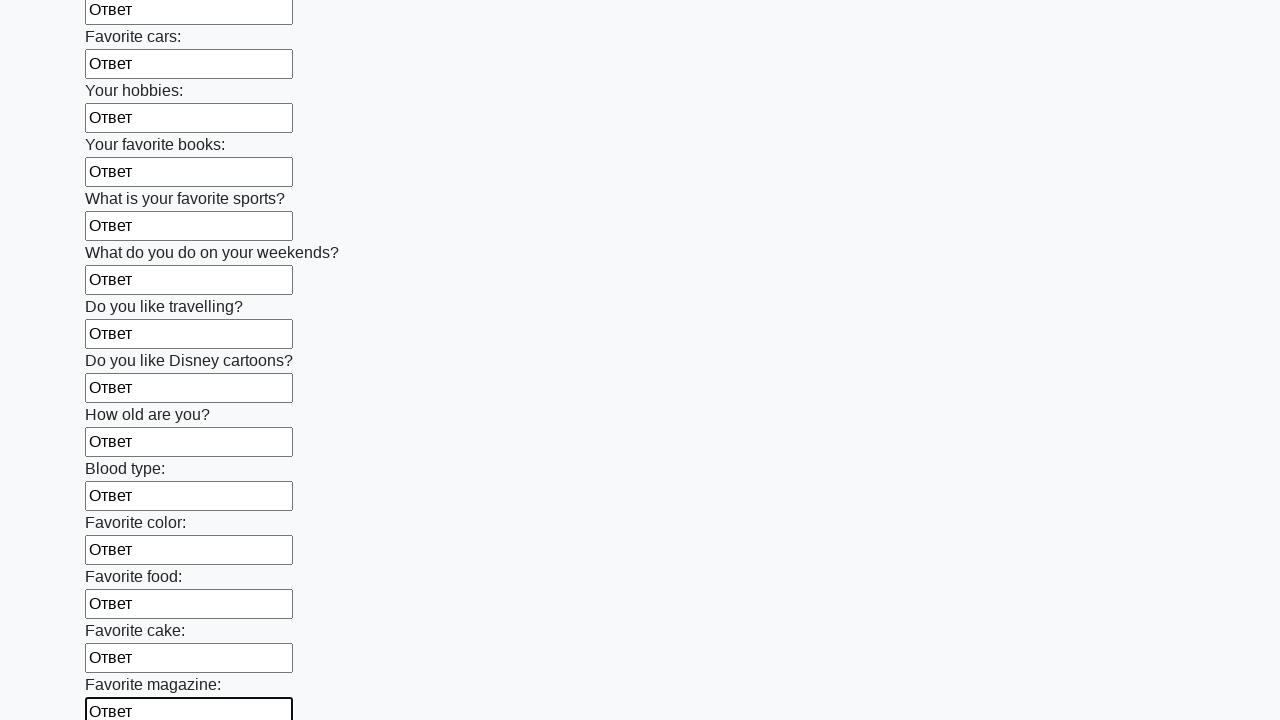

Filled input field with 'Ответ' on input >> nth=23
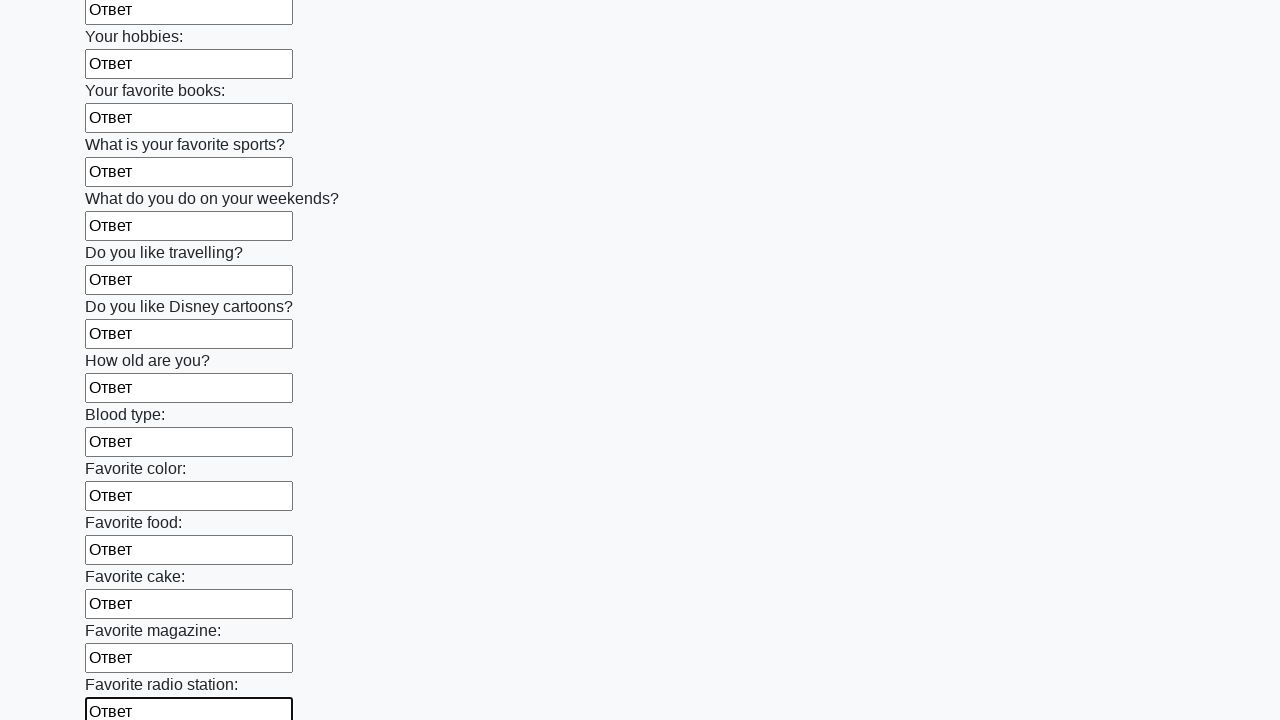

Filled input field with 'Ответ' on input >> nth=24
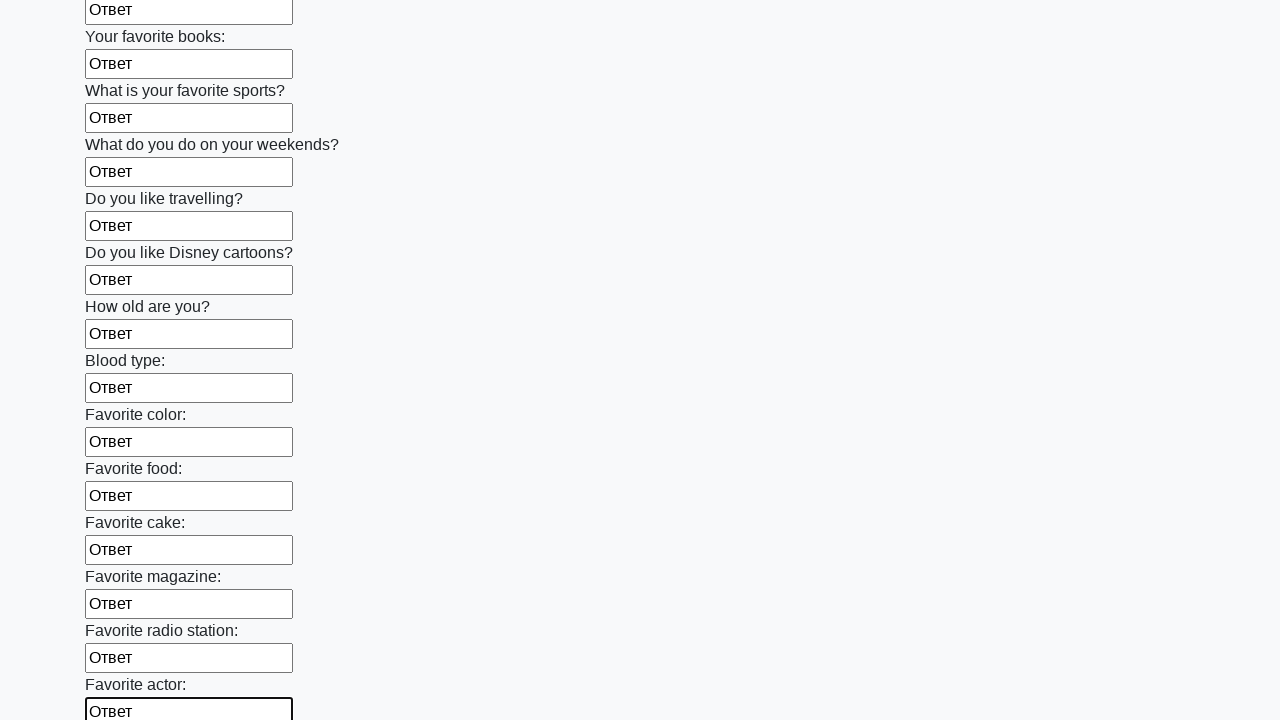

Filled input field with 'Ответ' on input >> nth=25
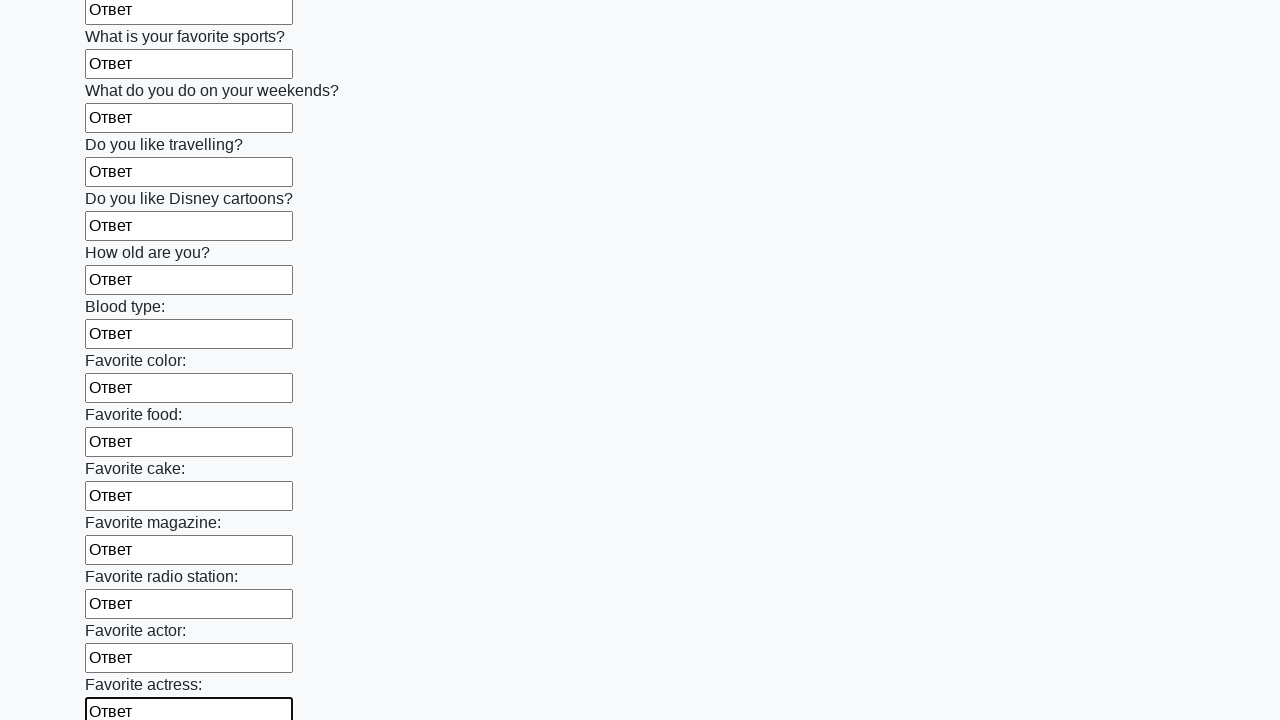

Filled input field with 'Ответ' on input >> nth=26
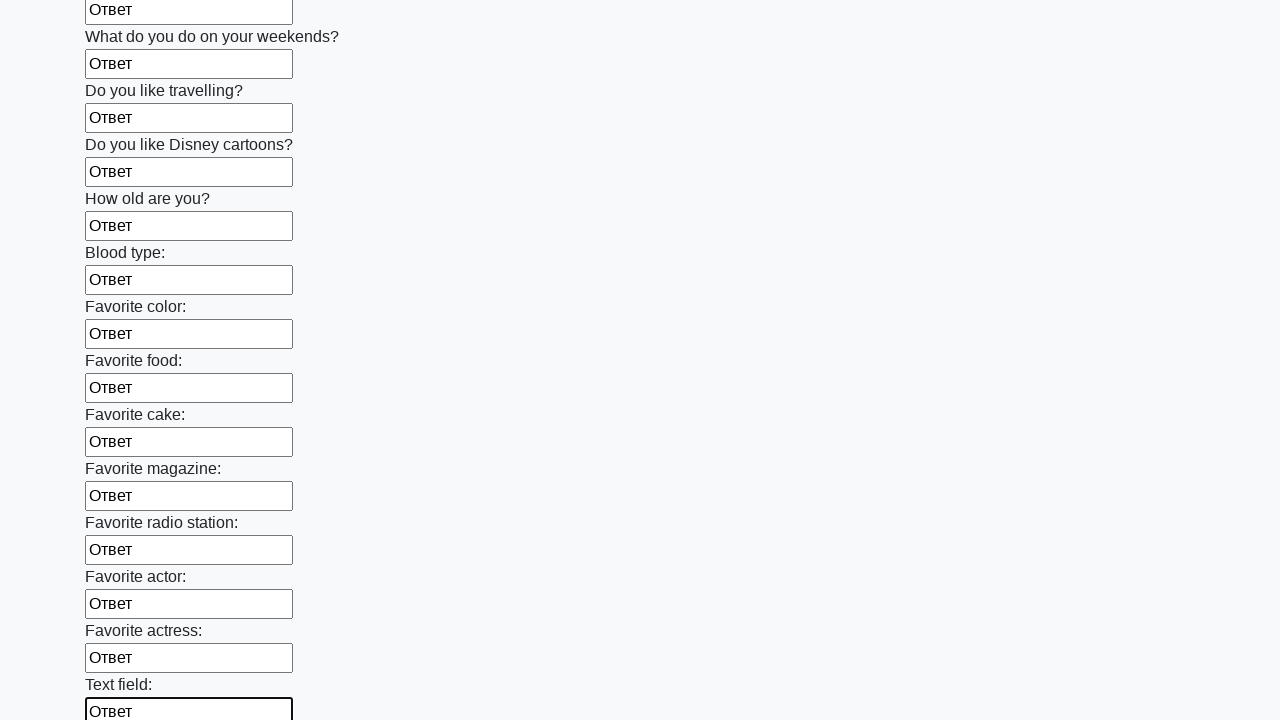

Filled input field with 'Ответ' on input >> nth=27
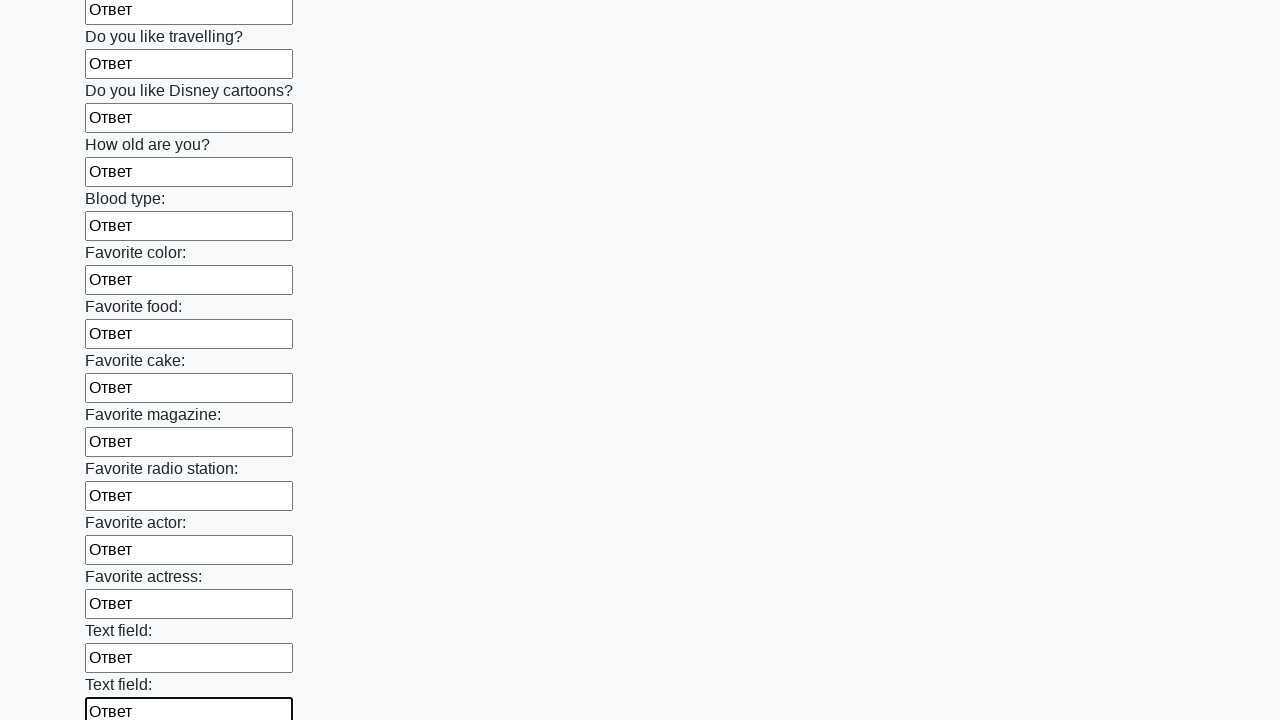

Filled input field with 'Ответ' on input >> nth=28
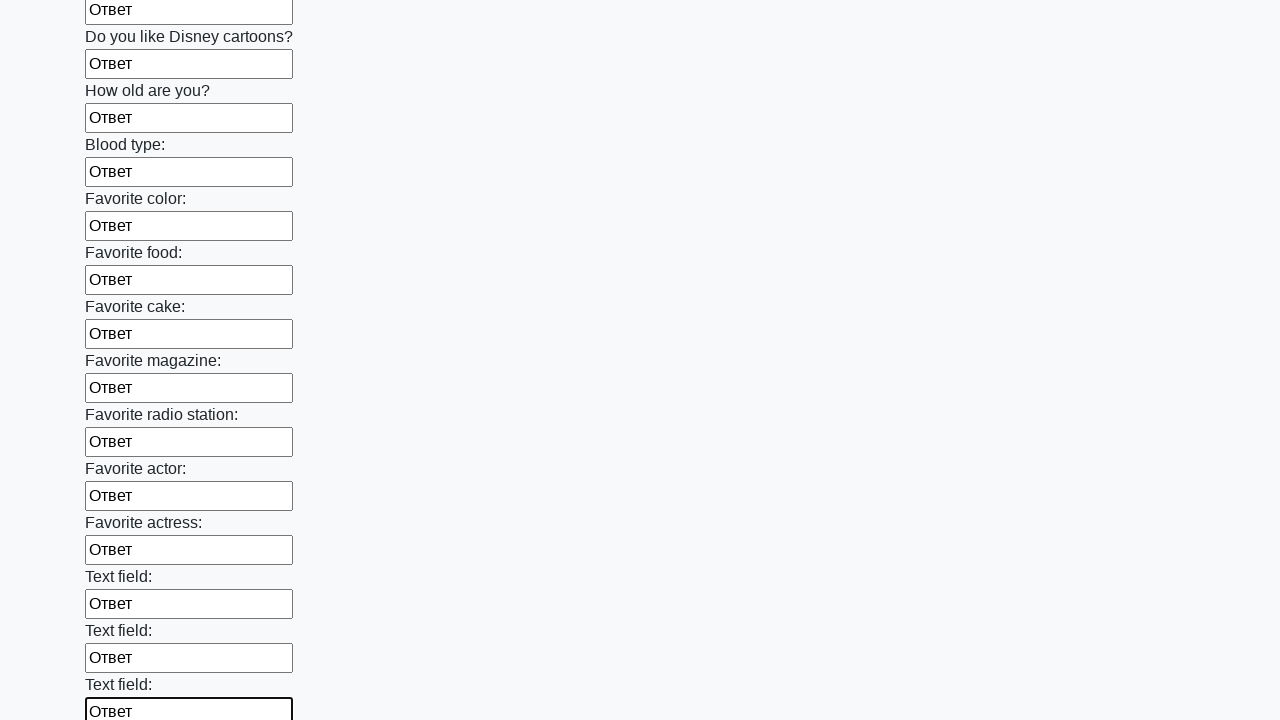

Filled input field with 'Ответ' on input >> nth=29
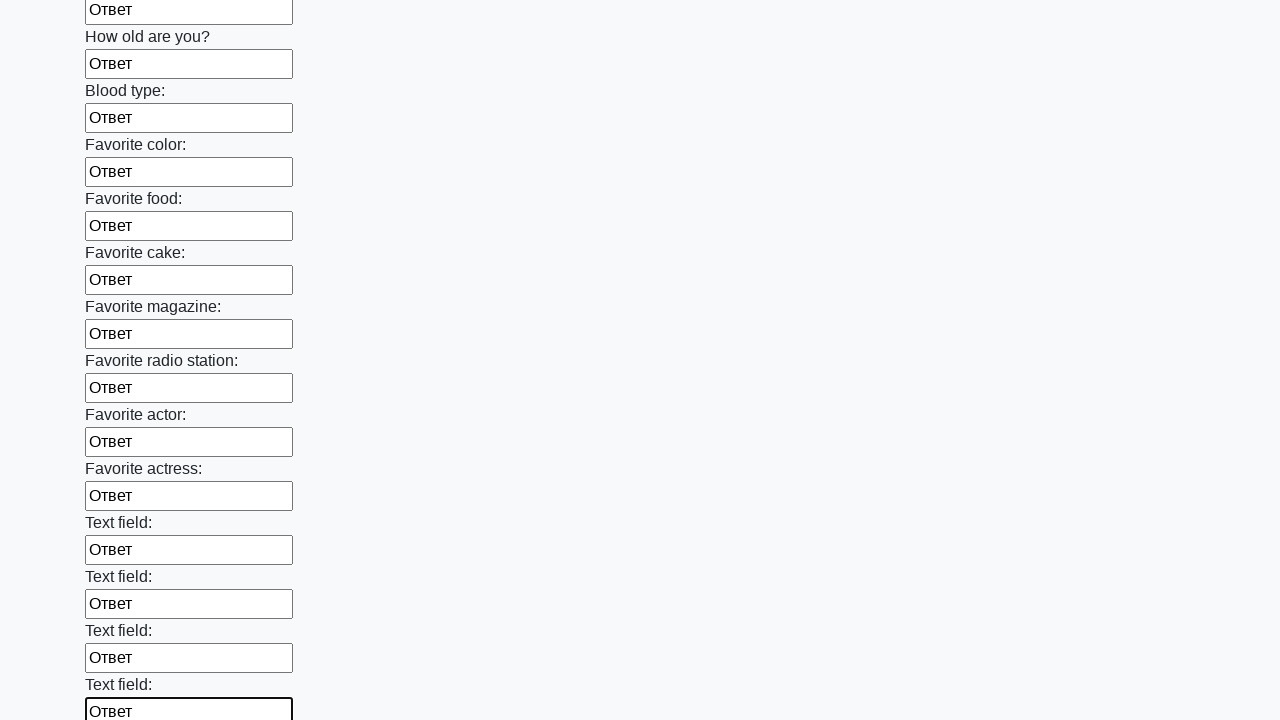

Filled input field with 'Ответ' on input >> nth=30
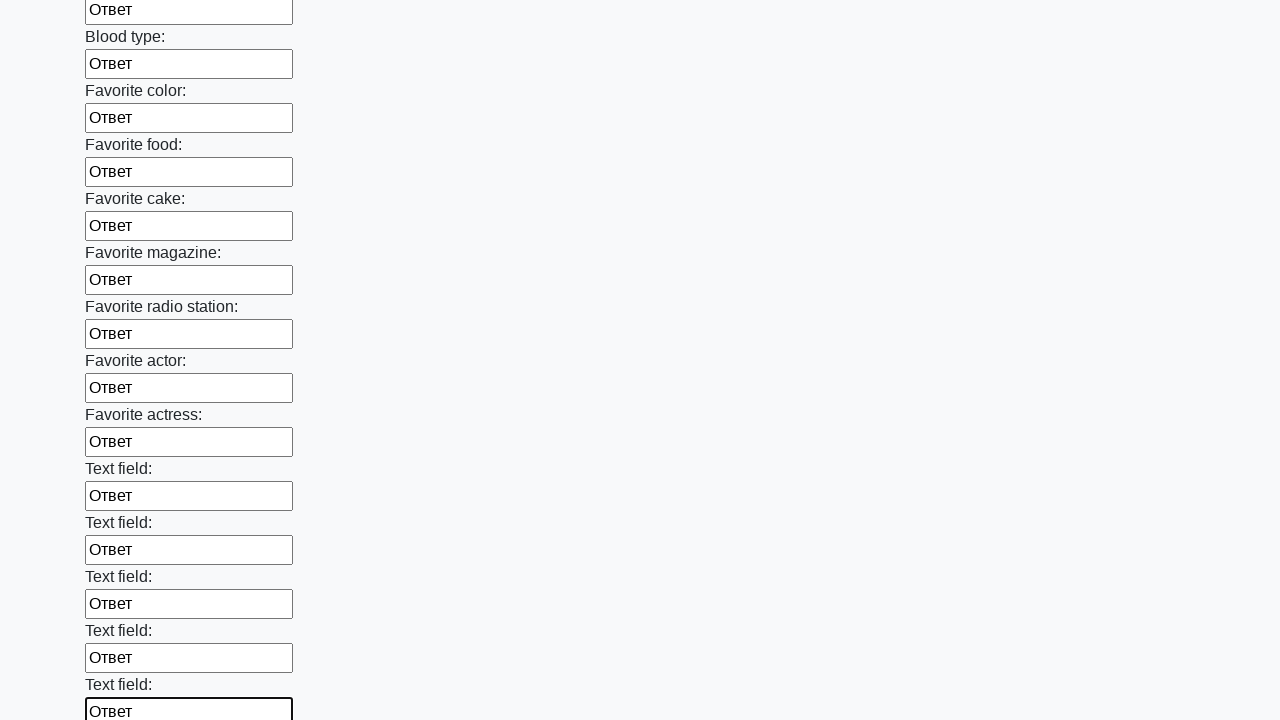

Filled input field with 'Ответ' on input >> nth=31
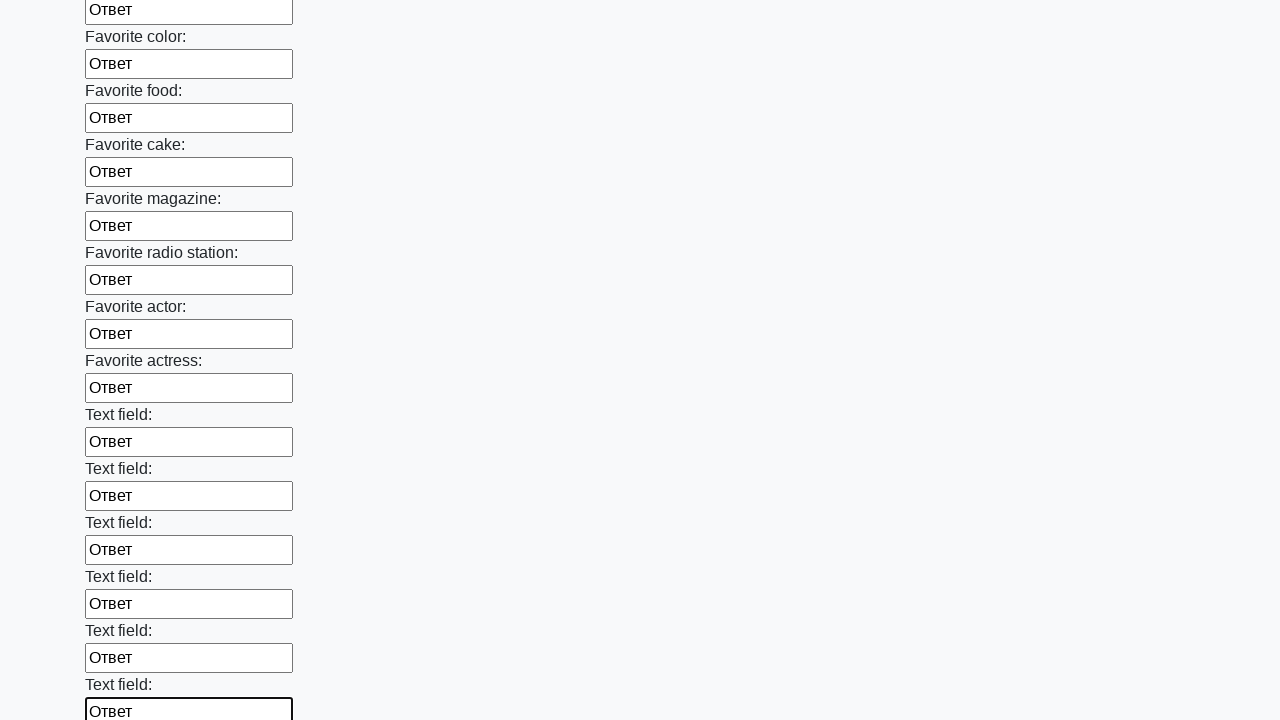

Filled input field with 'Ответ' on input >> nth=32
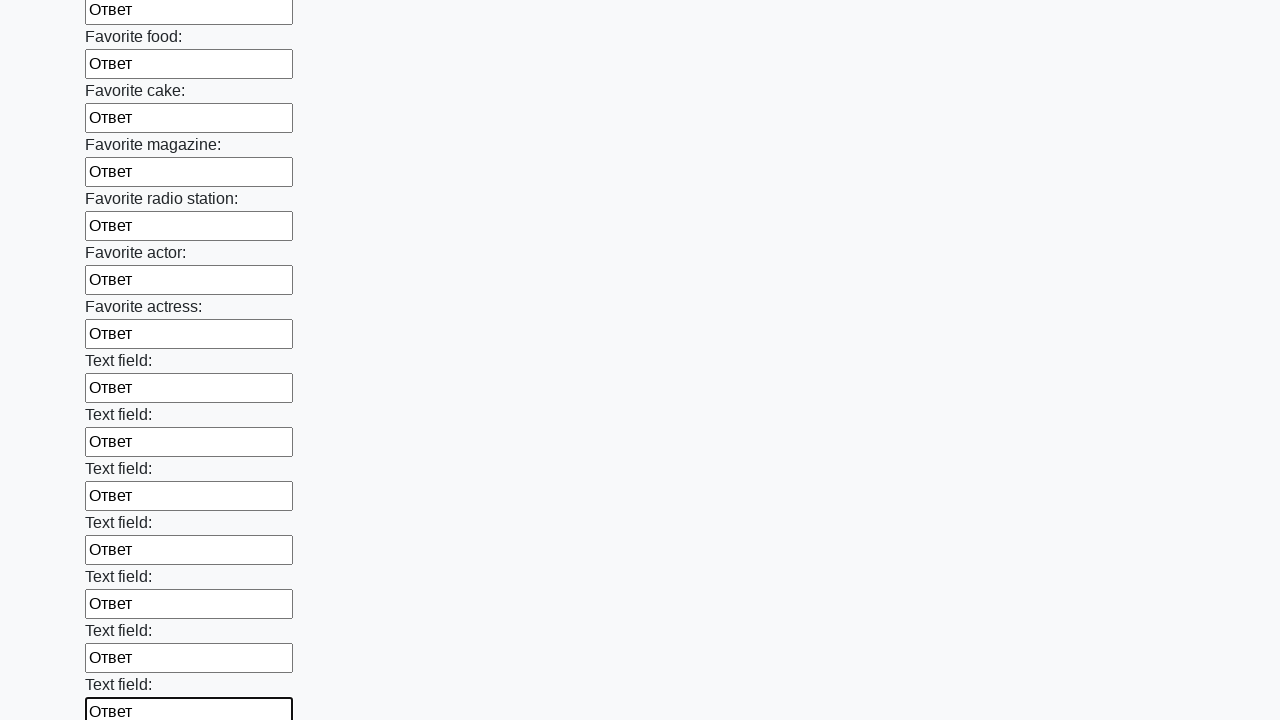

Filled input field with 'Ответ' on input >> nth=33
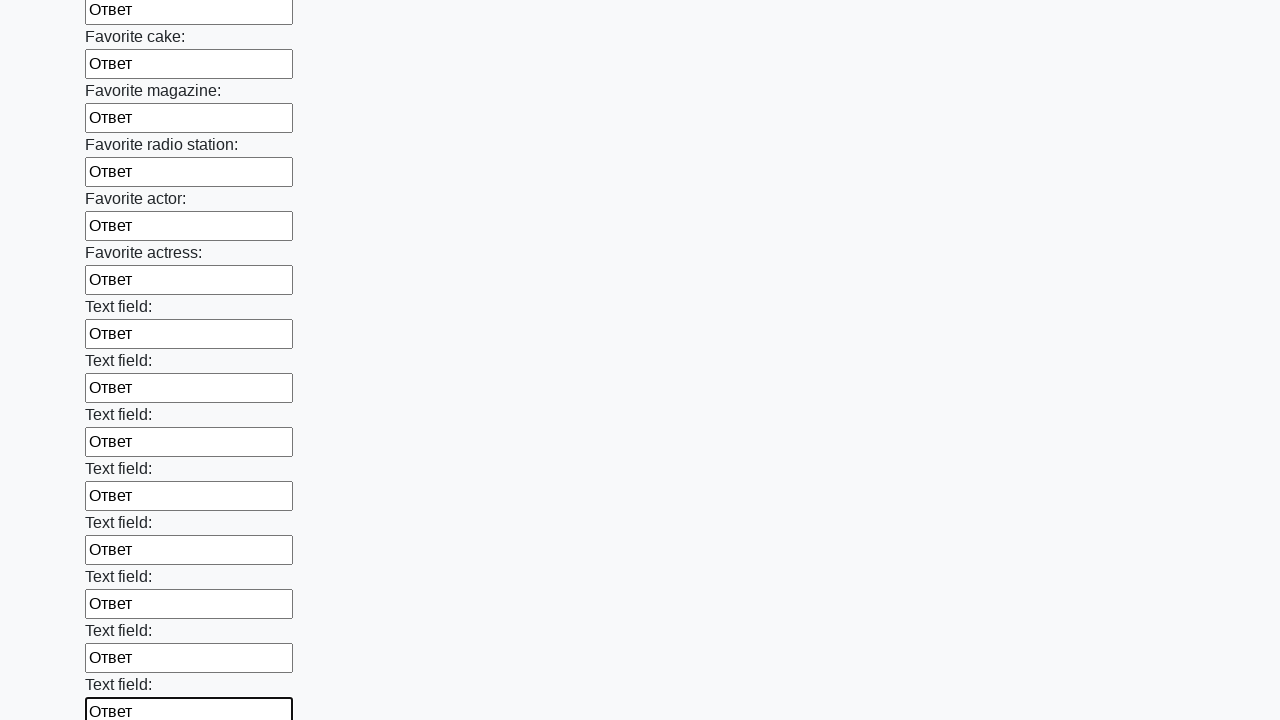

Filled input field with 'Ответ' on input >> nth=34
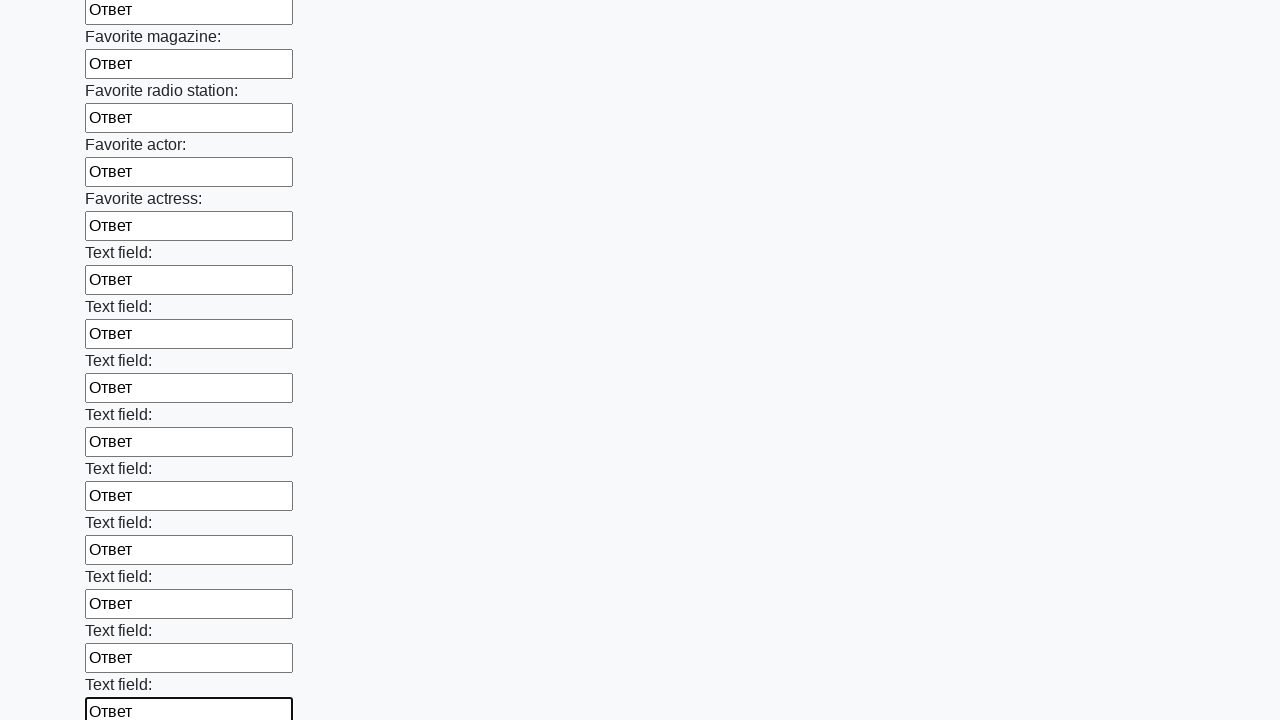

Filled input field with 'Ответ' on input >> nth=35
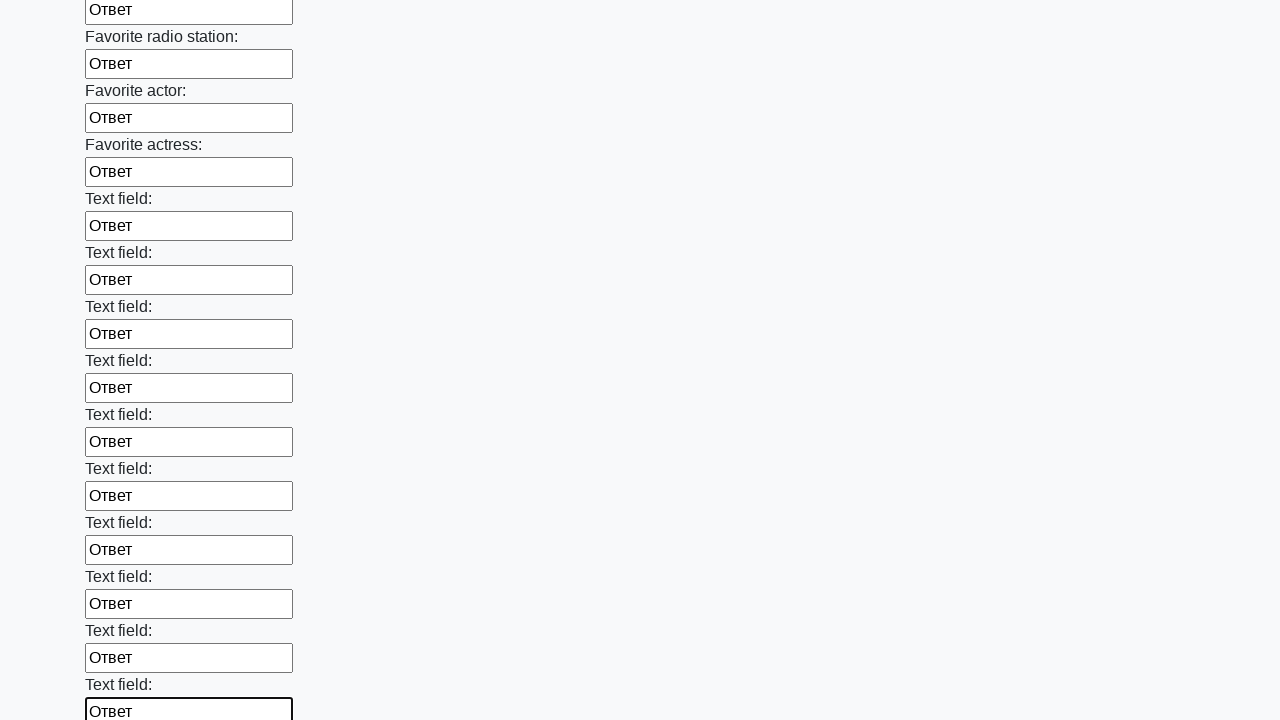

Filled input field with 'Ответ' on input >> nth=36
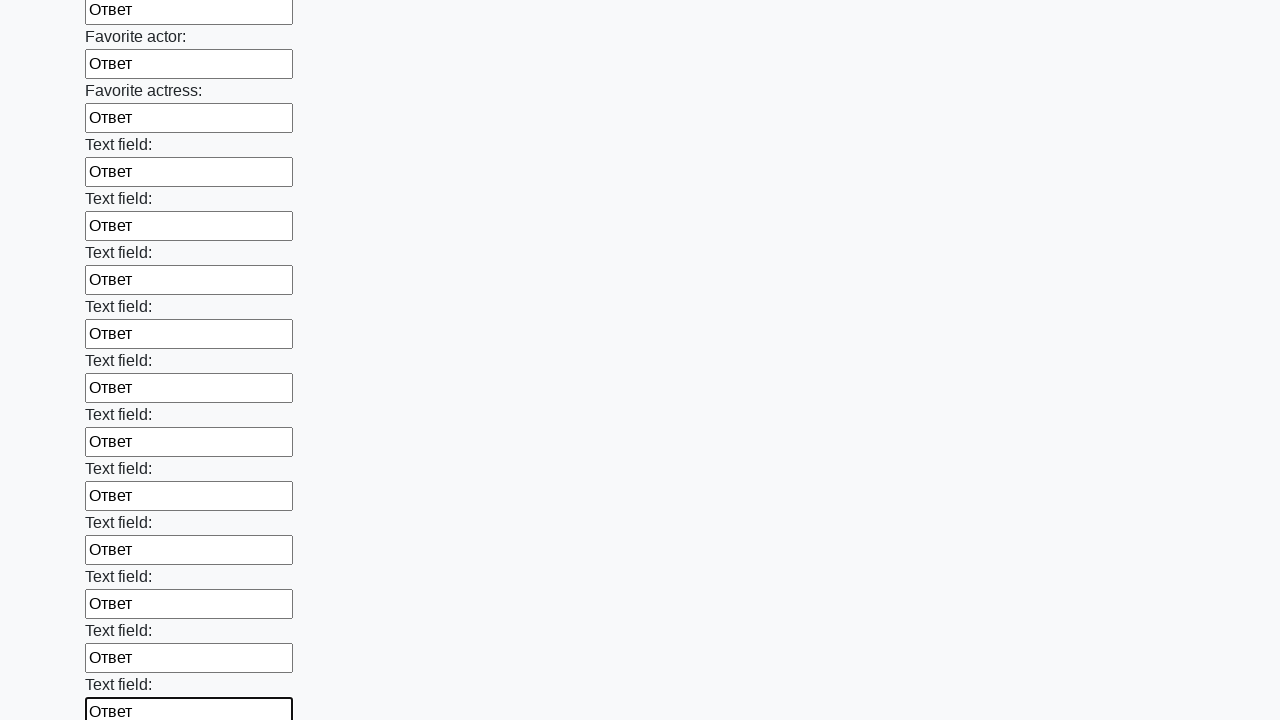

Filled input field with 'Ответ' on input >> nth=37
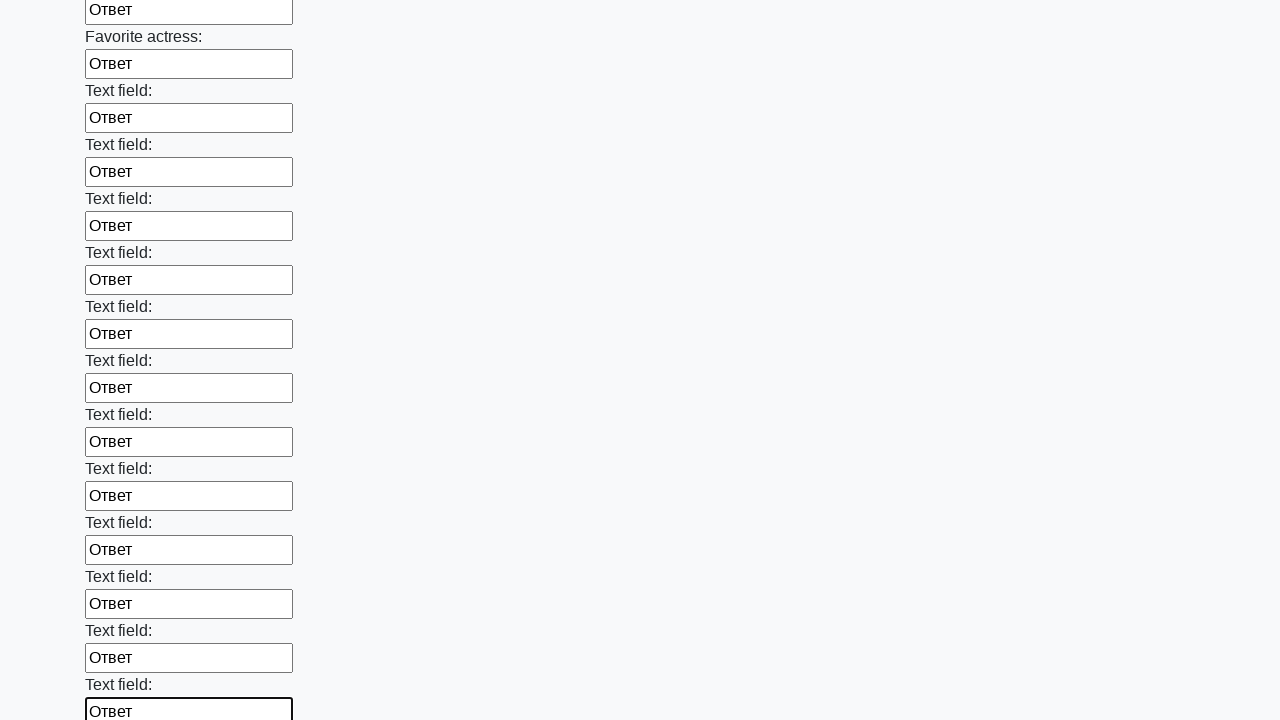

Filled input field with 'Ответ' on input >> nth=38
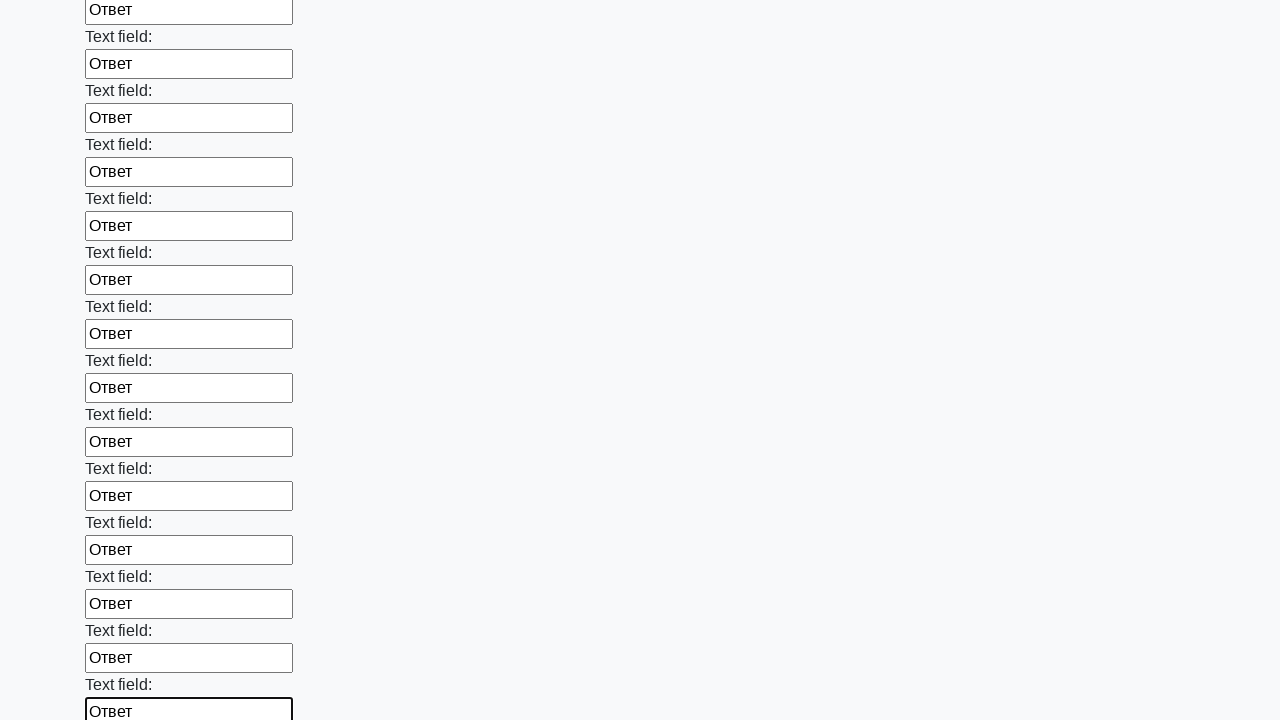

Filled input field with 'Ответ' on input >> nth=39
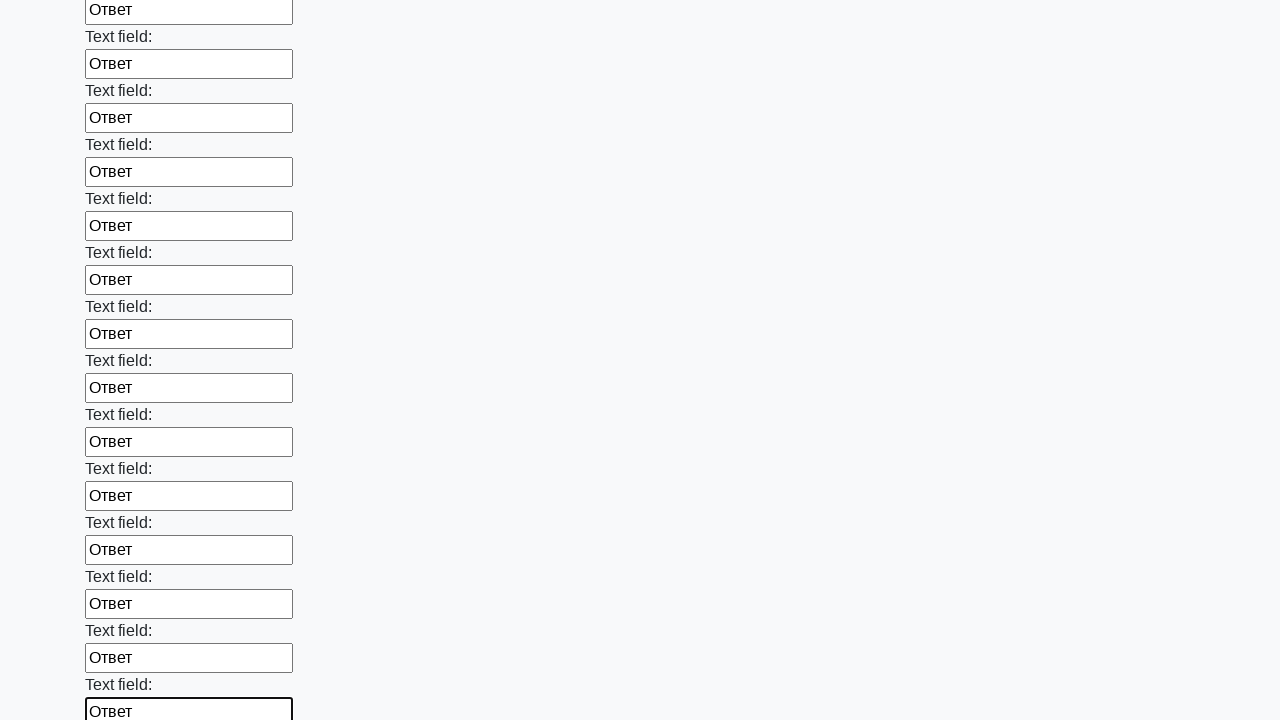

Filled input field with 'Ответ' on input >> nth=40
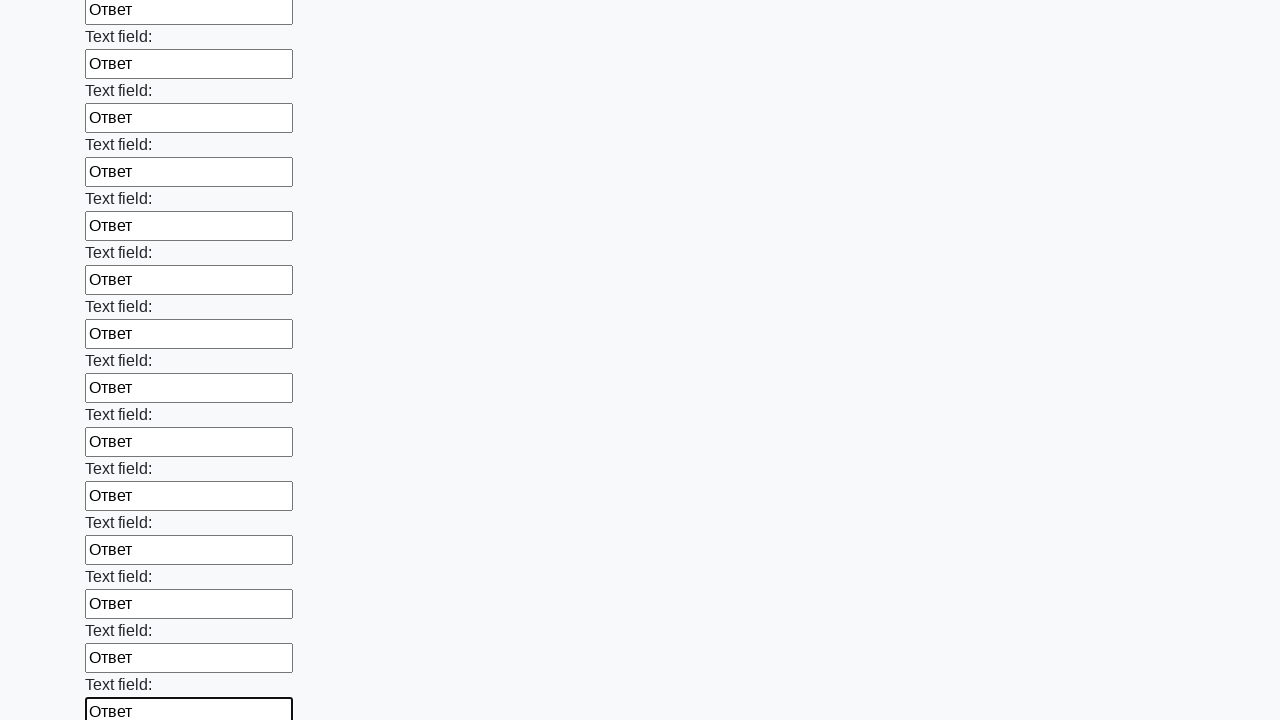

Filled input field with 'Ответ' on input >> nth=41
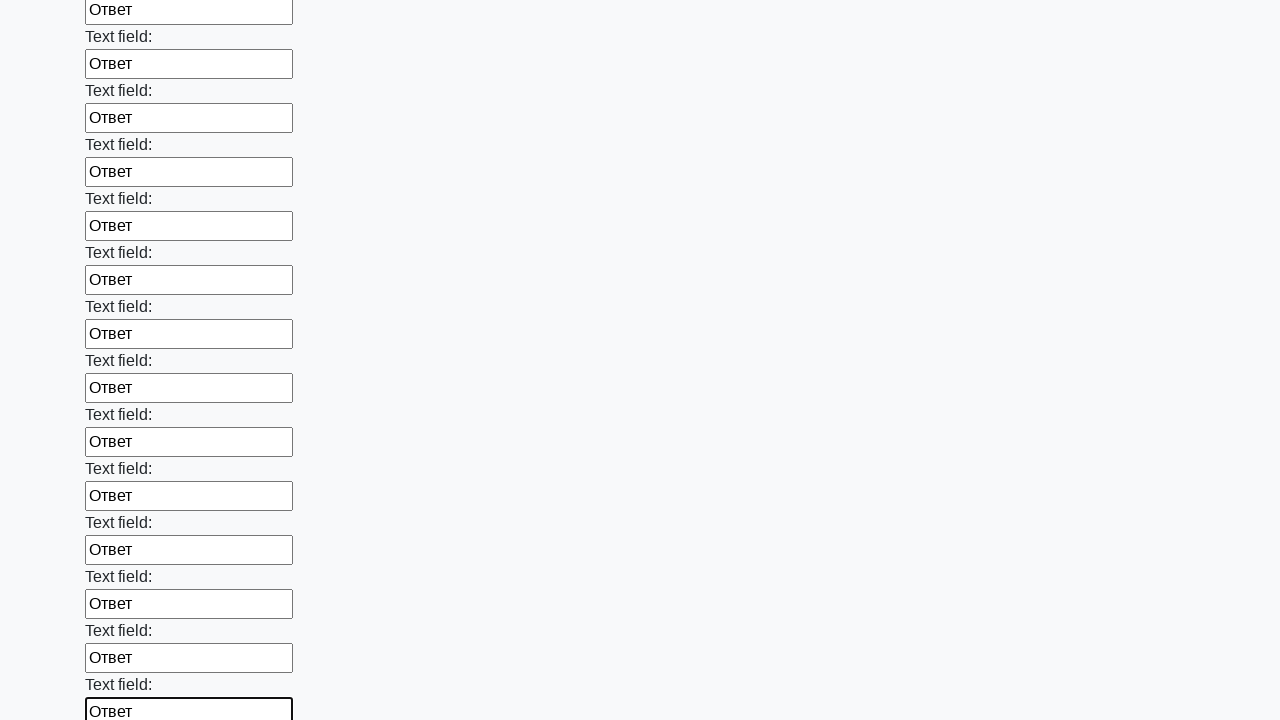

Filled input field with 'Ответ' on input >> nth=42
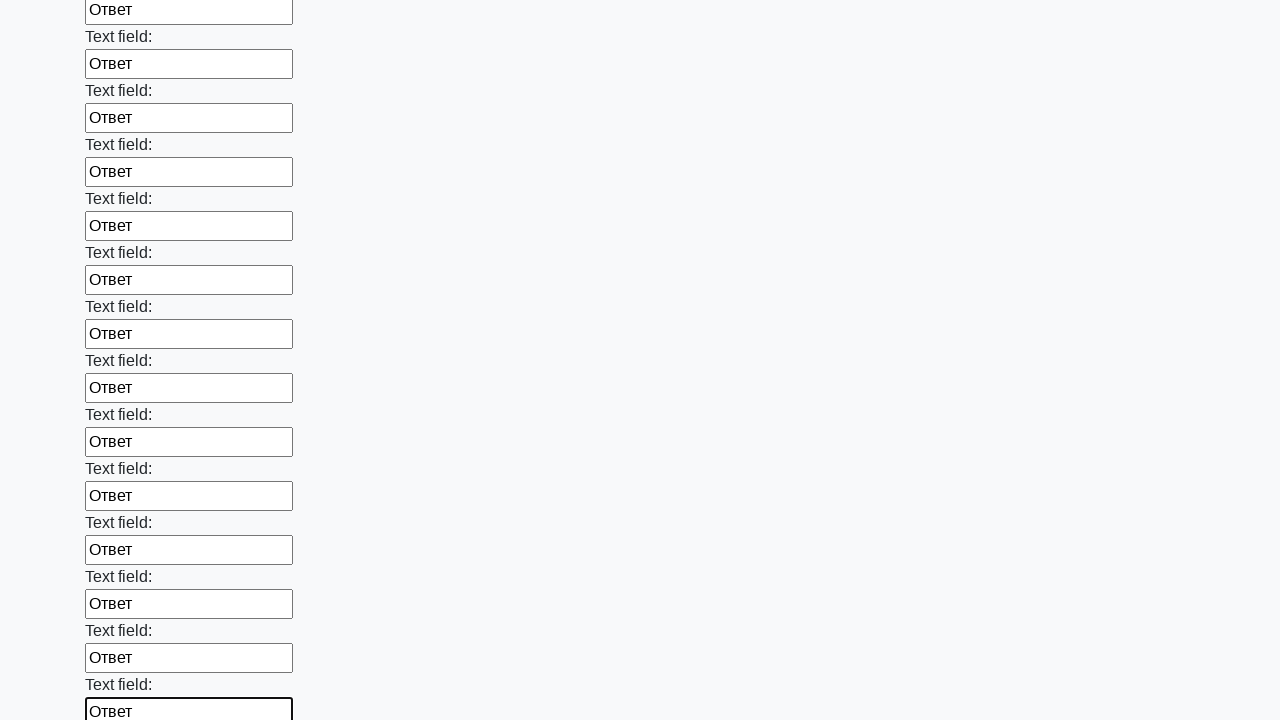

Filled input field with 'Ответ' on input >> nth=43
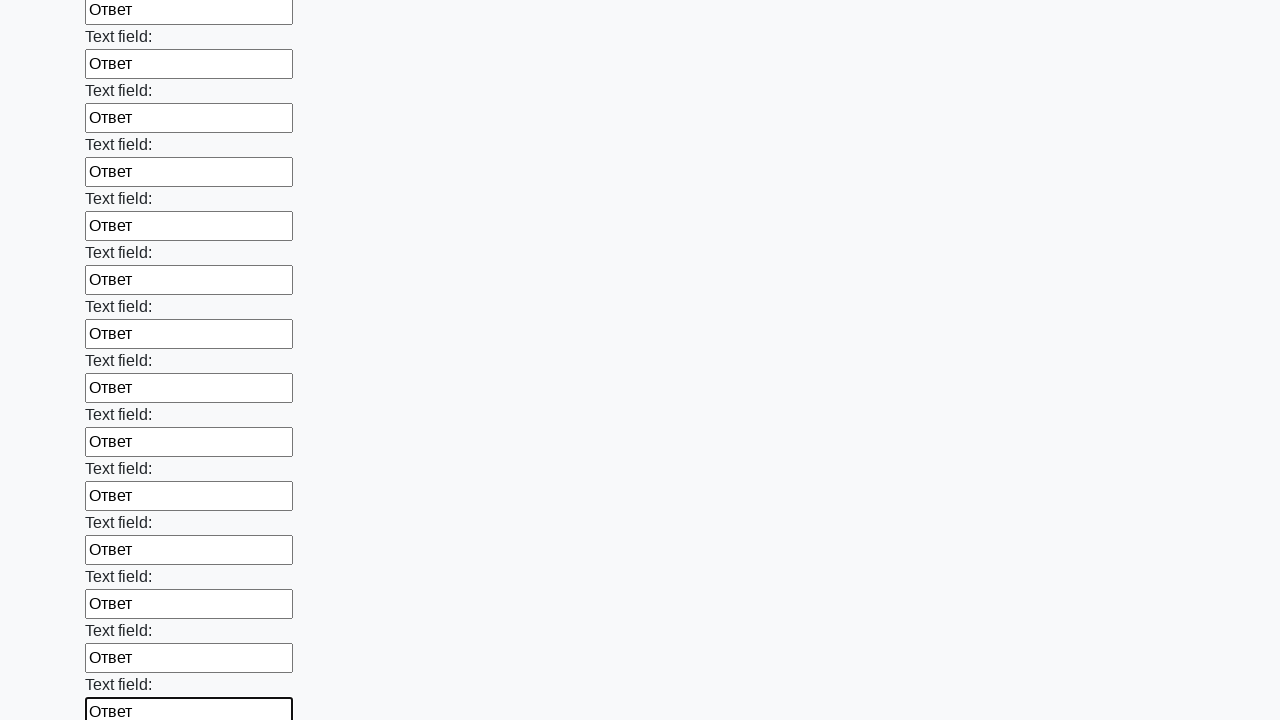

Filled input field with 'Ответ' on input >> nth=44
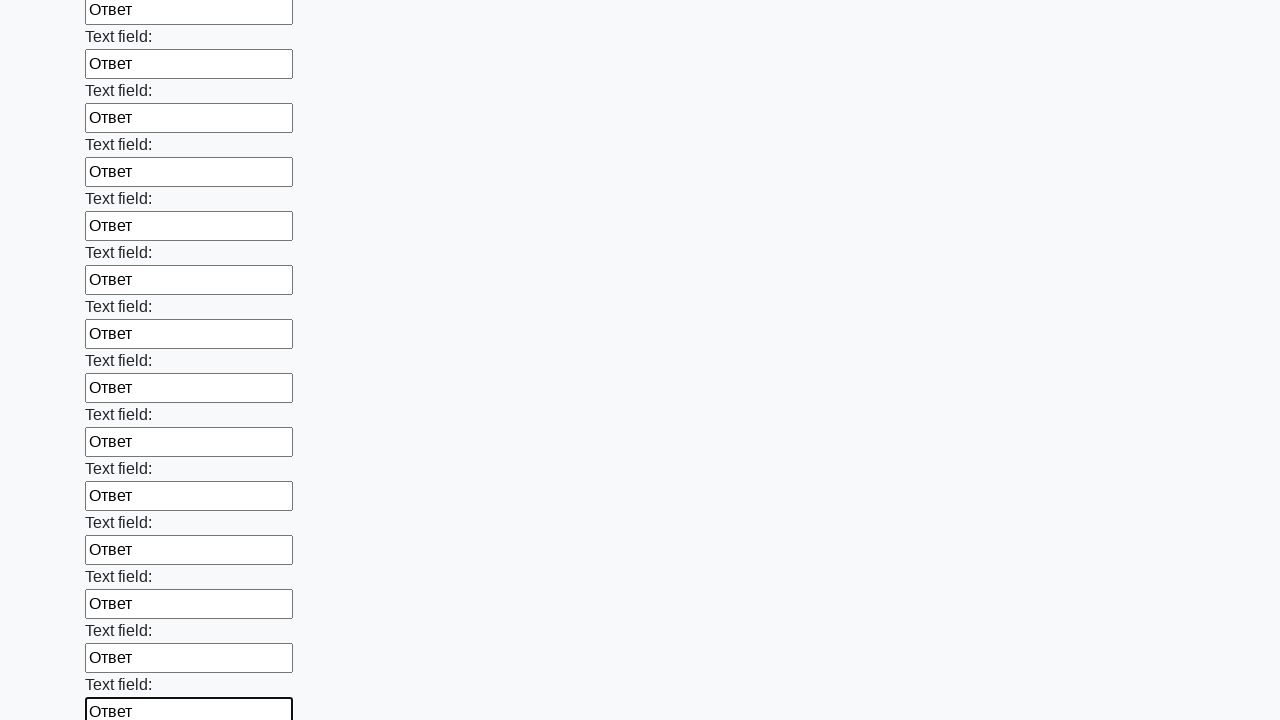

Filled input field with 'Ответ' on input >> nth=45
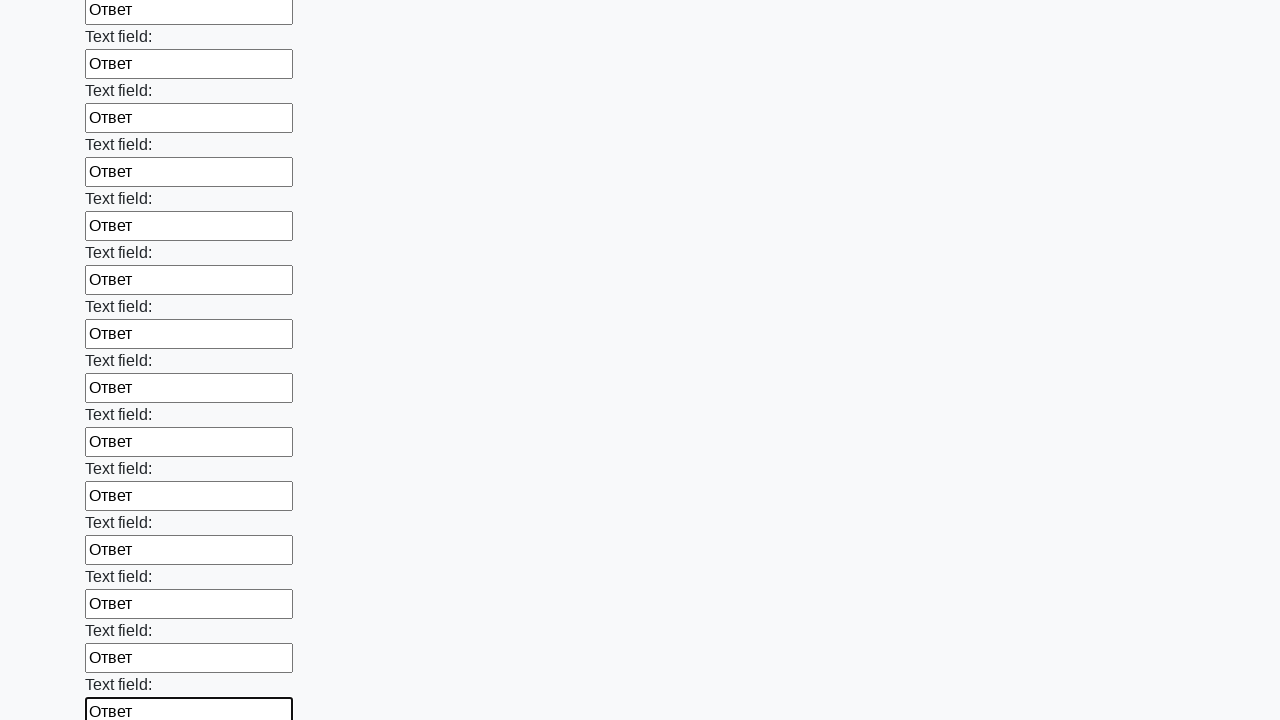

Filled input field with 'Ответ' on input >> nth=46
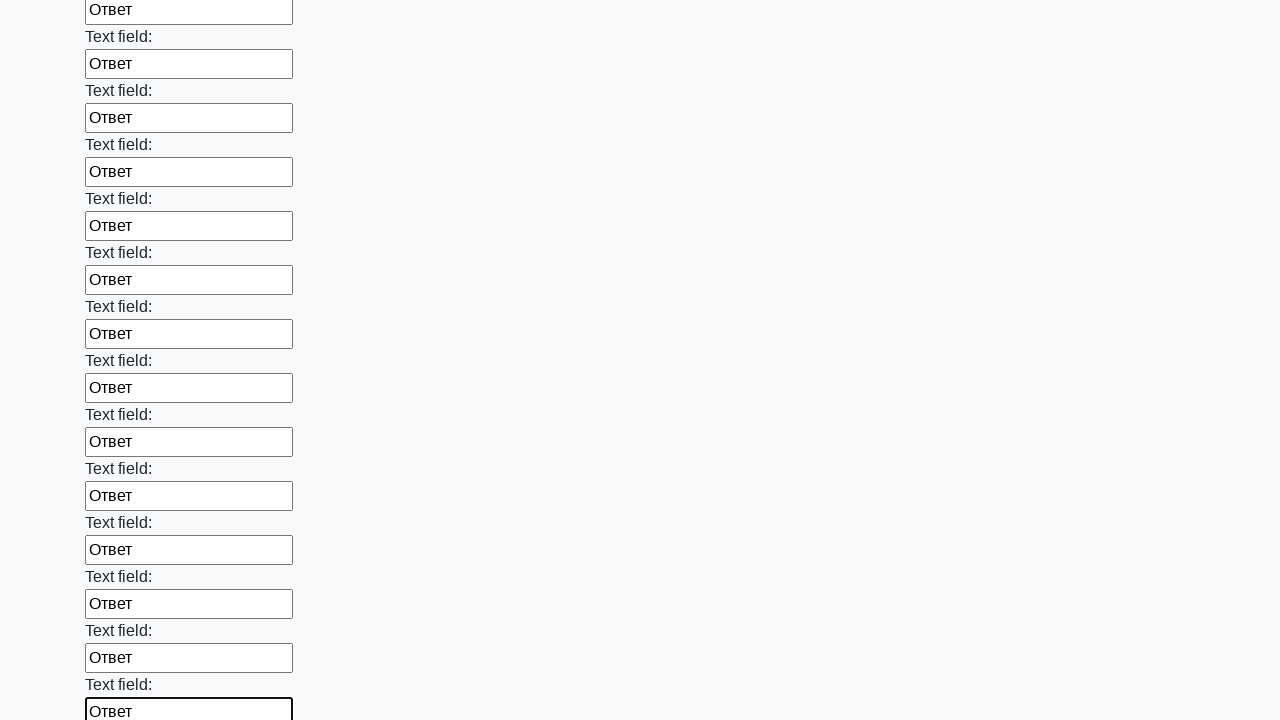

Filled input field with 'Ответ' on input >> nth=47
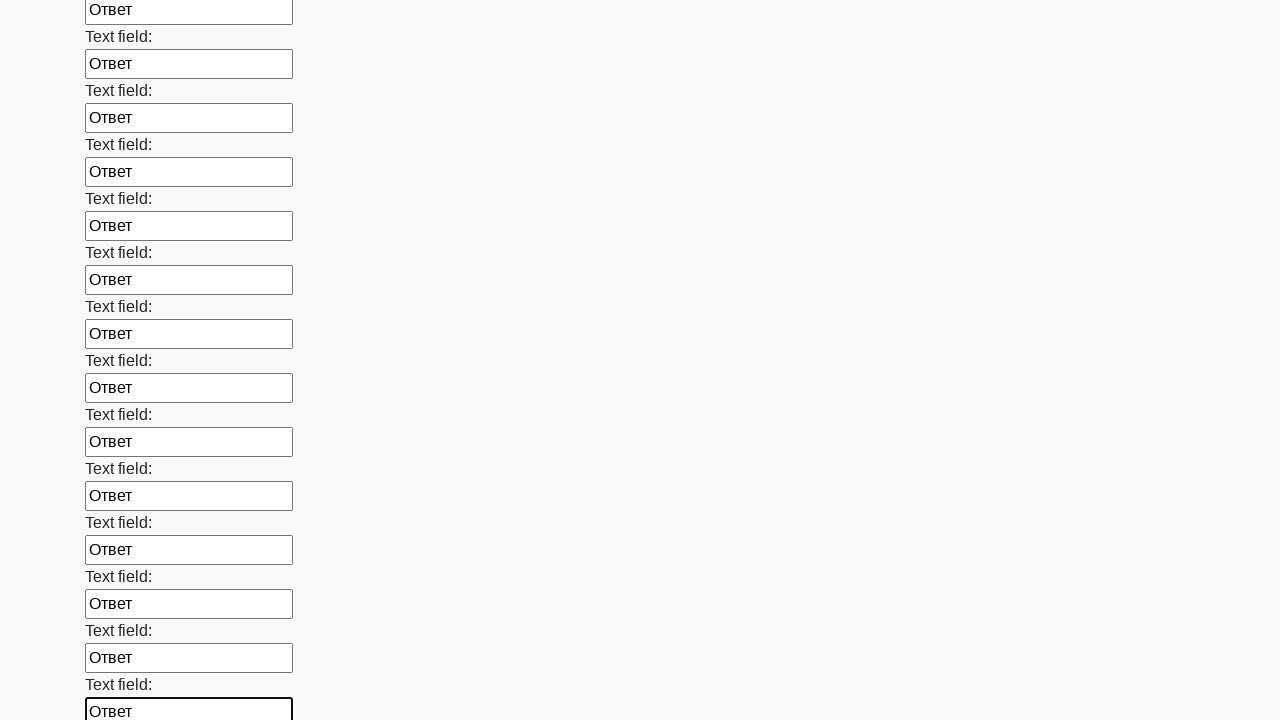

Filled input field with 'Ответ' on input >> nth=48
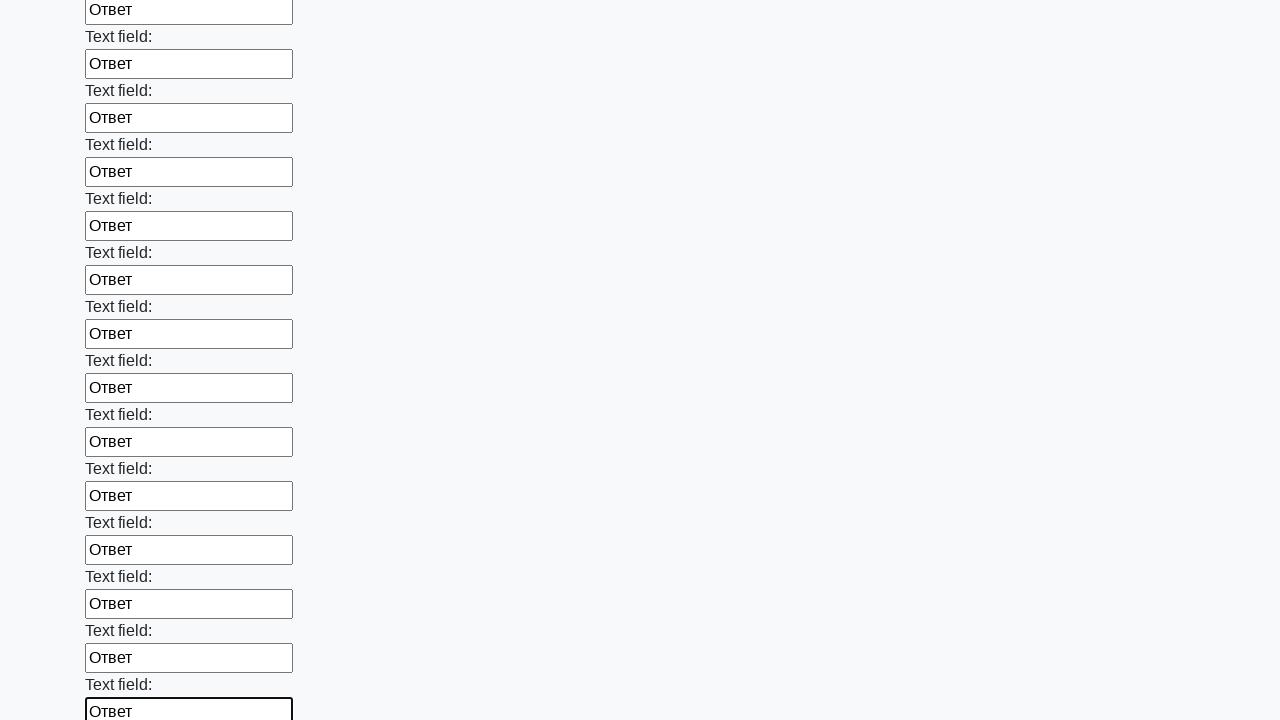

Filled input field with 'Ответ' on input >> nth=49
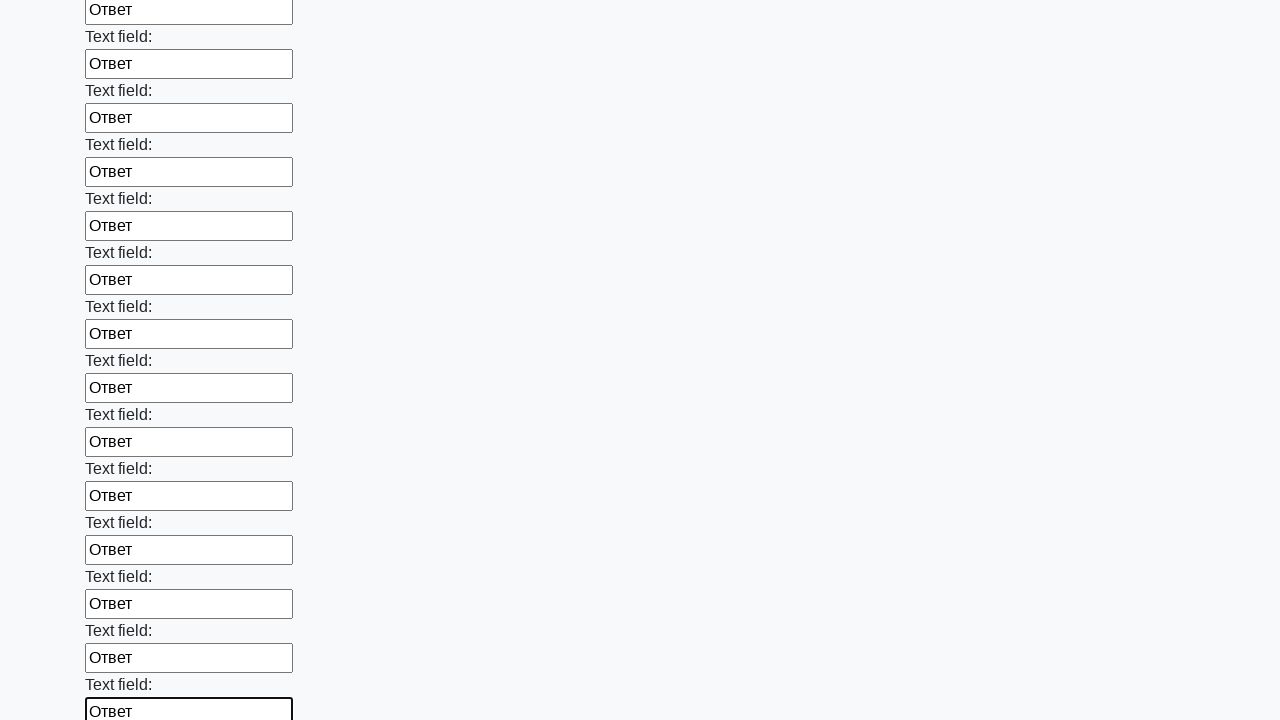

Filled input field with 'Ответ' on input >> nth=50
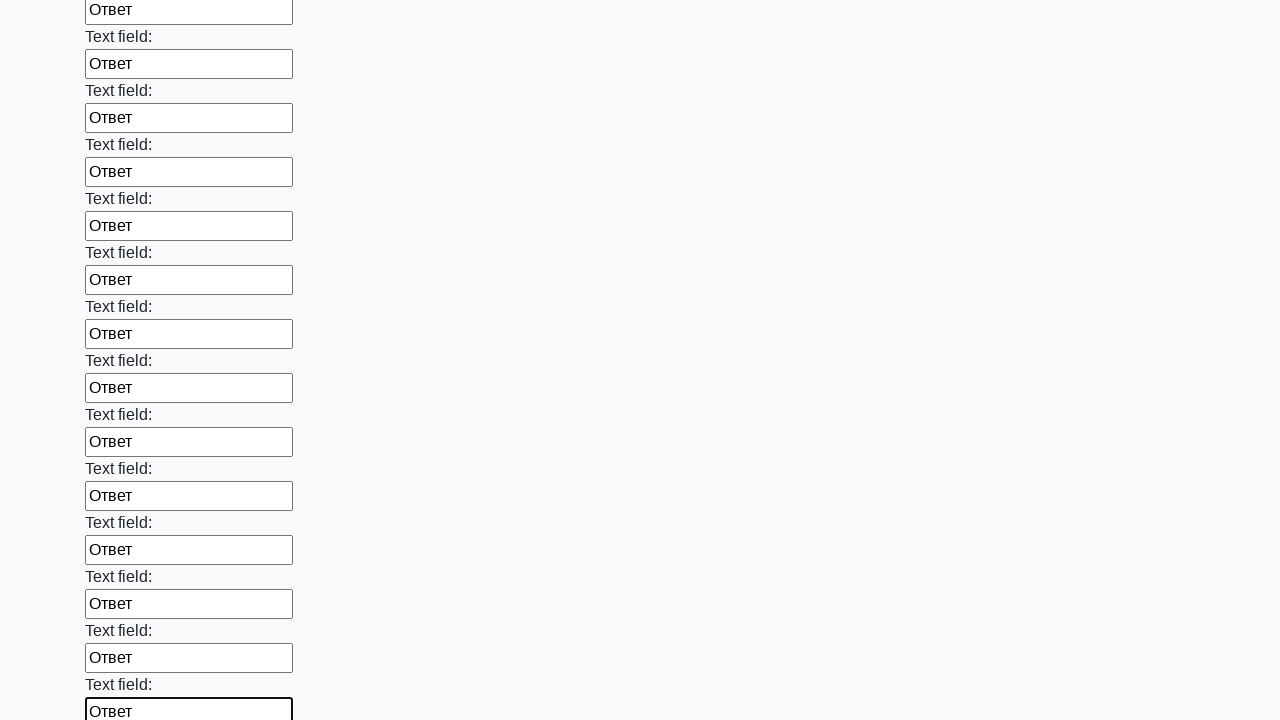

Filled input field with 'Ответ' on input >> nth=51
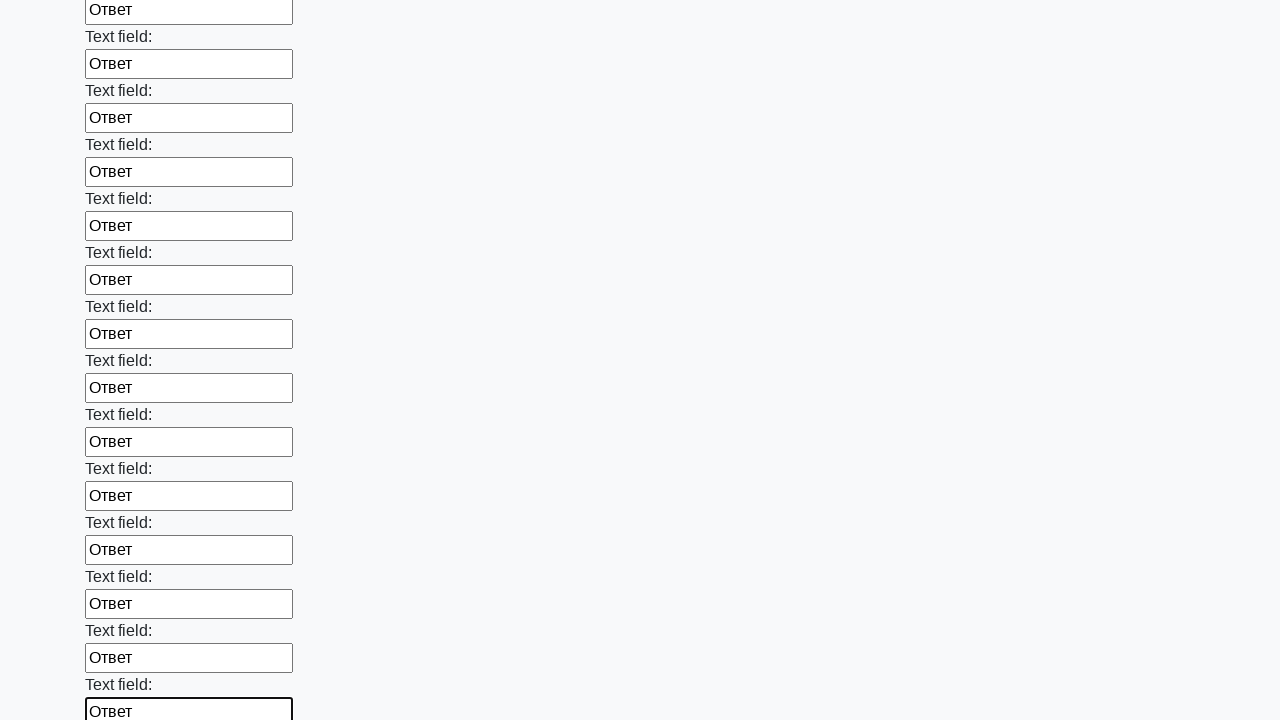

Filled input field with 'Ответ' on input >> nth=52
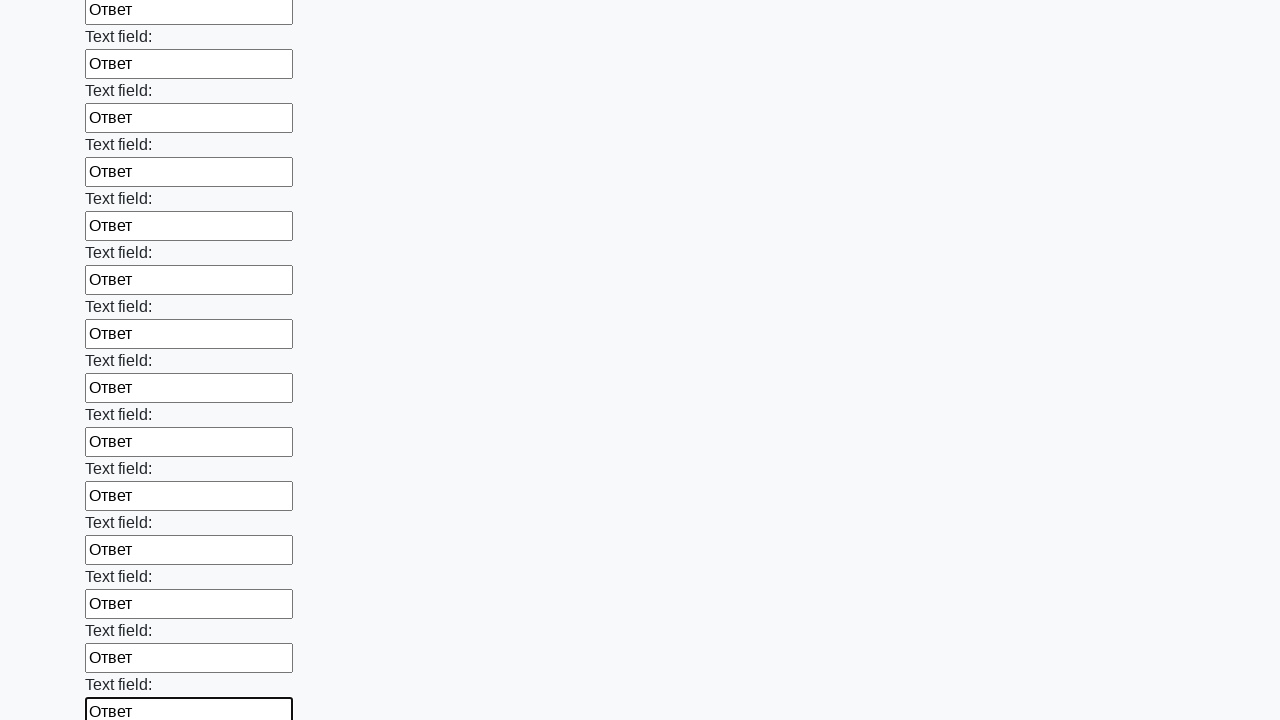

Filled input field with 'Ответ' on input >> nth=53
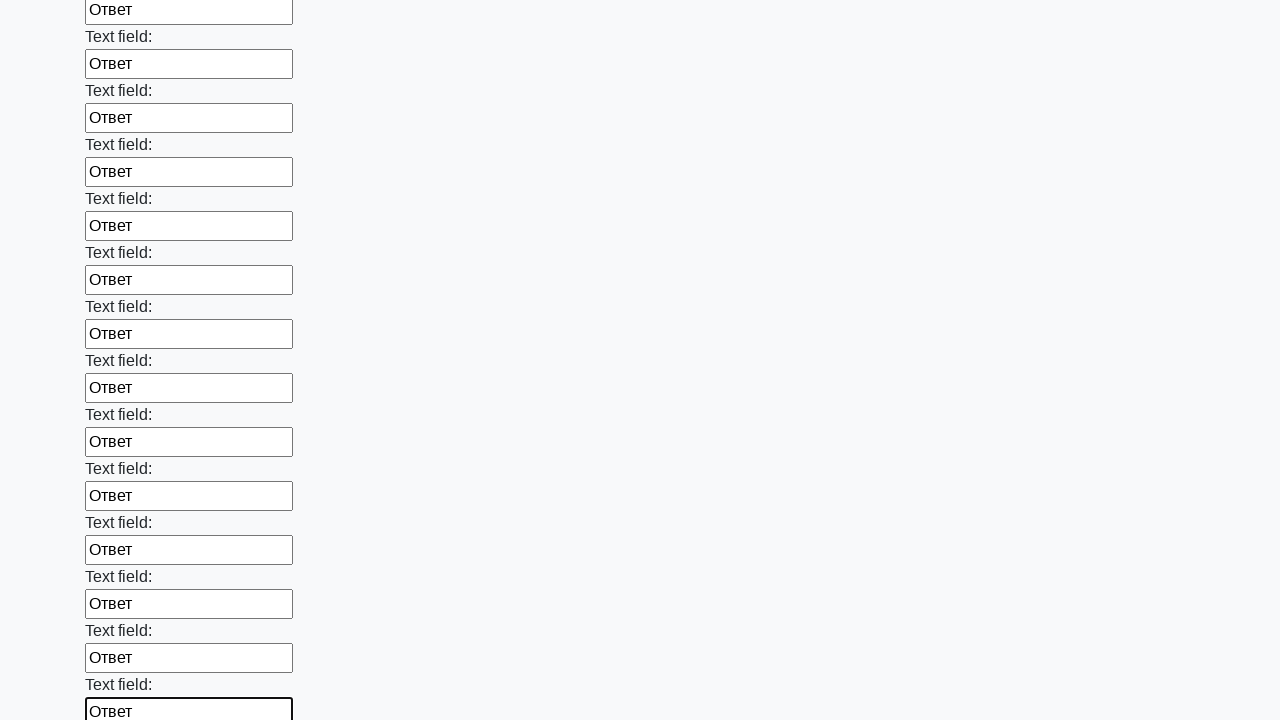

Filled input field with 'Ответ' on input >> nth=54
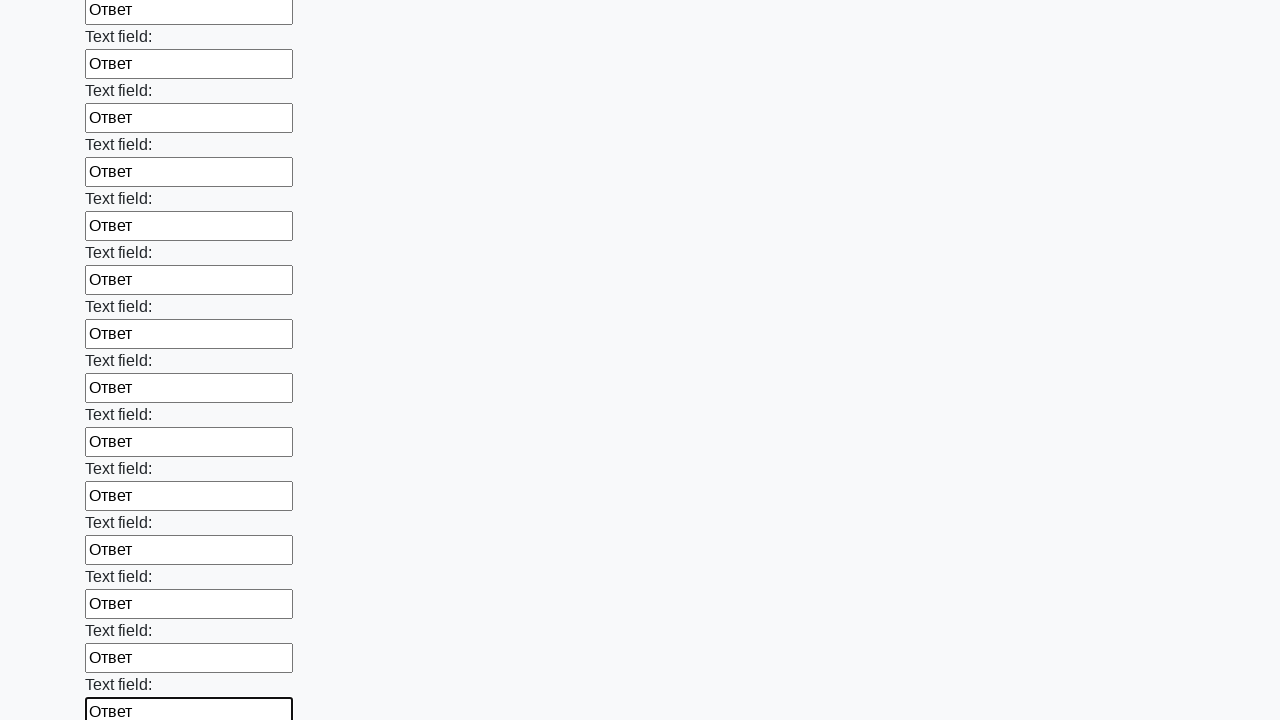

Filled input field with 'Ответ' on input >> nth=55
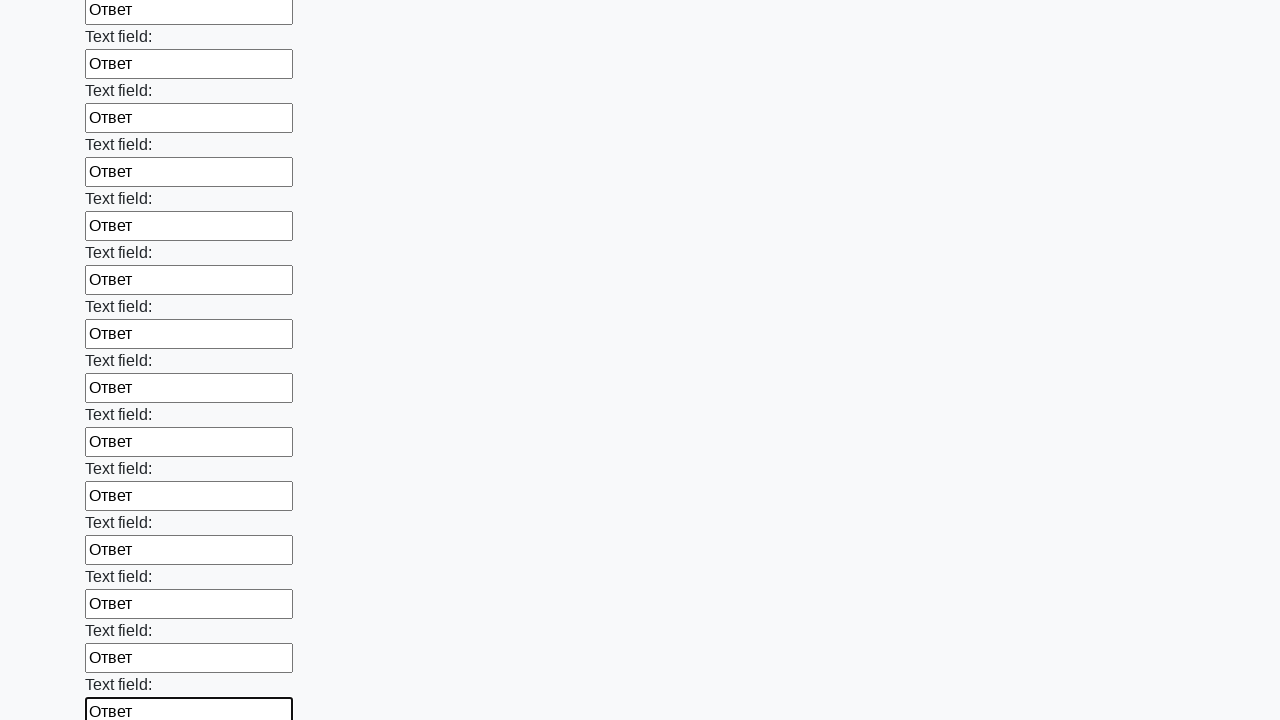

Filled input field with 'Ответ' on input >> nth=56
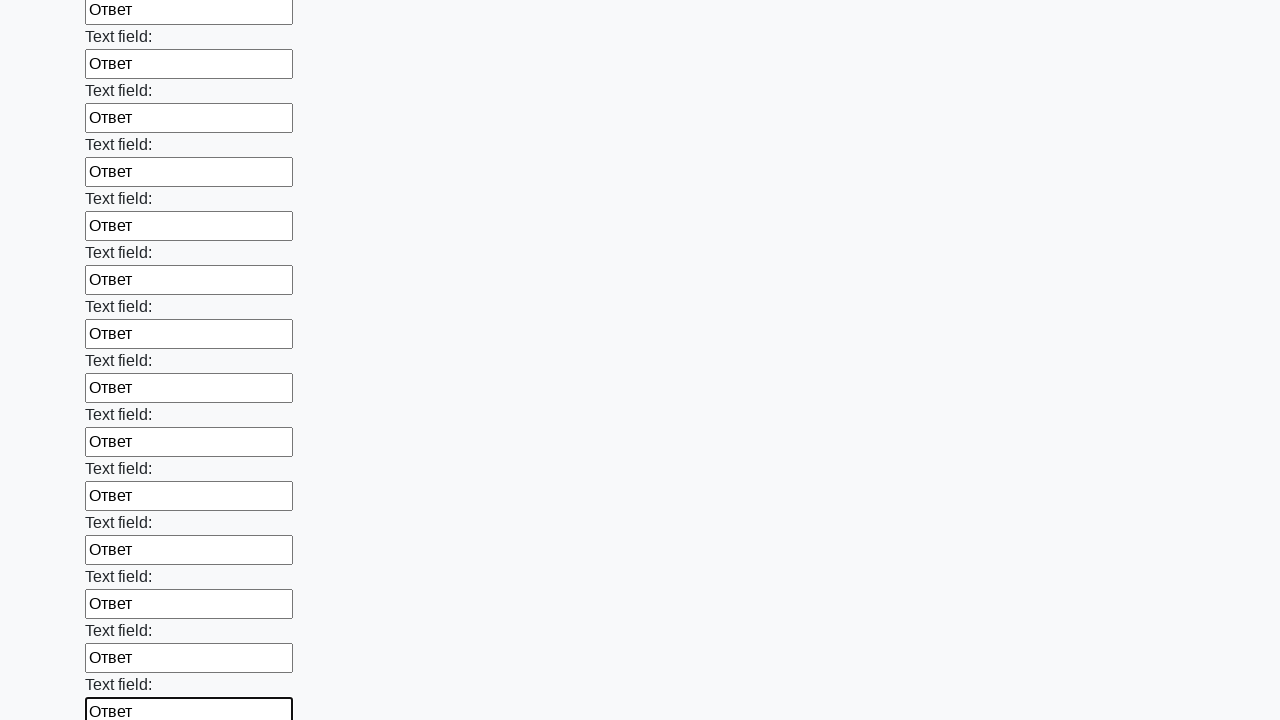

Filled input field with 'Ответ' on input >> nth=57
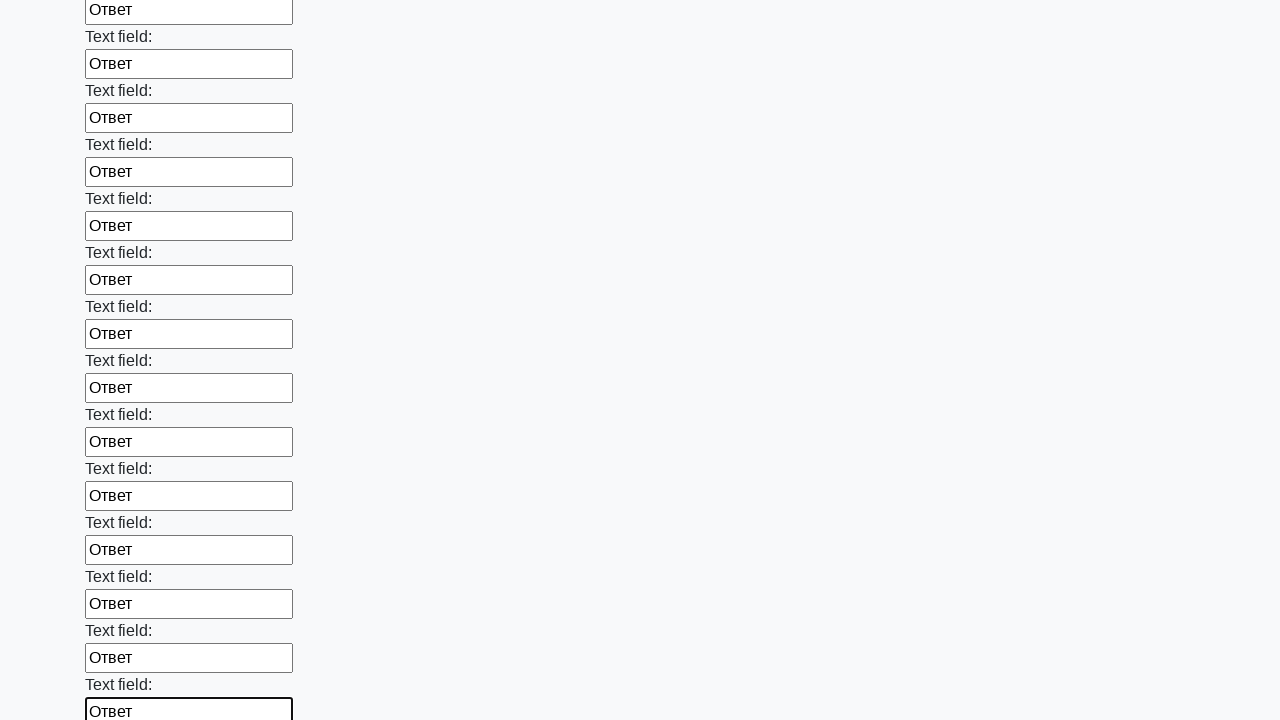

Filled input field with 'Ответ' on input >> nth=58
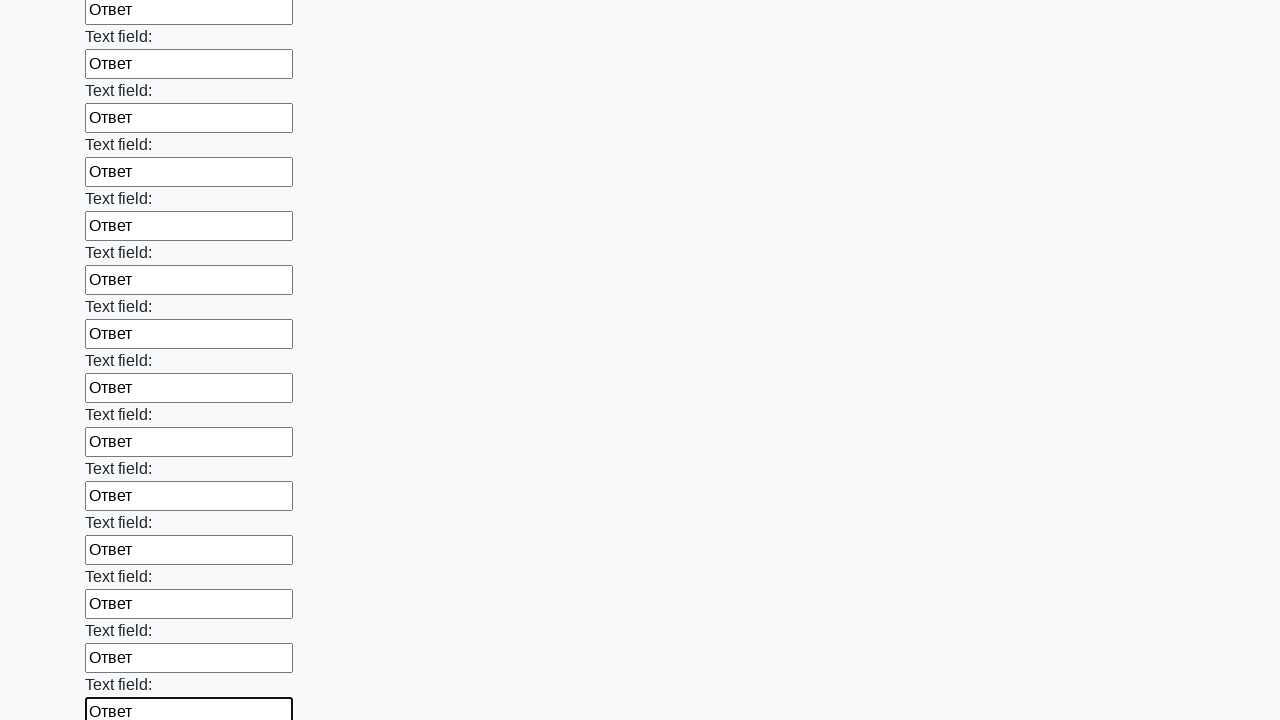

Filled input field with 'Ответ' on input >> nth=59
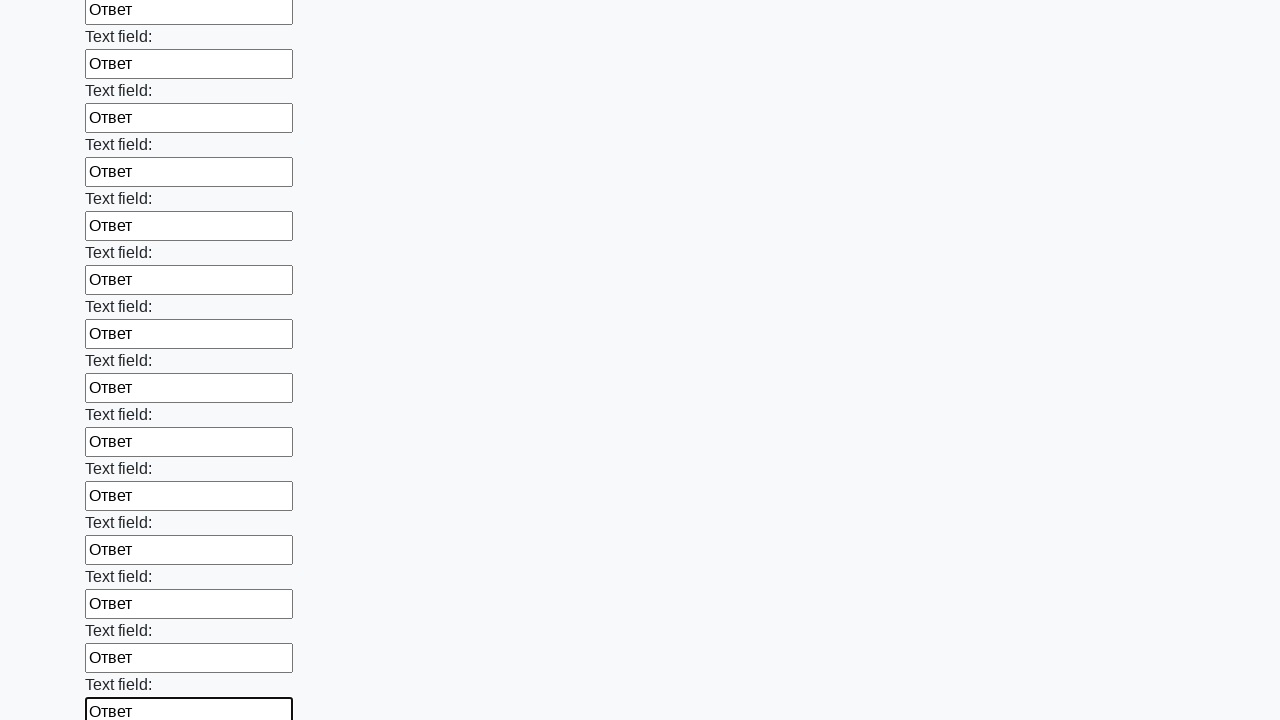

Filled input field with 'Ответ' on input >> nth=60
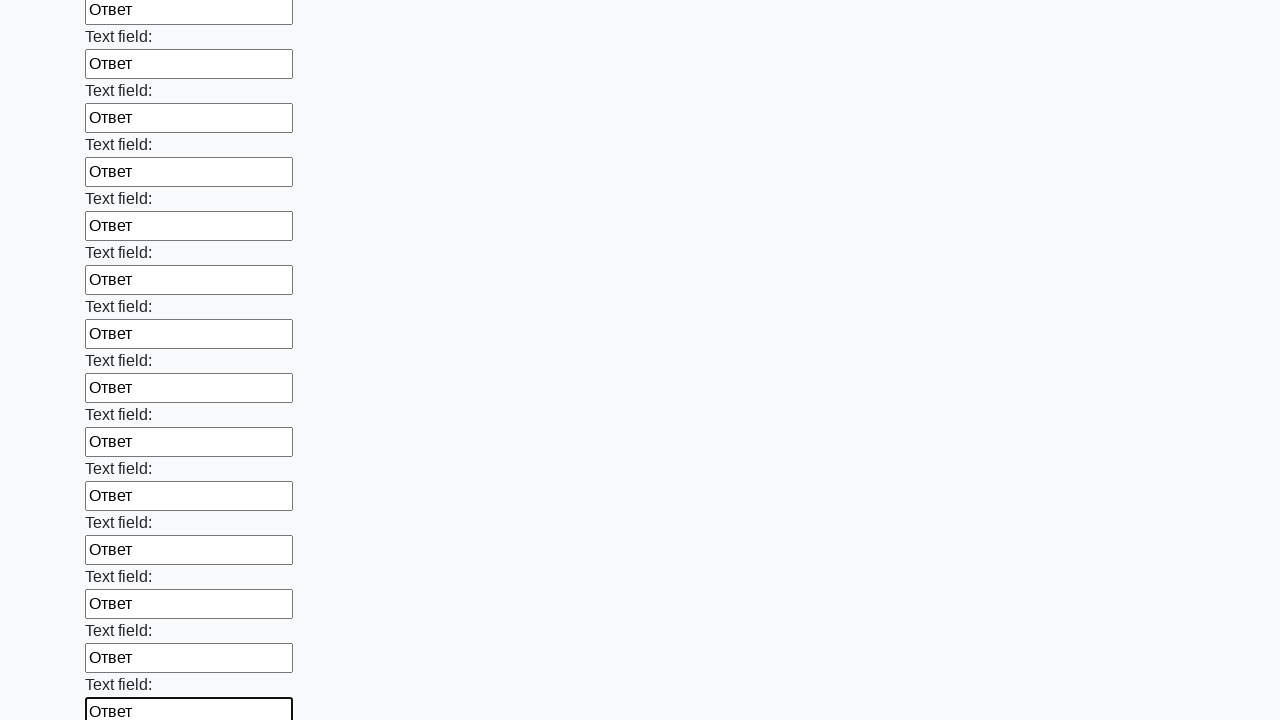

Filled input field with 'Ответ' on input >> nth=61
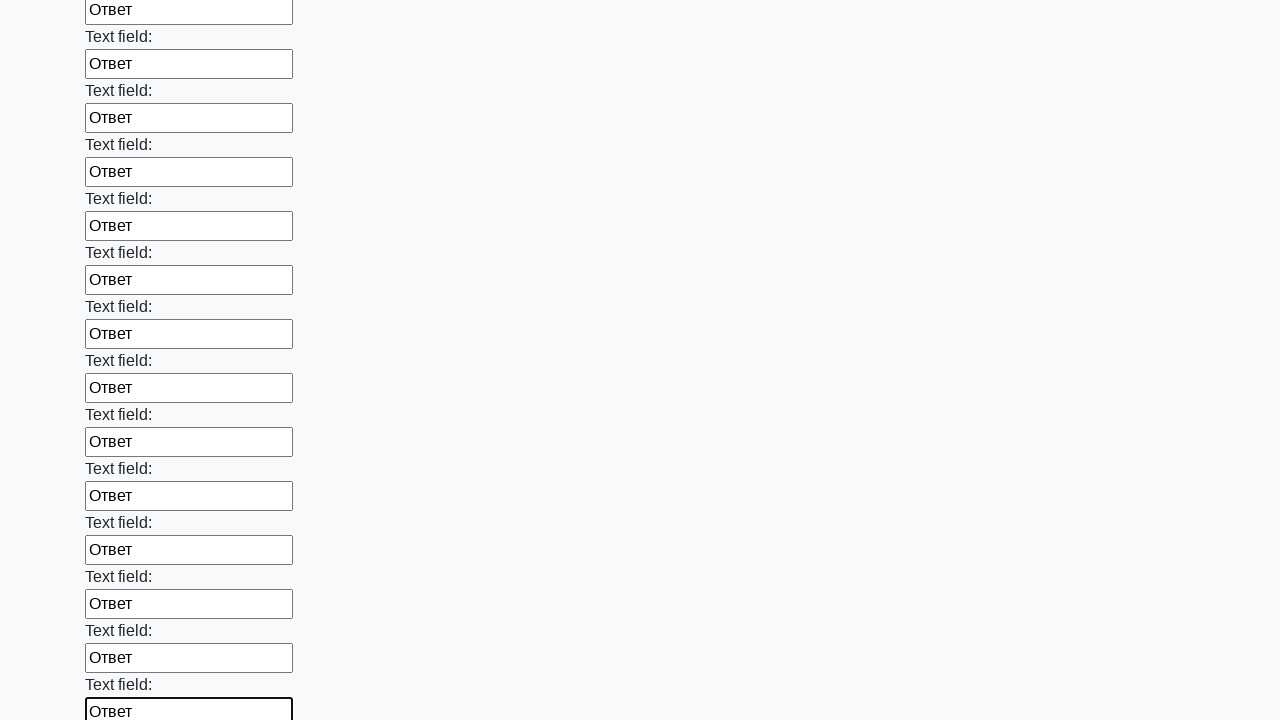

Filled input field with 'Ответ' on input >> nth=62
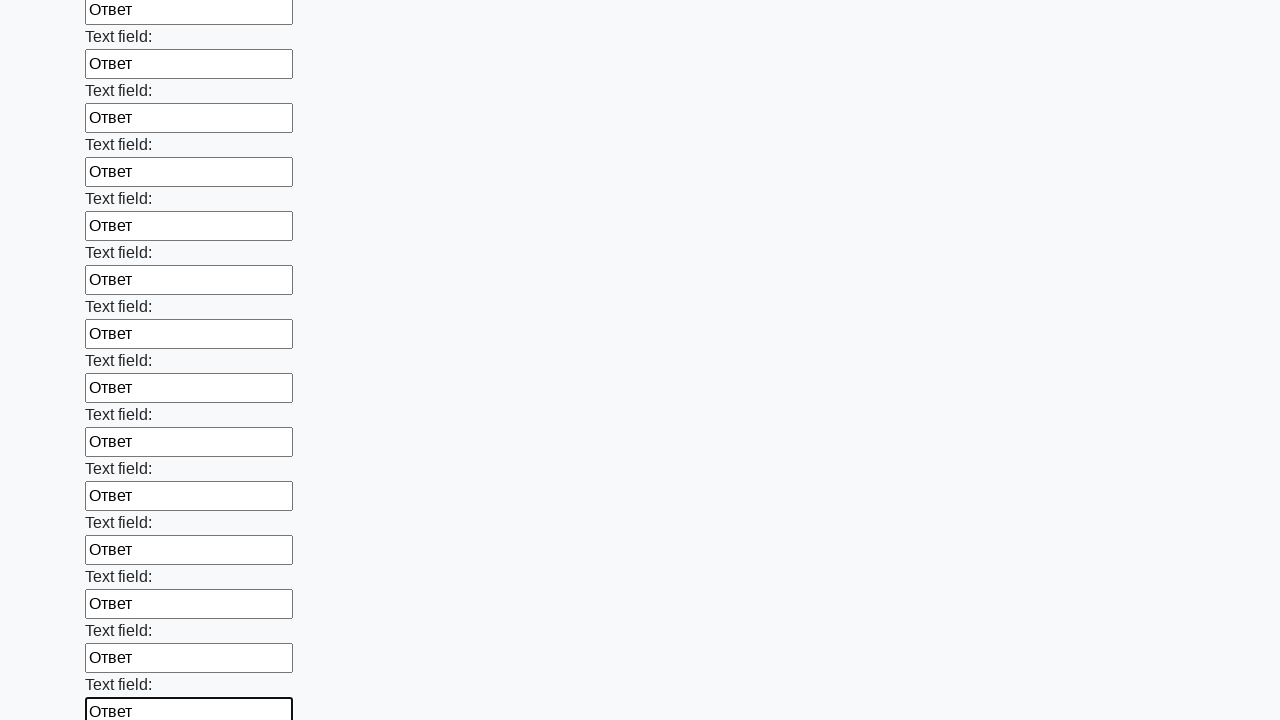

Filled input field with 'Ответ' on input >> nth=63
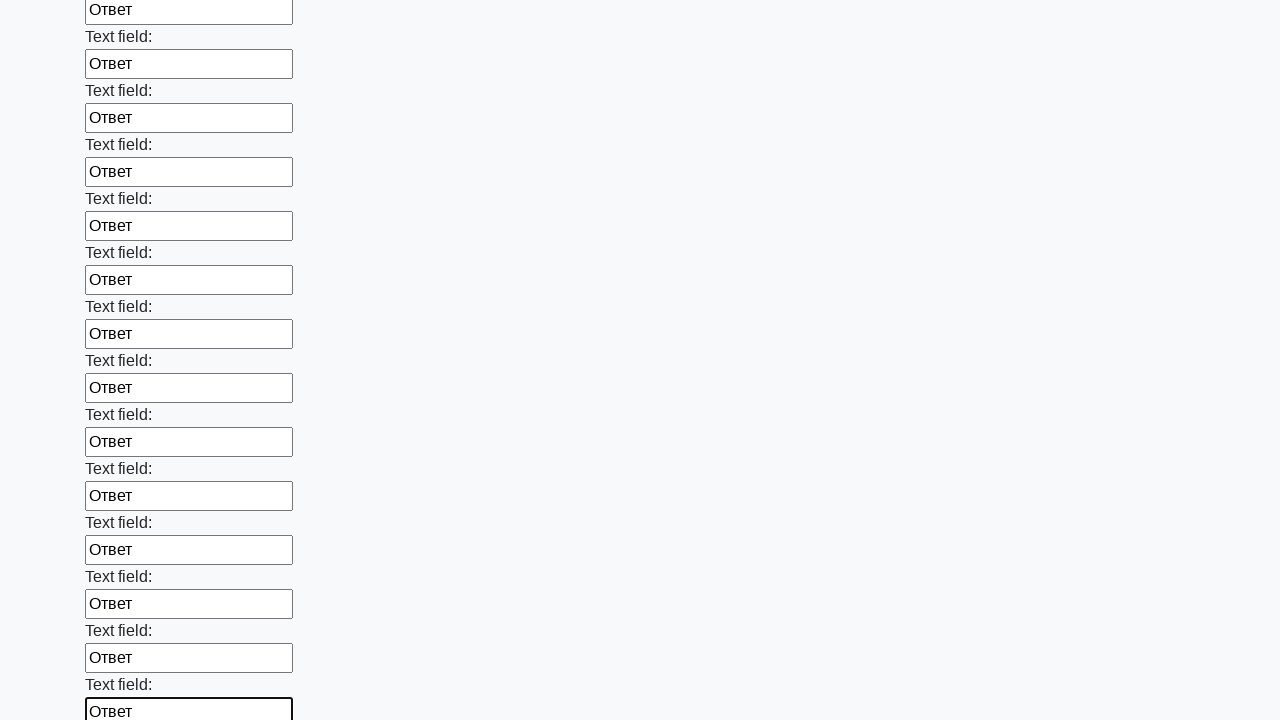

Filled input field with 'Ответ' on input >> nth=64
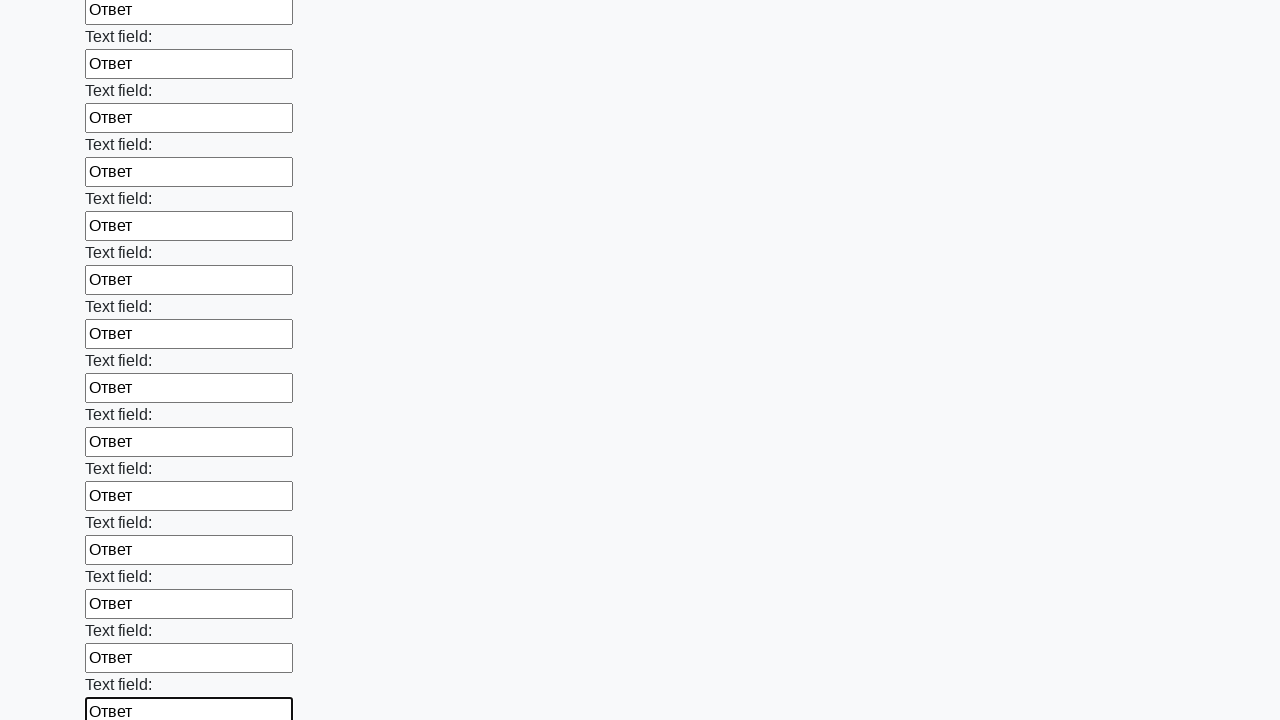

Filled input field with 'Ответ' on input >> nth=65
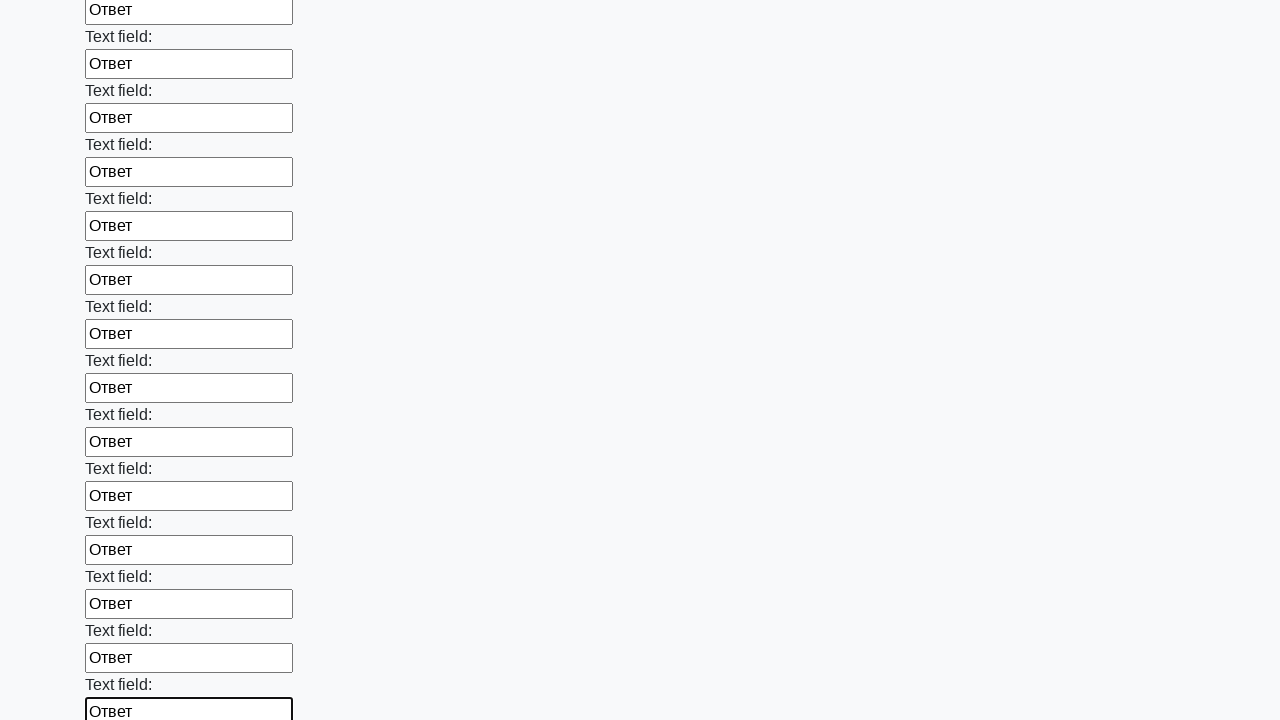

Filled input field with 'Ответ' on input >> nth=66
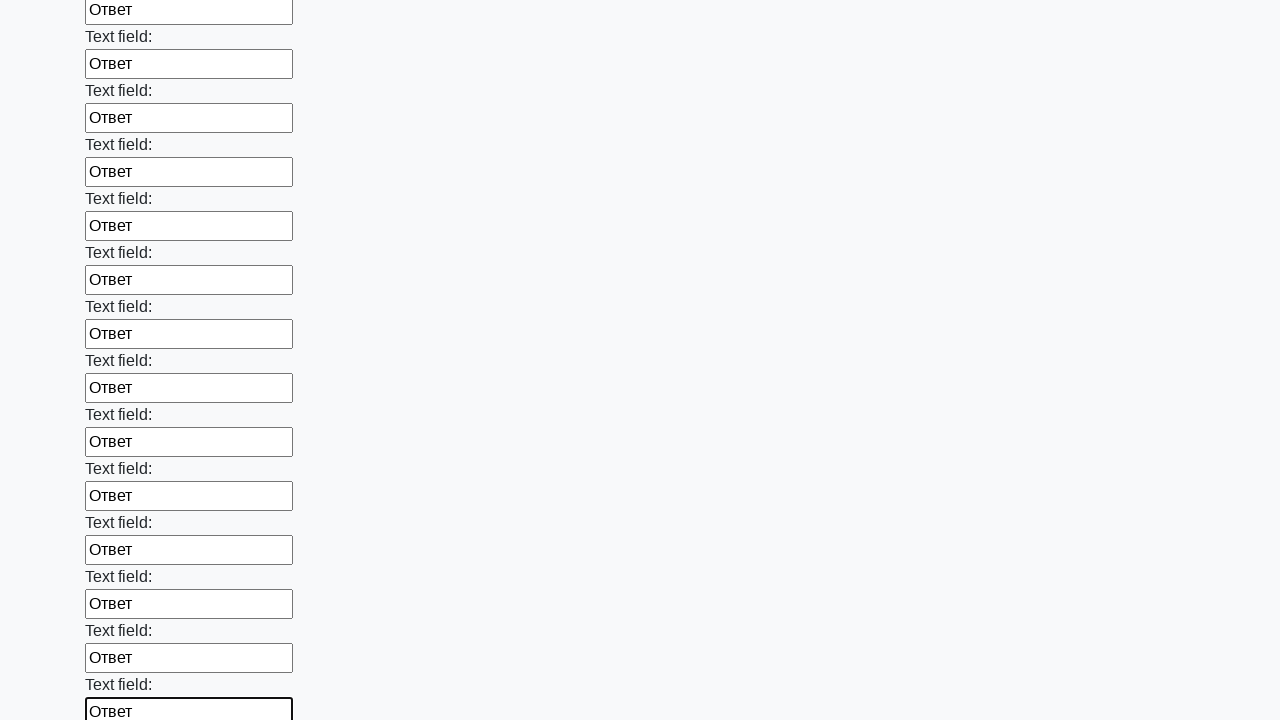

Filled input field with 'Ответ' on input >> nth=67
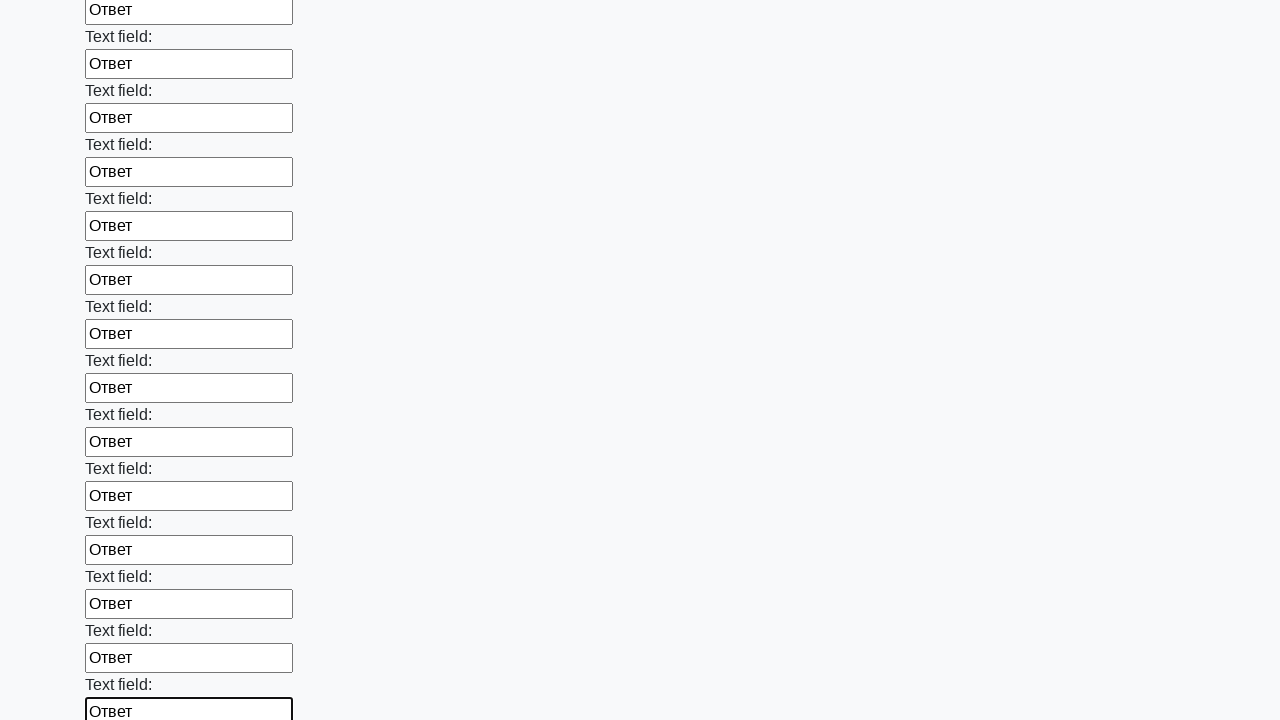

Filled input field with 'Ответ' on input >> nth=68
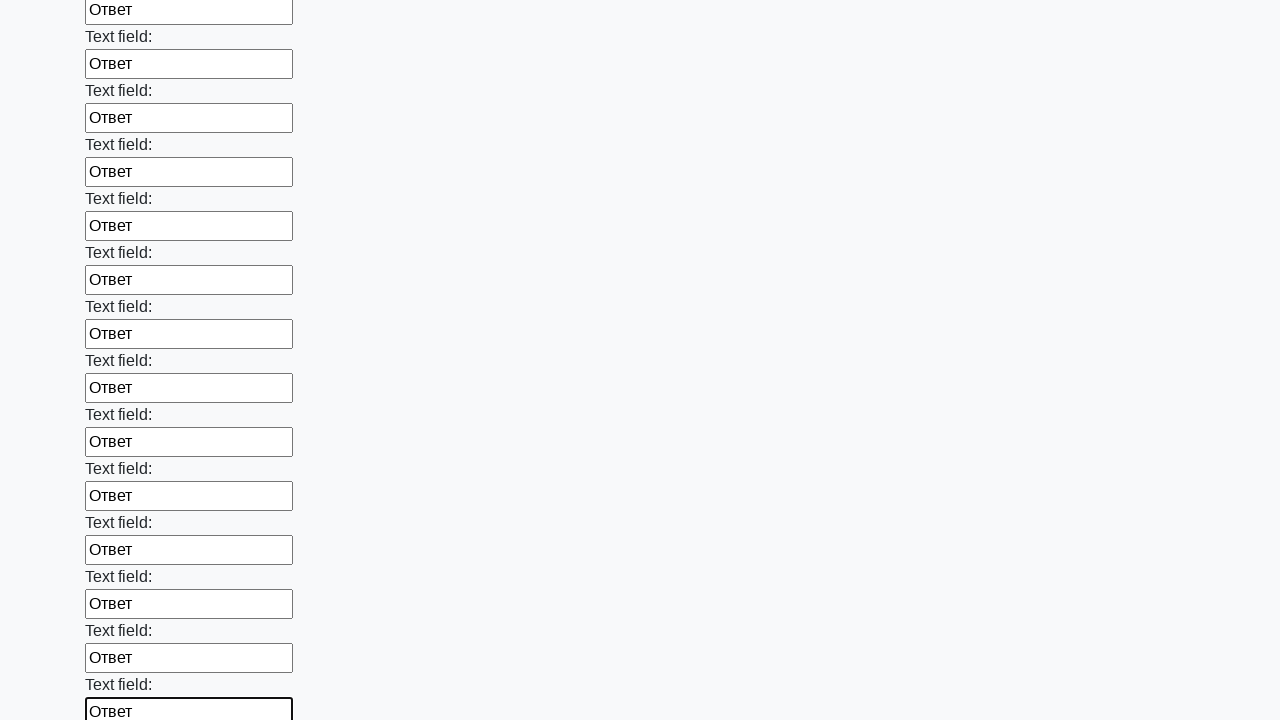

Filled input field with 'Ответ' on input >> nth=69
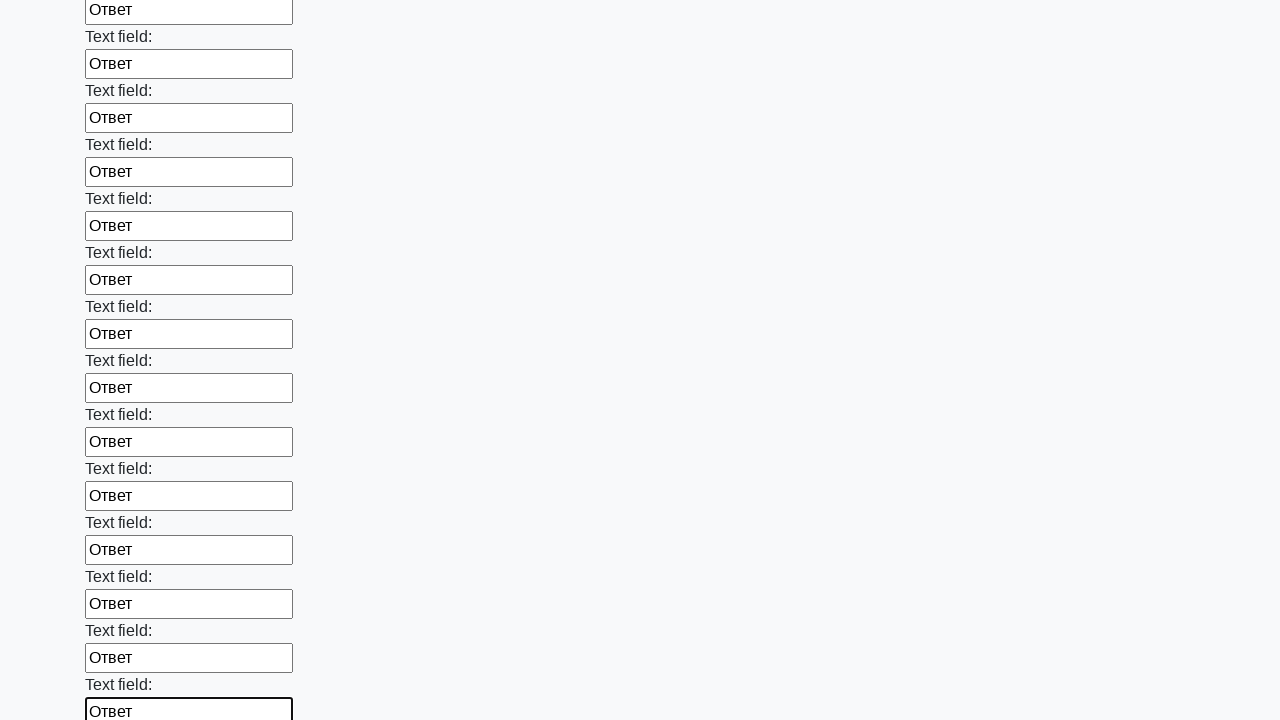

Filled input field with 'Ответ' on input >> nth=70
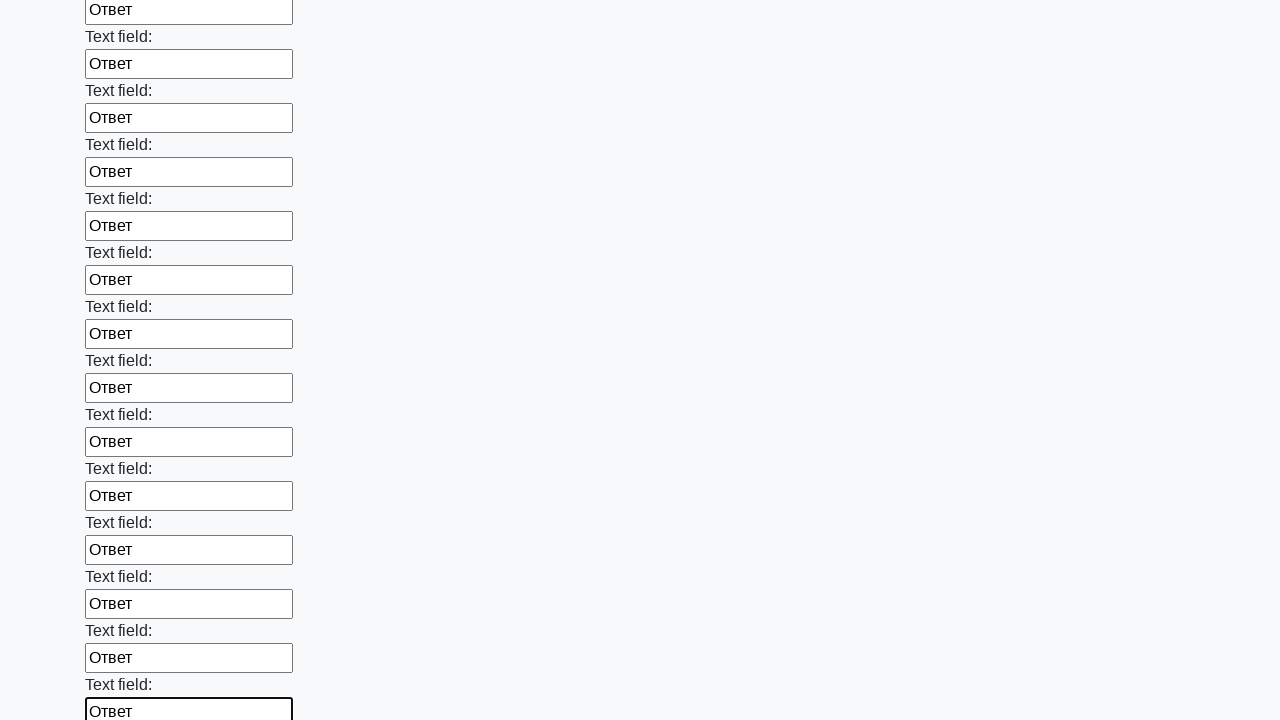

Filled input field with 'Ответ' on input >> nth=71
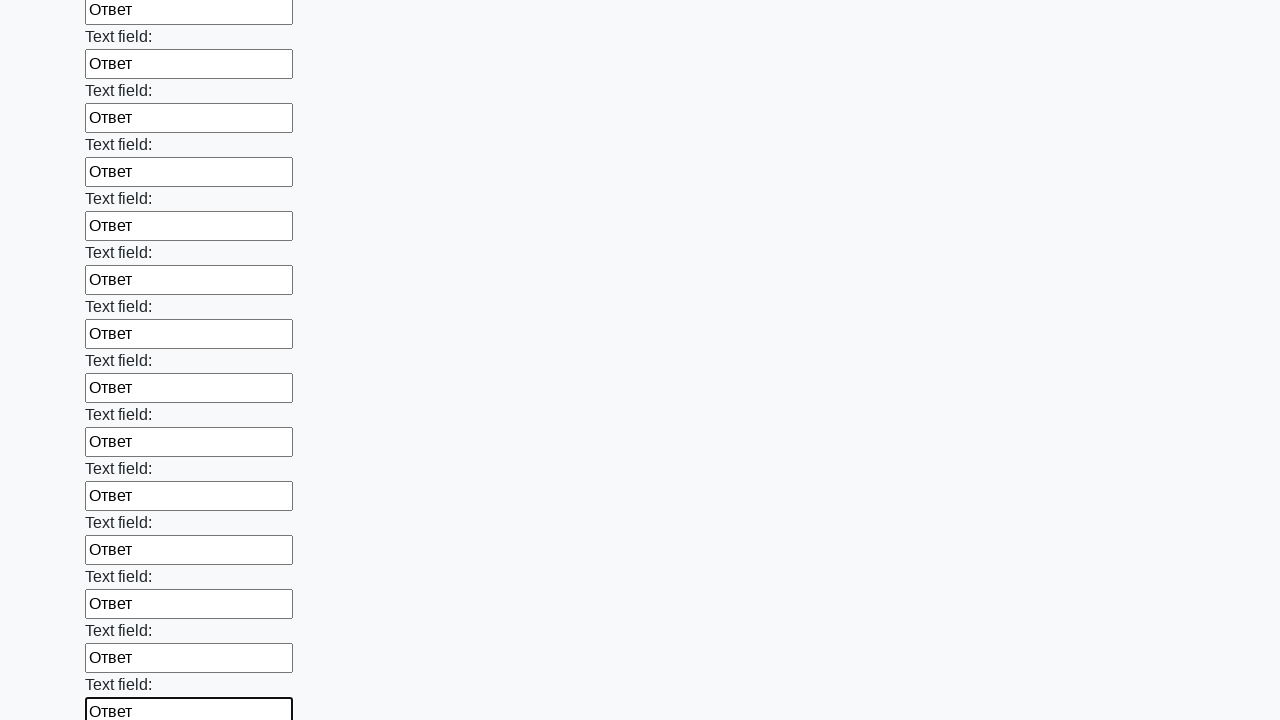

Filled input field with 'Ответ' on input >> nth=72
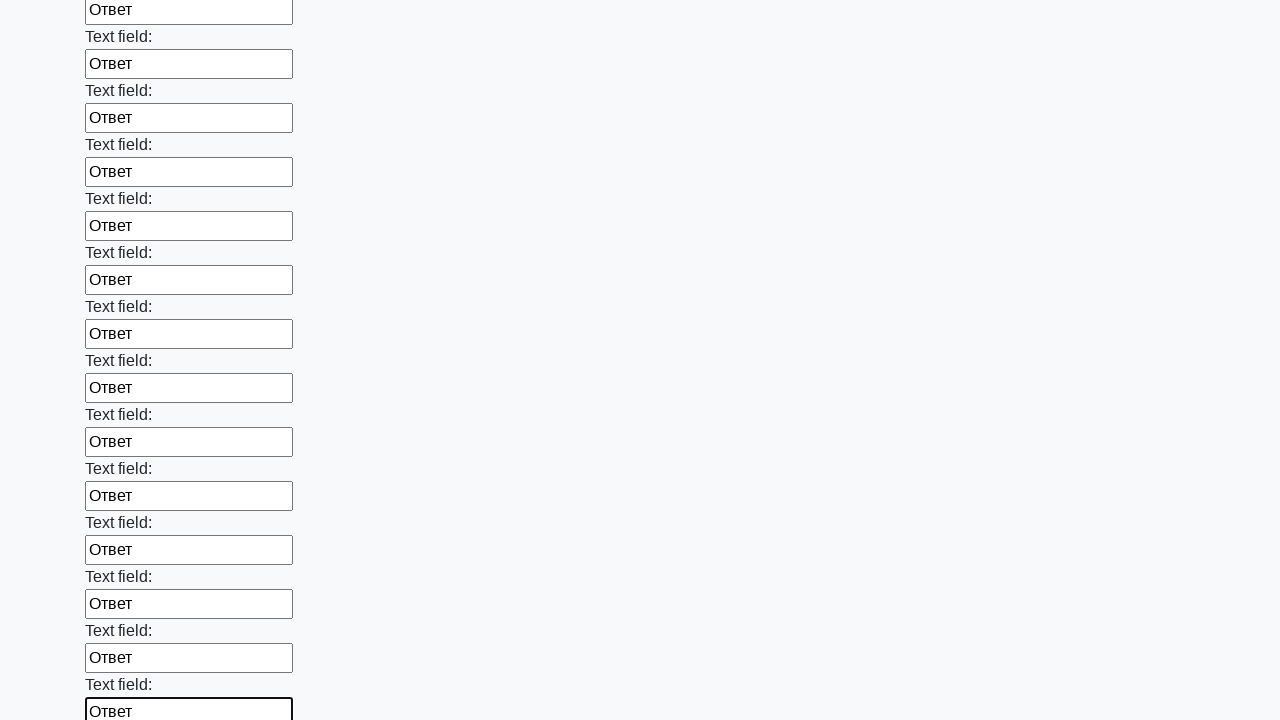

Filled input field with 'Ответ' on input >> nth=73
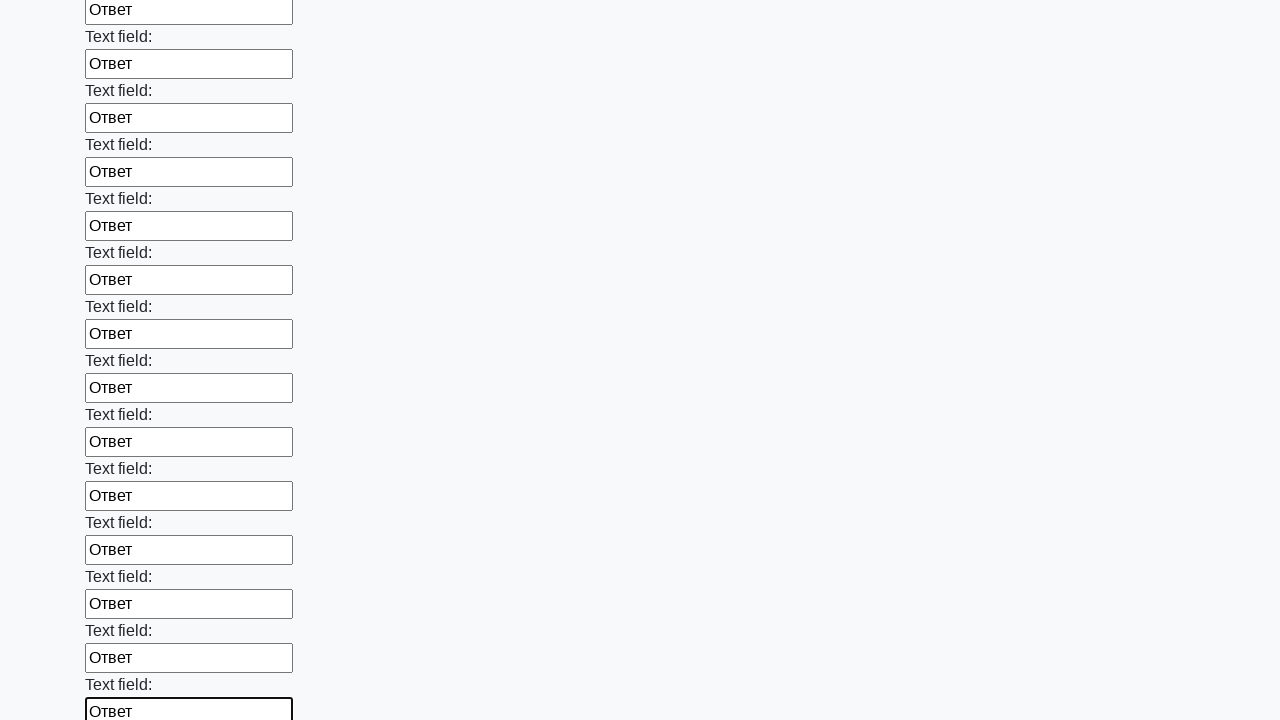

Filled input field with 'Ответ' on input >> nth=74
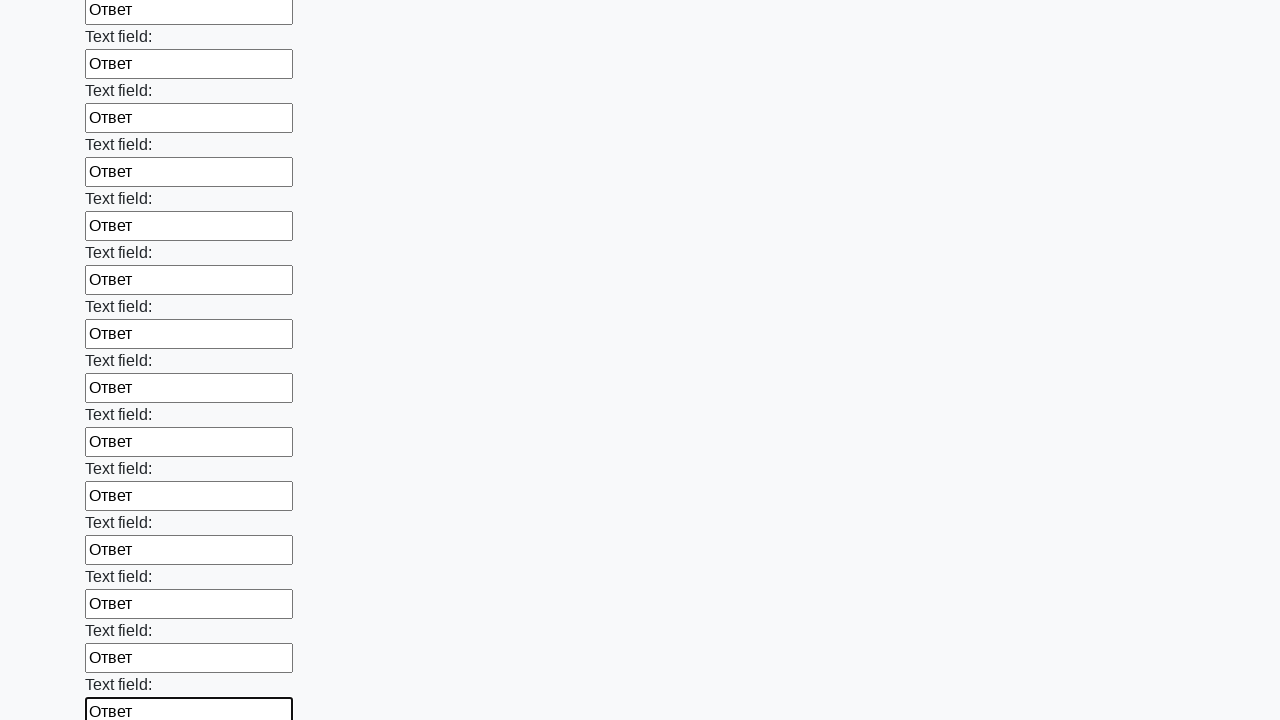

Filled input field with 'Ответ' on input >> nth=75
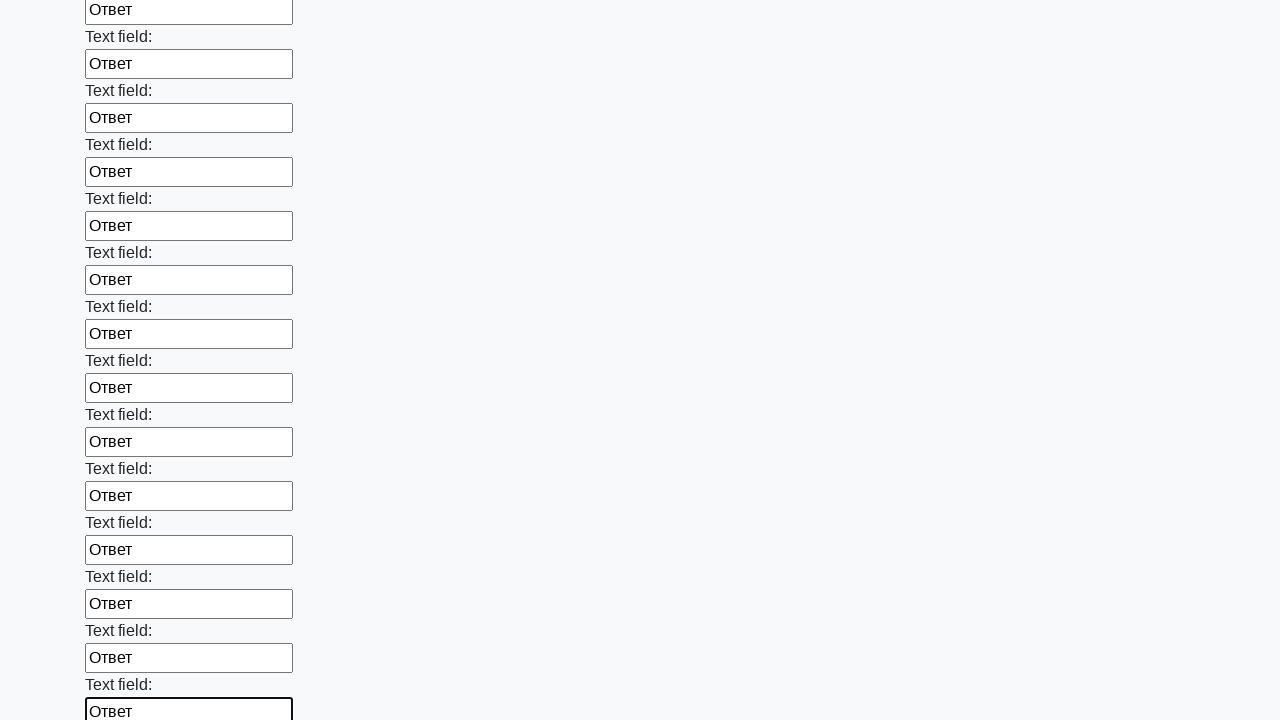

Filled input field with 'Ответ' on input >> nth=76
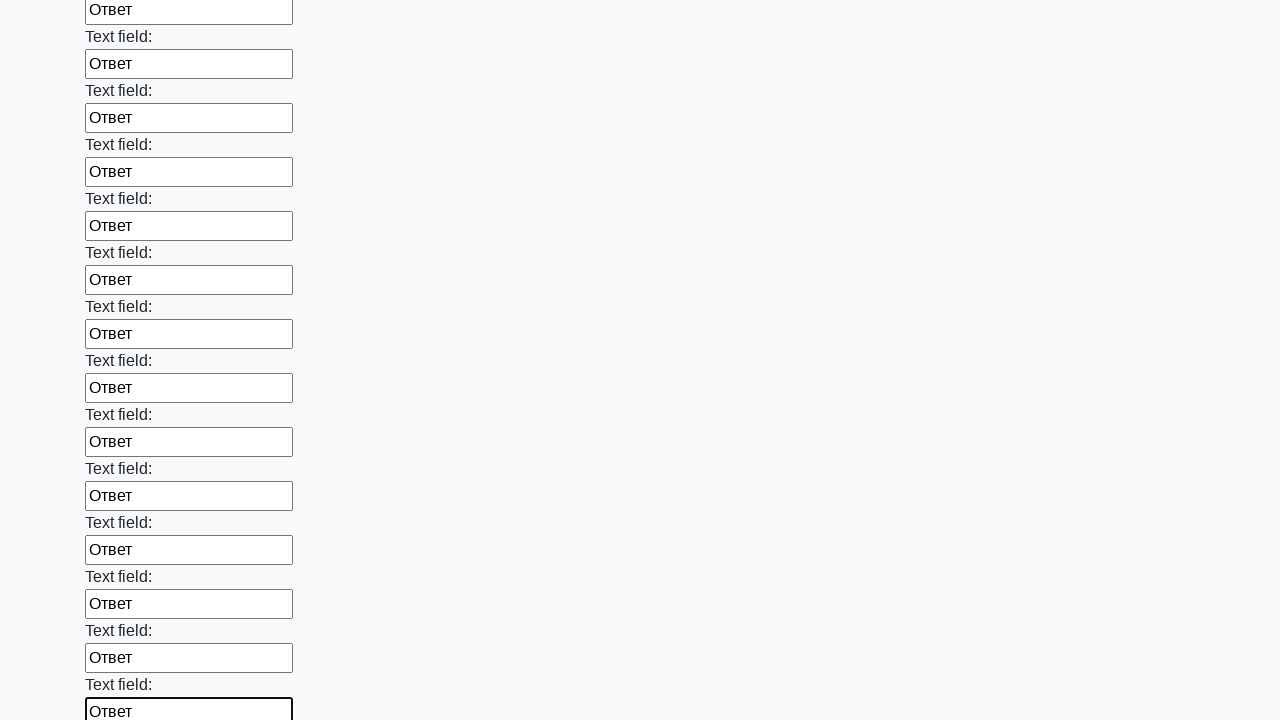

Filled input field with 'Ответ' on input >> nth=77
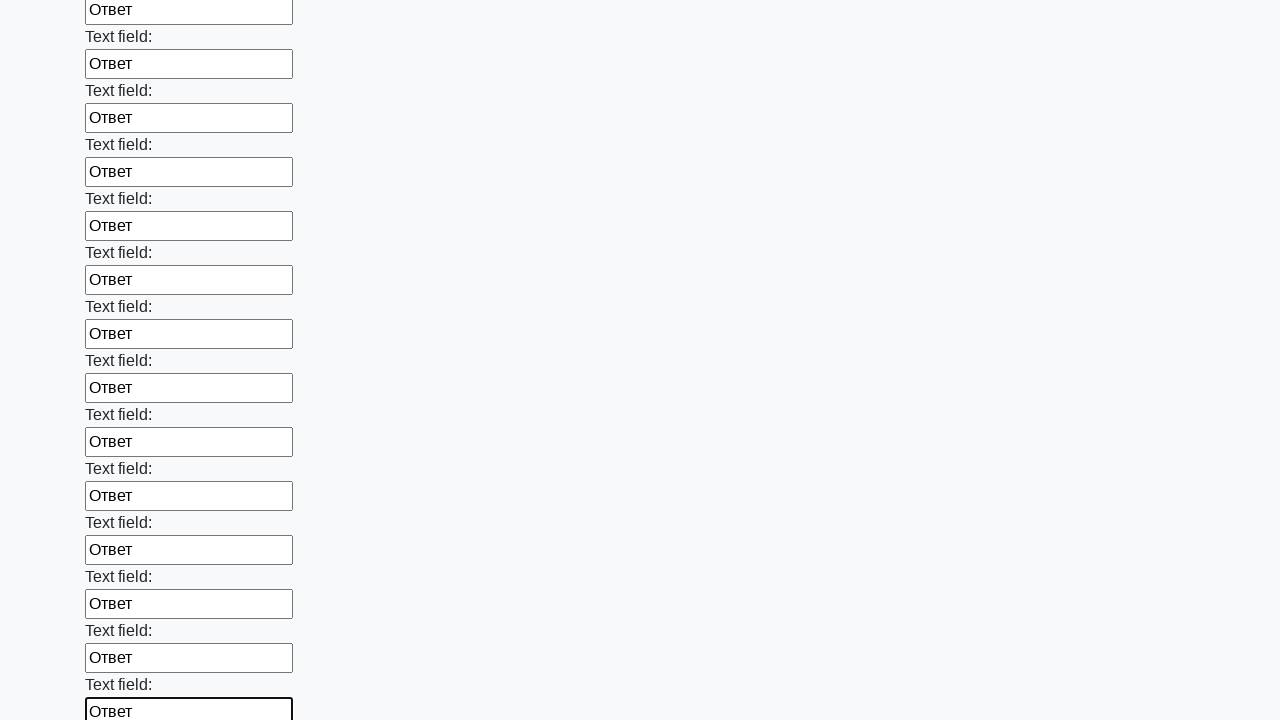

Filled input field with 'Ответ' on input >> nth=78
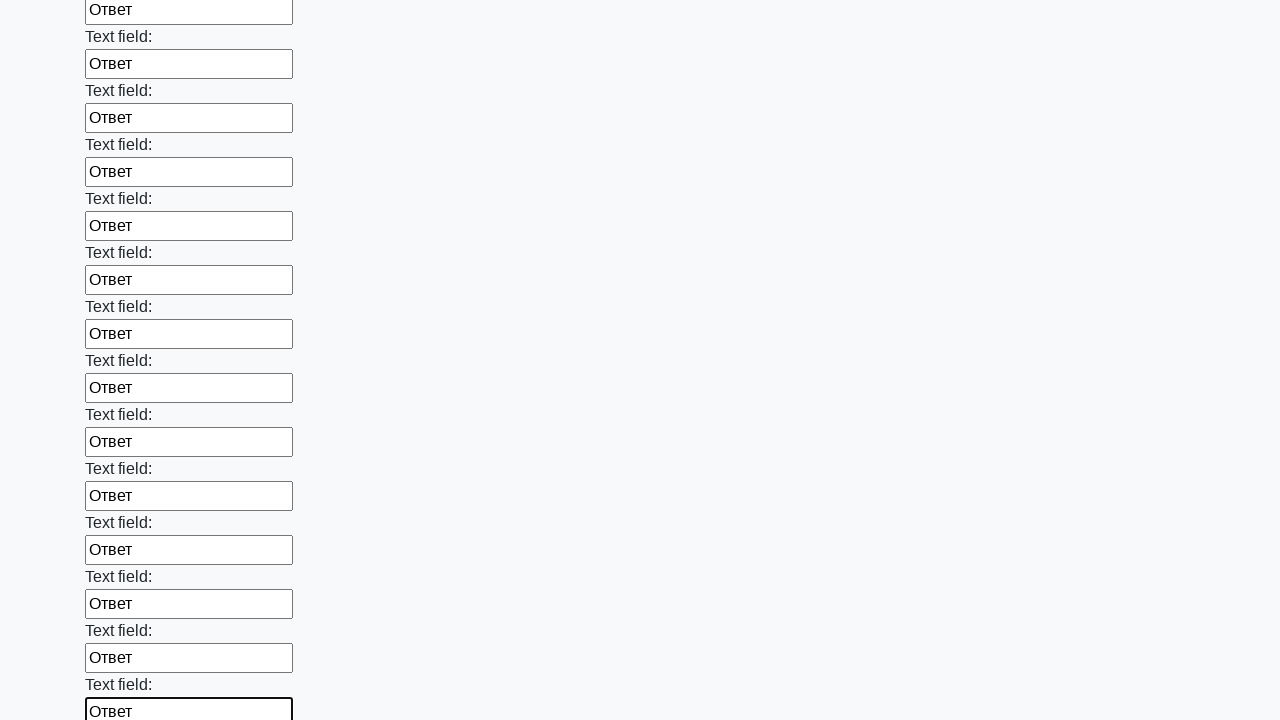

Filled input field with 'Ответ' on input >> nth=79
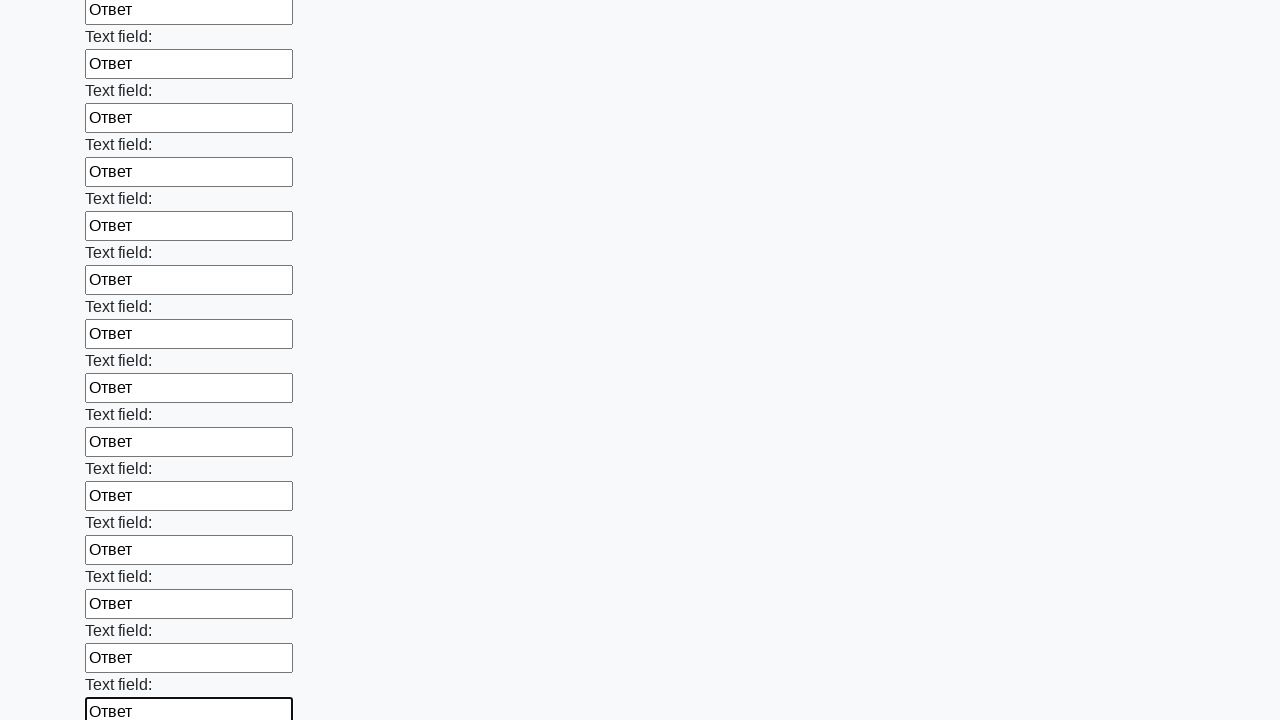

Filled input field with 'Ответ' on input >> nth=80
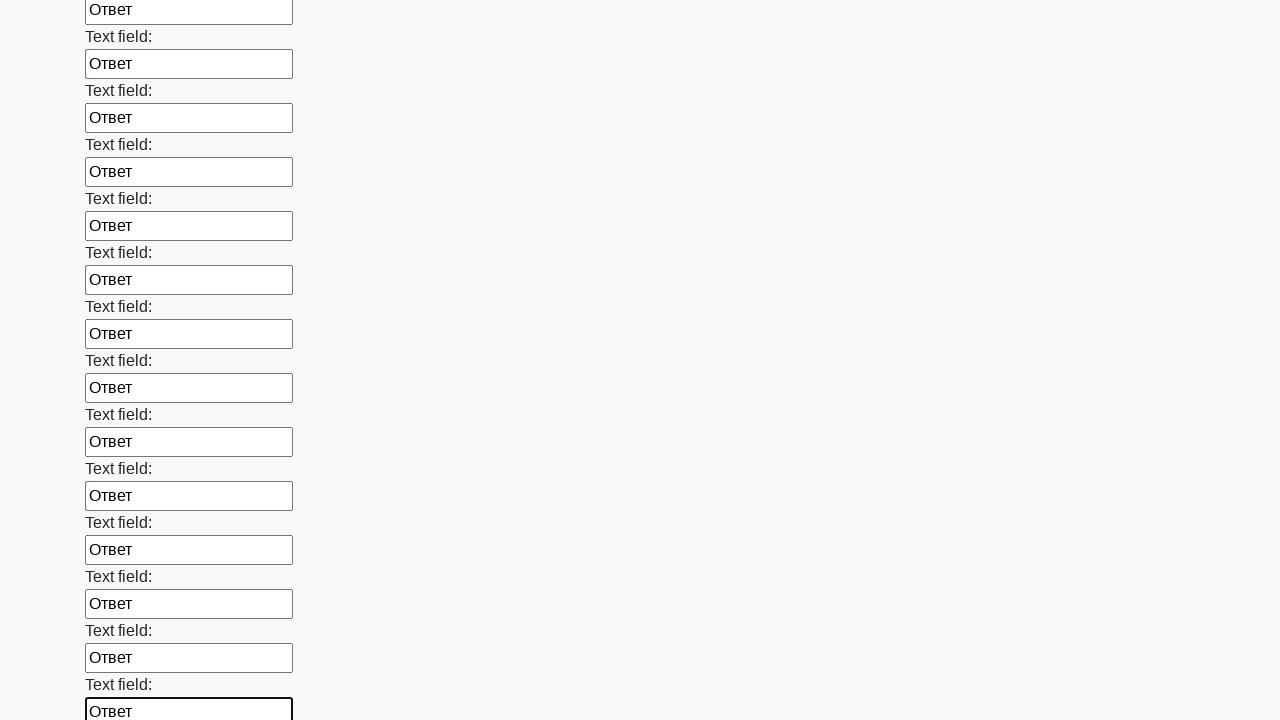

Filled input field with 'Ответ' on input >> nth=81
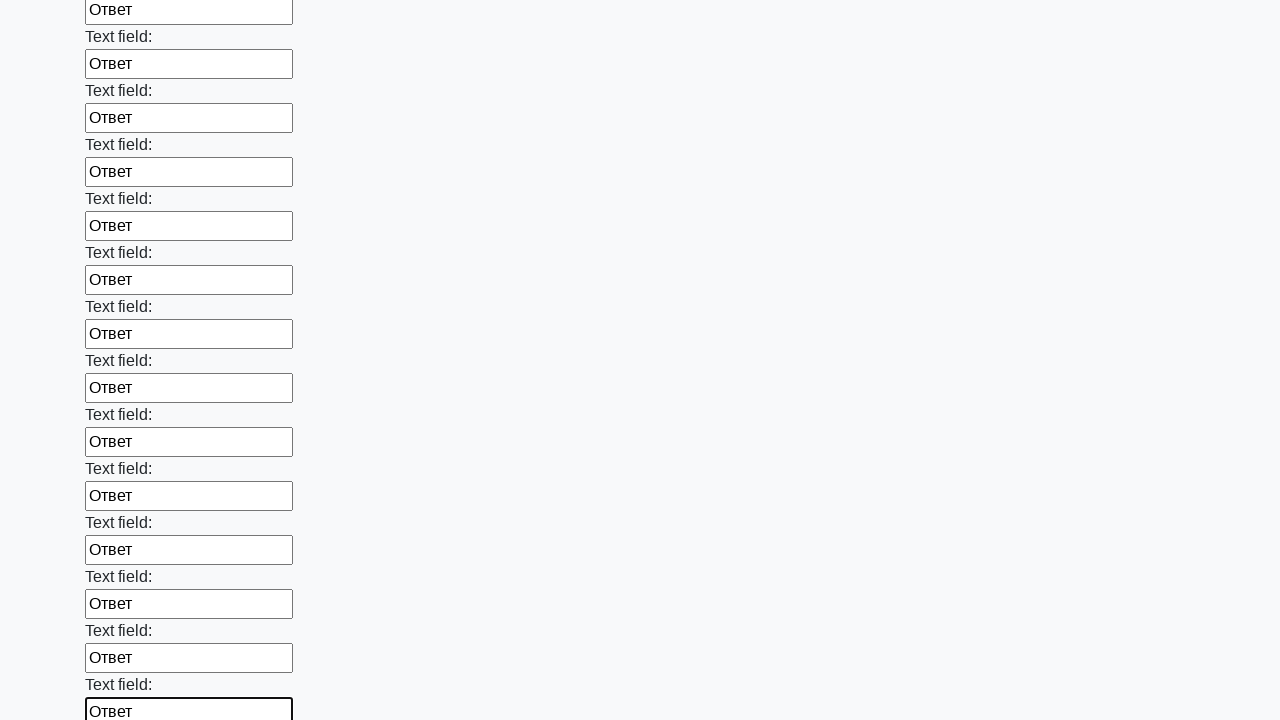

Filled input field with 'Ответ' on input >> nth=82
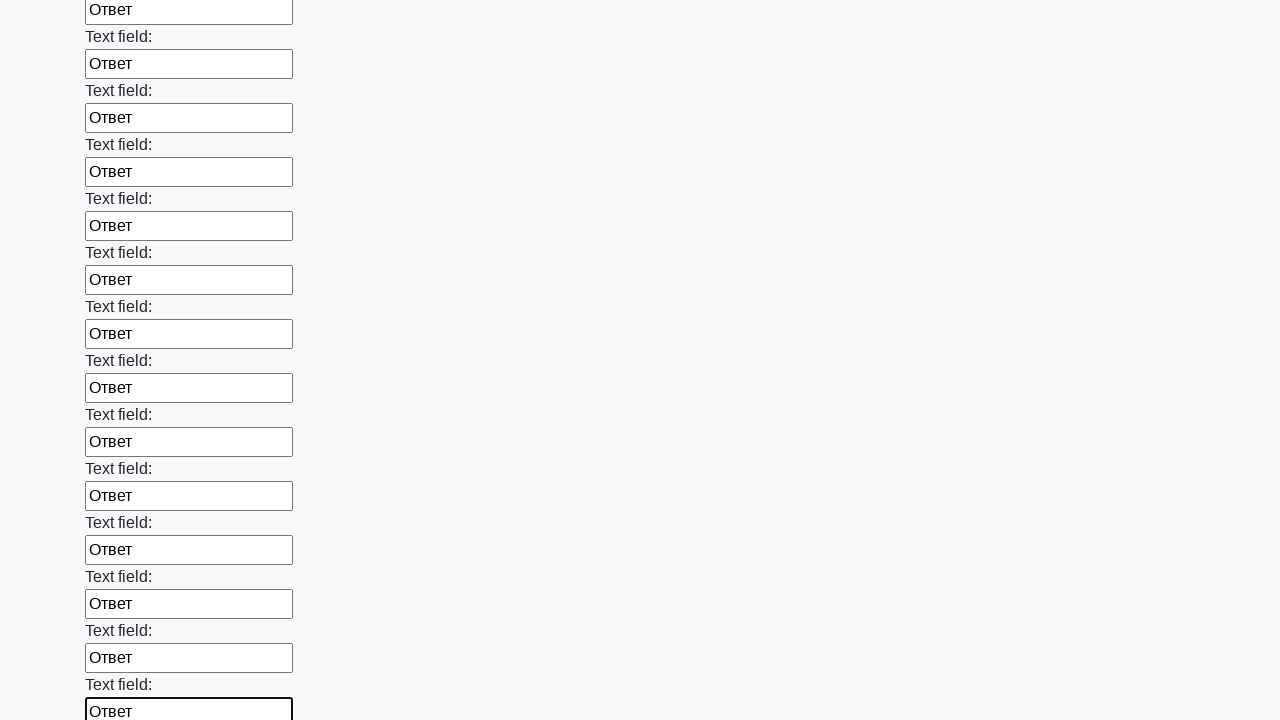

Filled input field with 'Ответ' on input >> nth=83
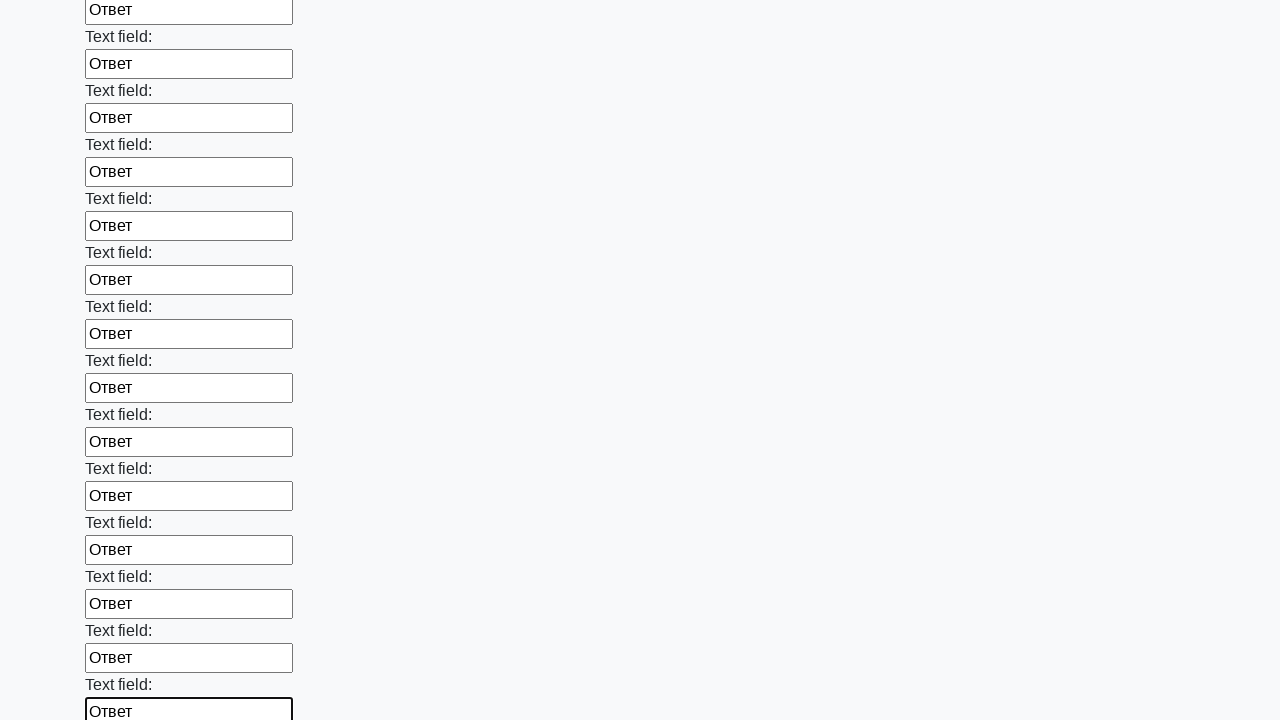

Filled input field with 'Ответ' on input >> nth=84
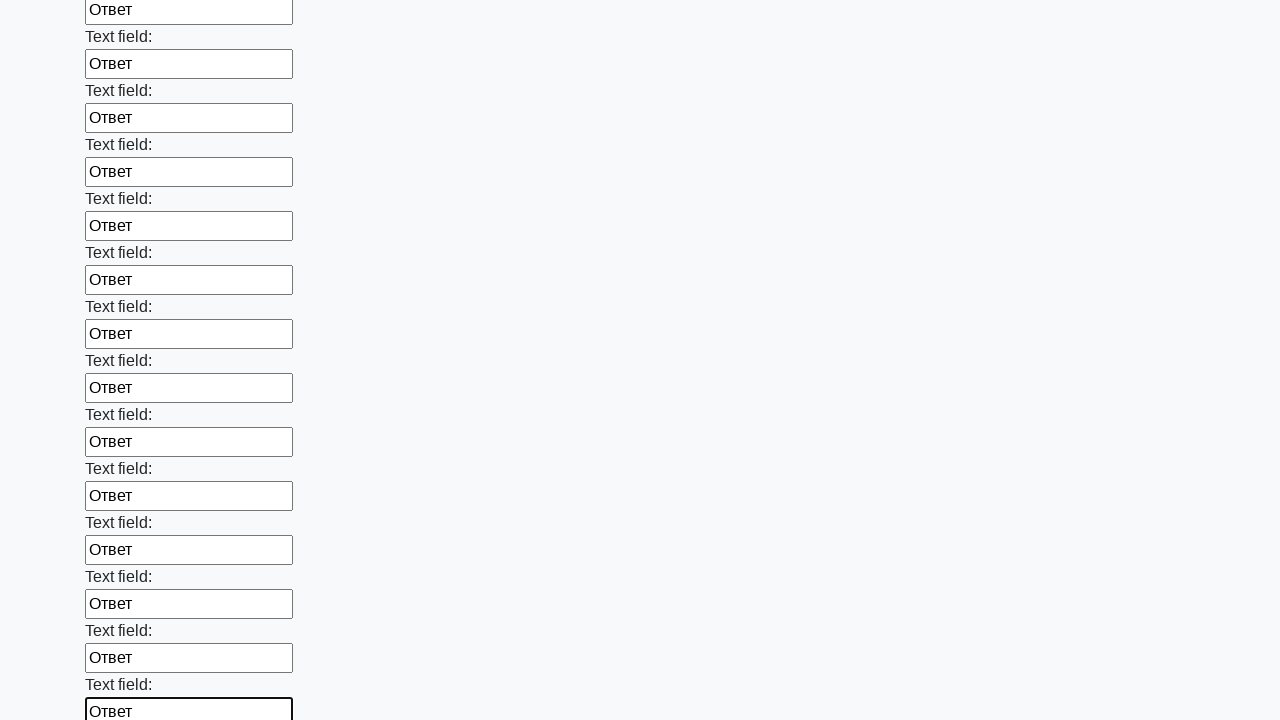

Filled input field with 'Ответ' on input >> nth=85
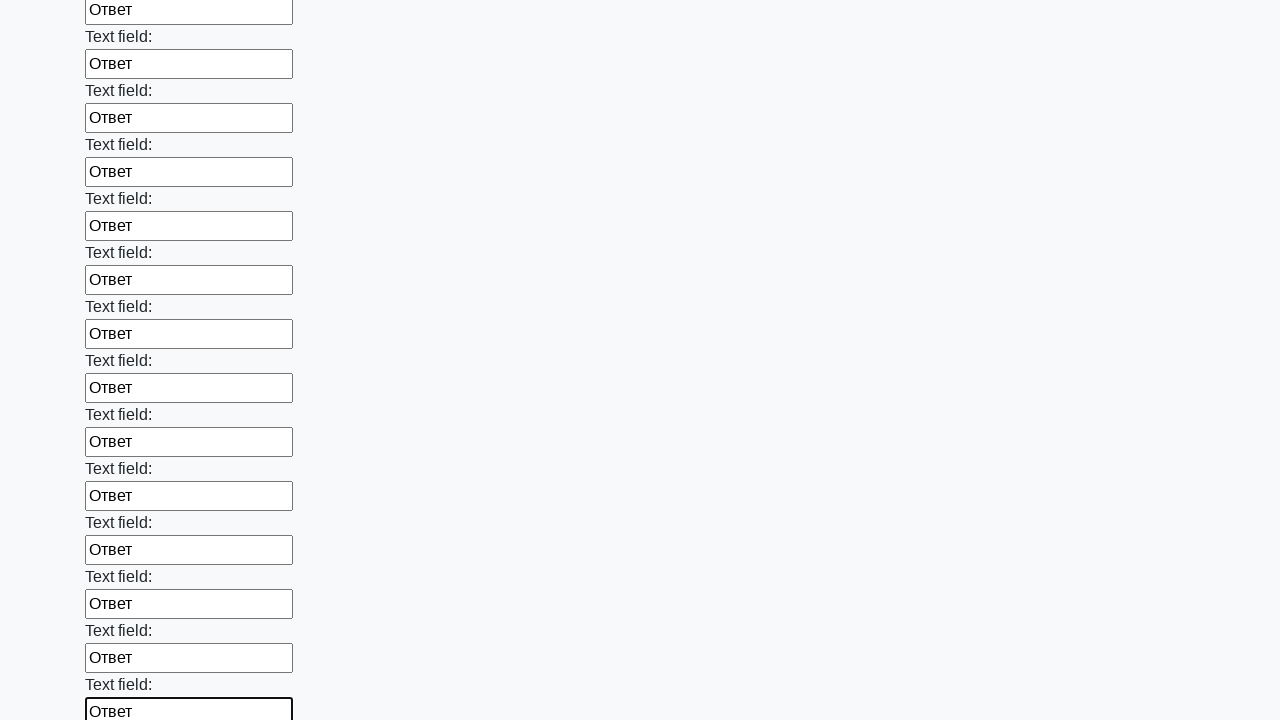

Filled input field with 'Ответ' on input >> nth=86
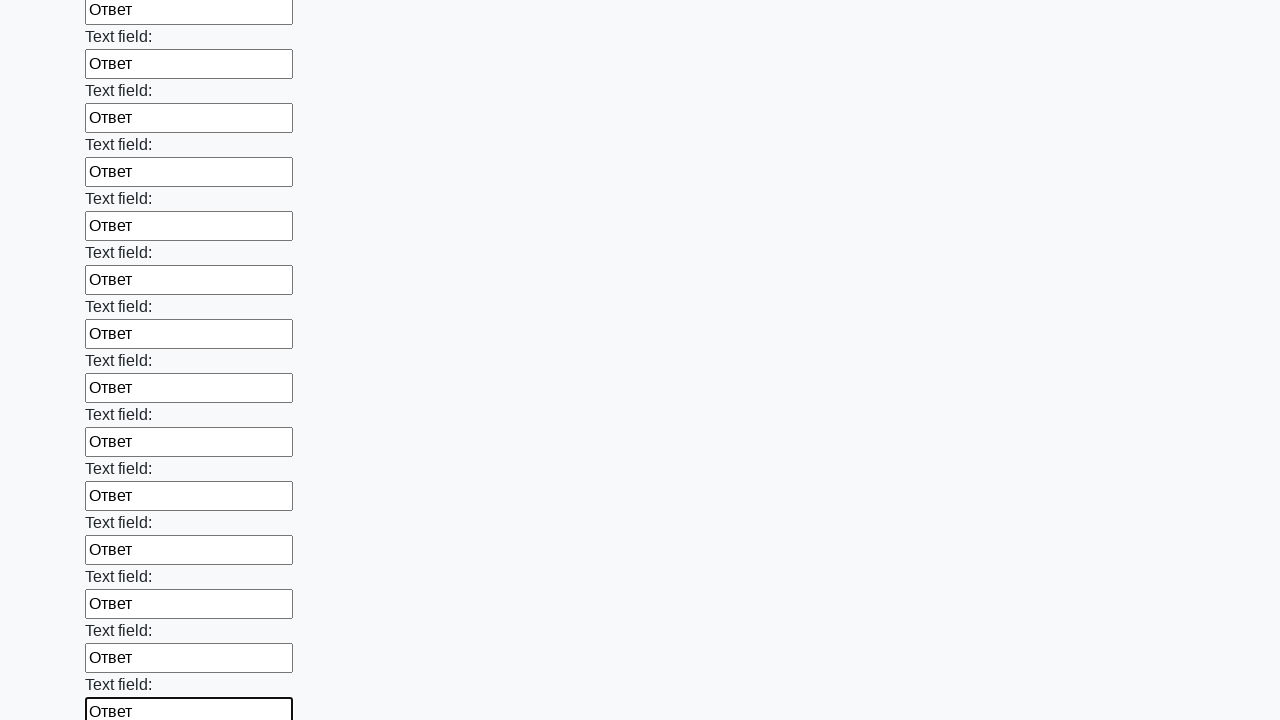

Filled input field with 'Ответ' on input >> nth=87
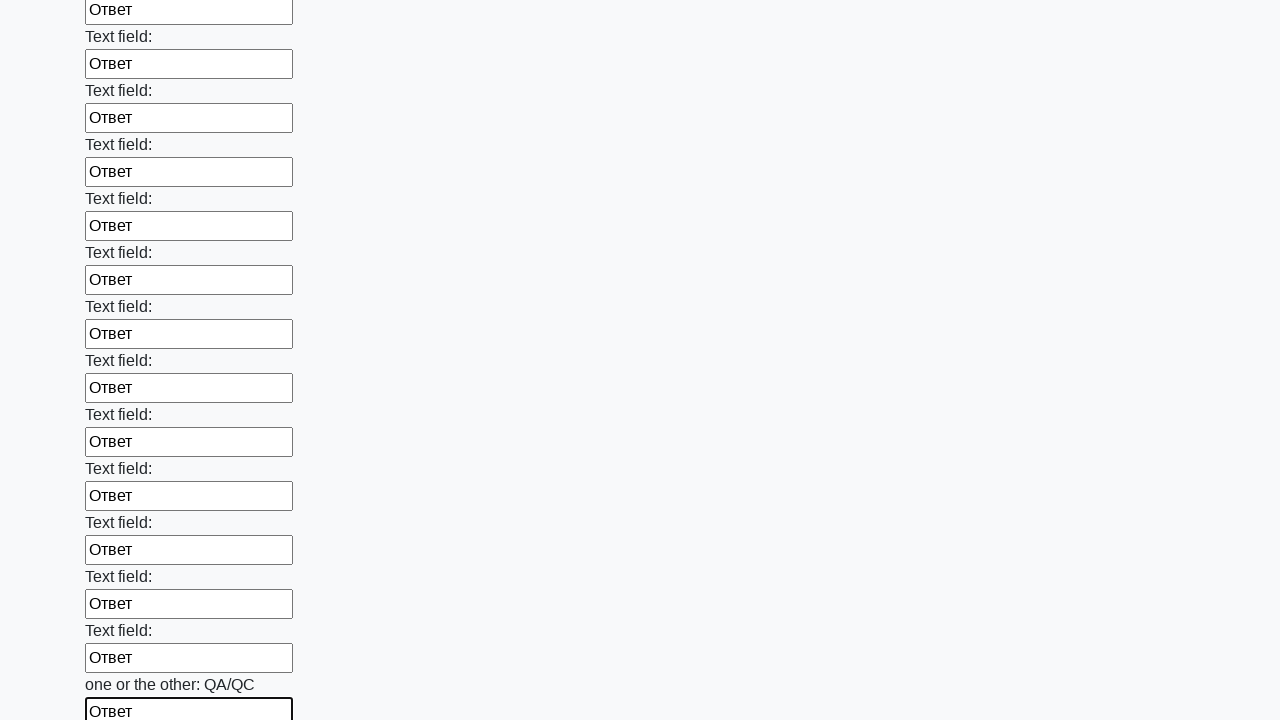

Filled input field with 'Ответ' on input >> nth=88
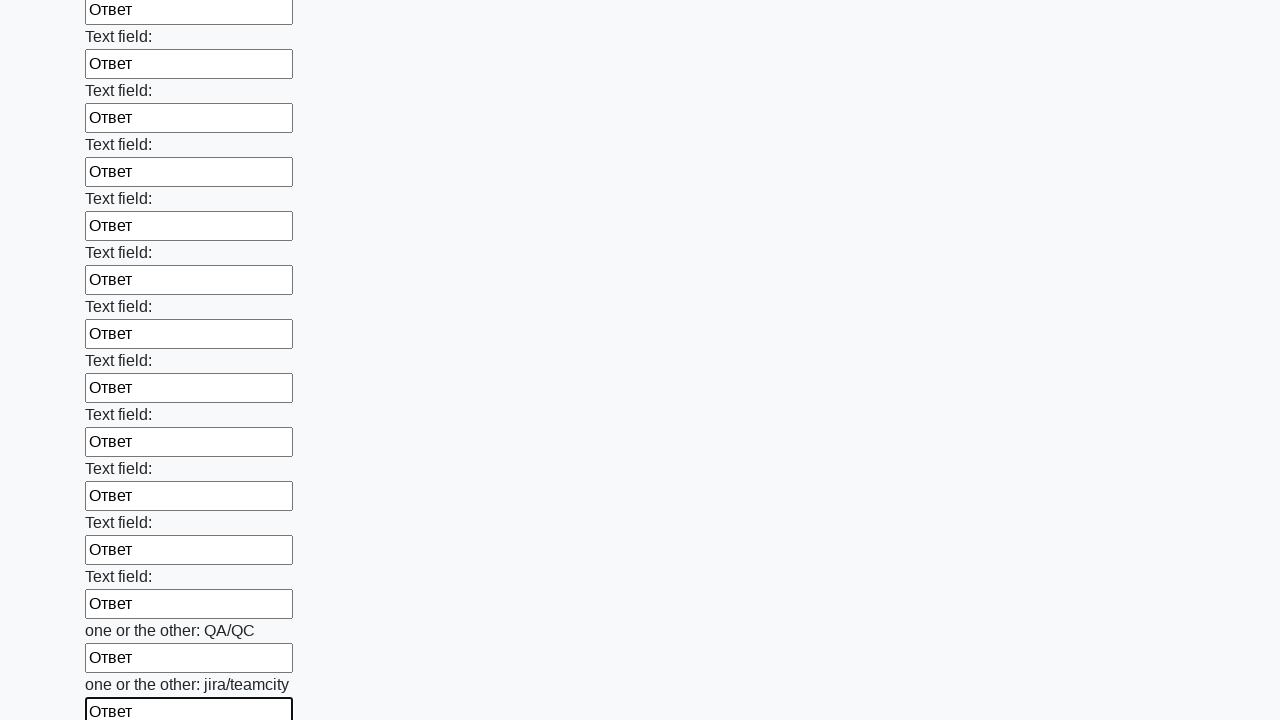

Filled input field with 'Ответ' on input >> nth=89
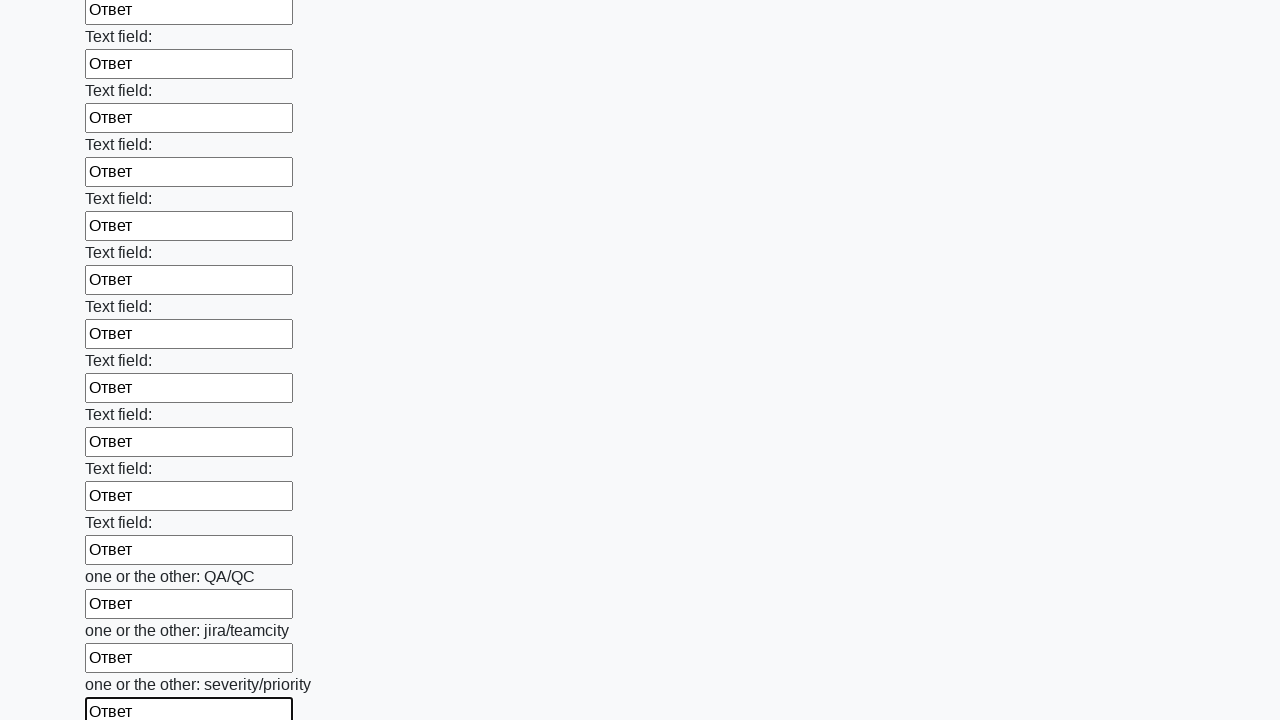

Filled input field with 'Ответ' on input >> nth=90
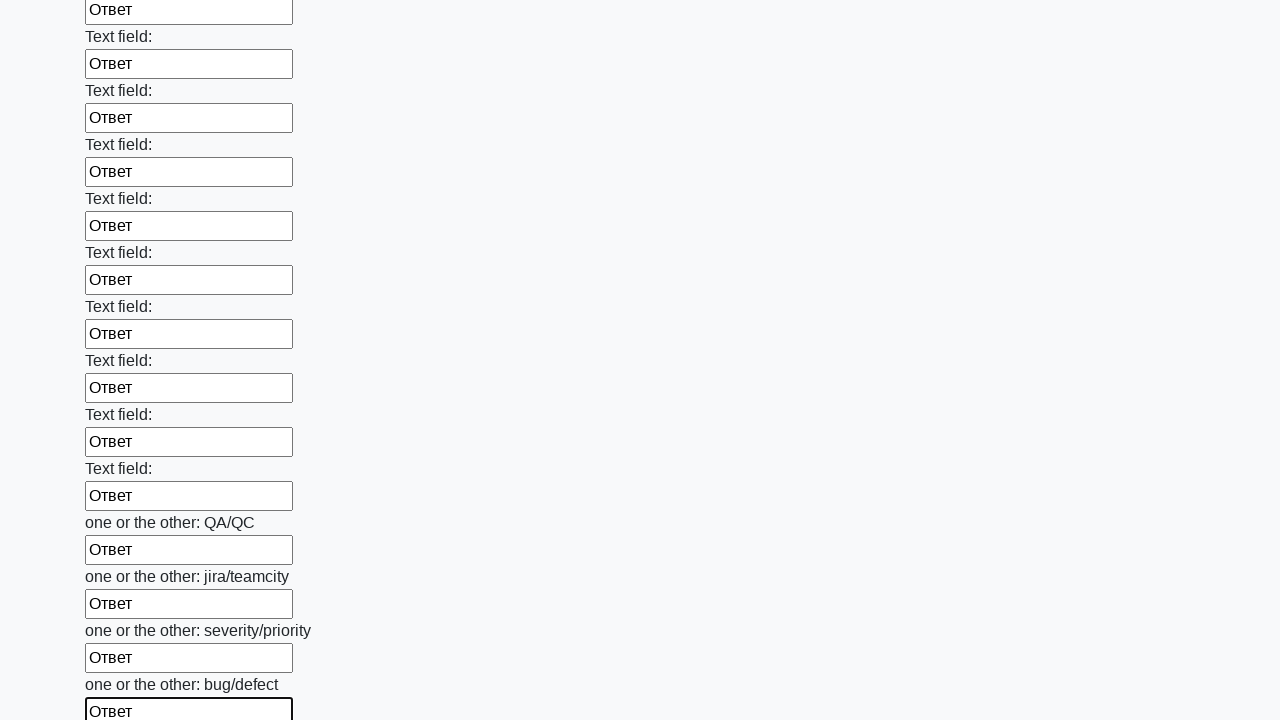

Filled input field with 'Ответ' on input >> nth=91
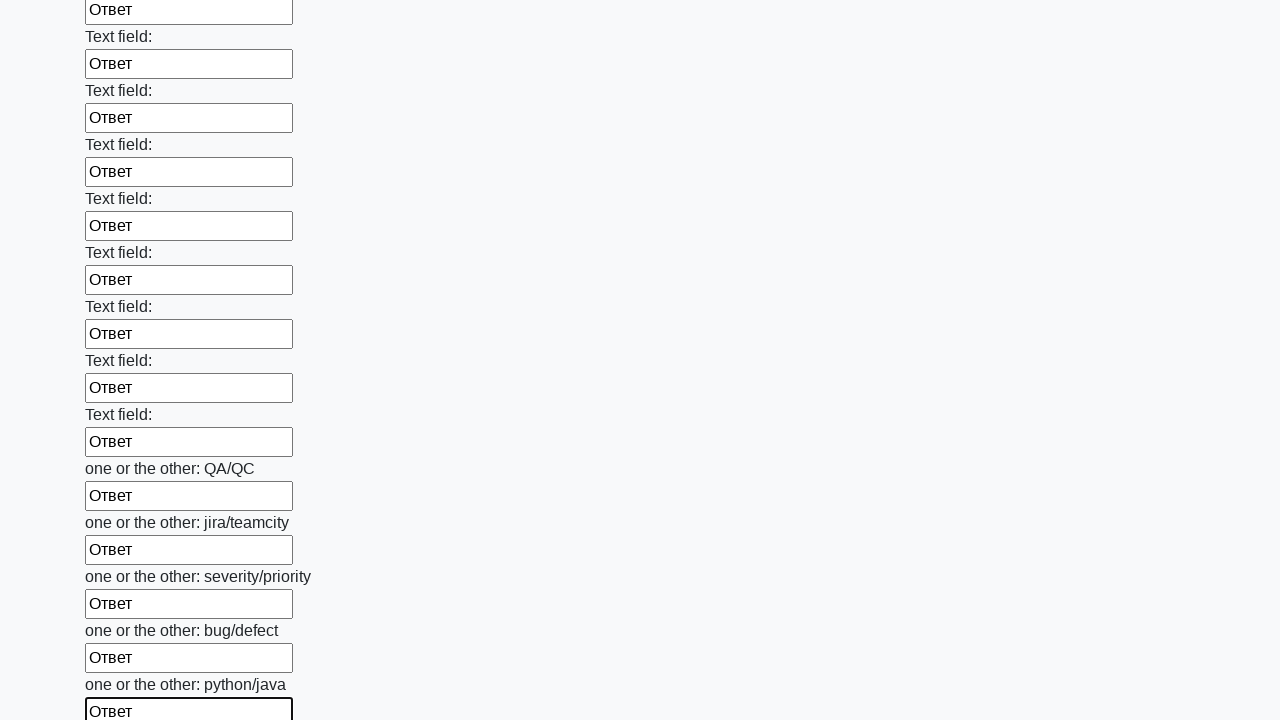

Filled input field with 'Ответ' on input >> nth=92
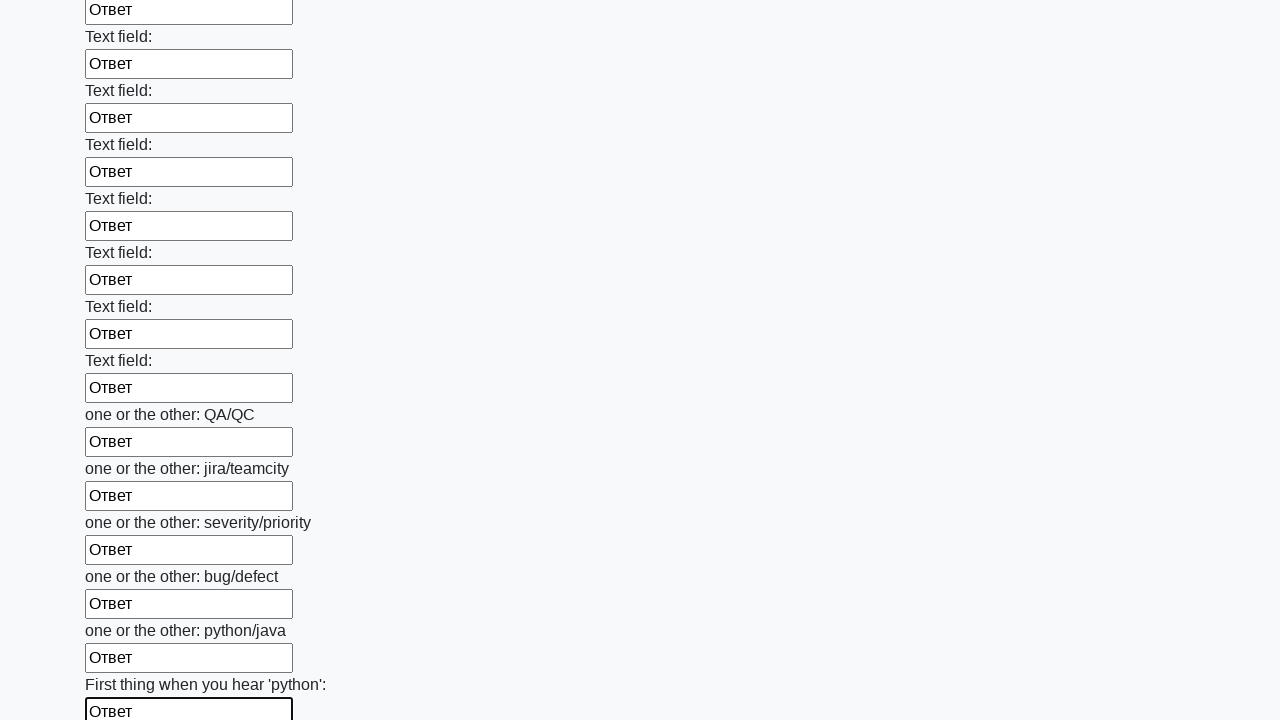

Filled input field with 'Ответ' on input >> nth=93
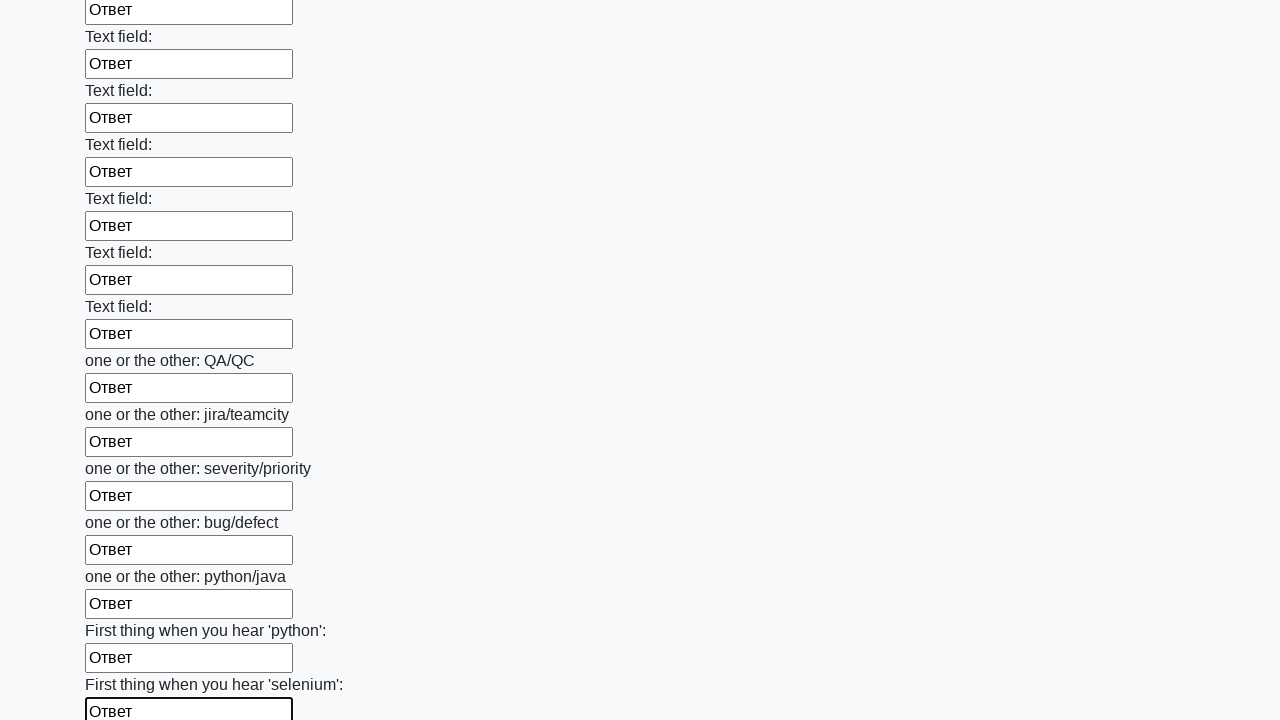

Filled input field with 'Ответ' on input >> nth=94
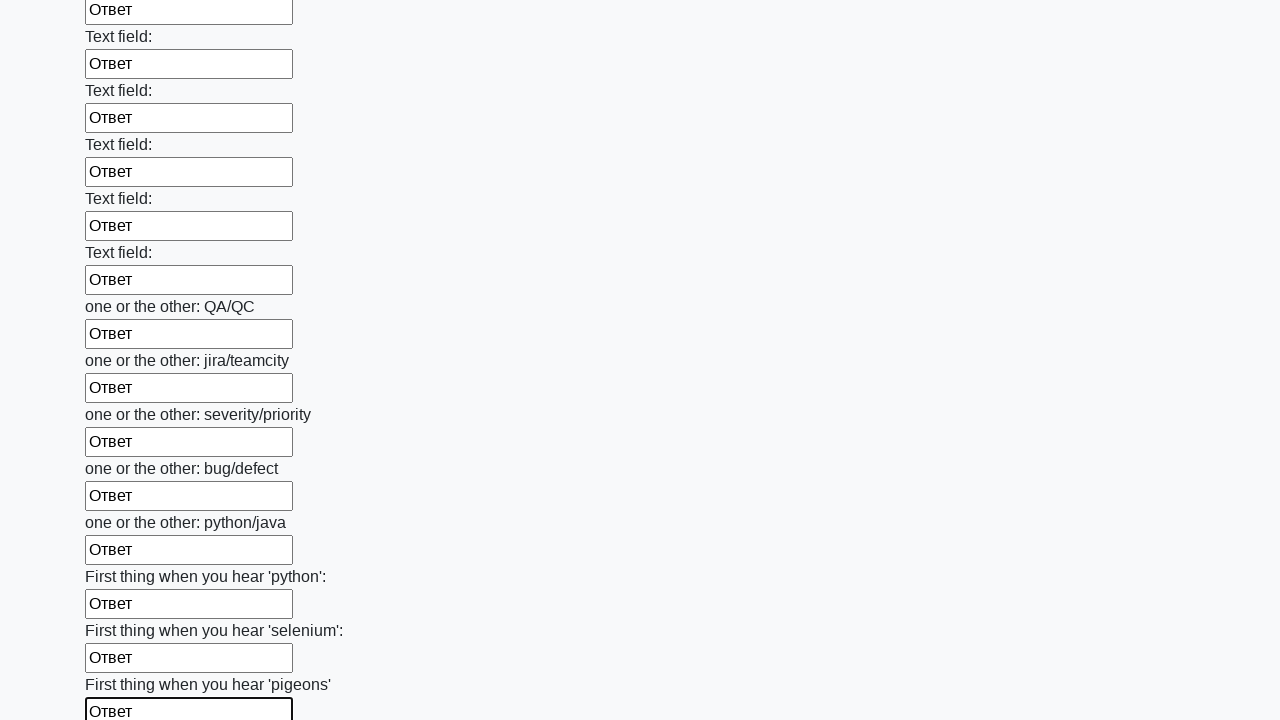

Filled input field with 'Ответ' on input >> nth=95
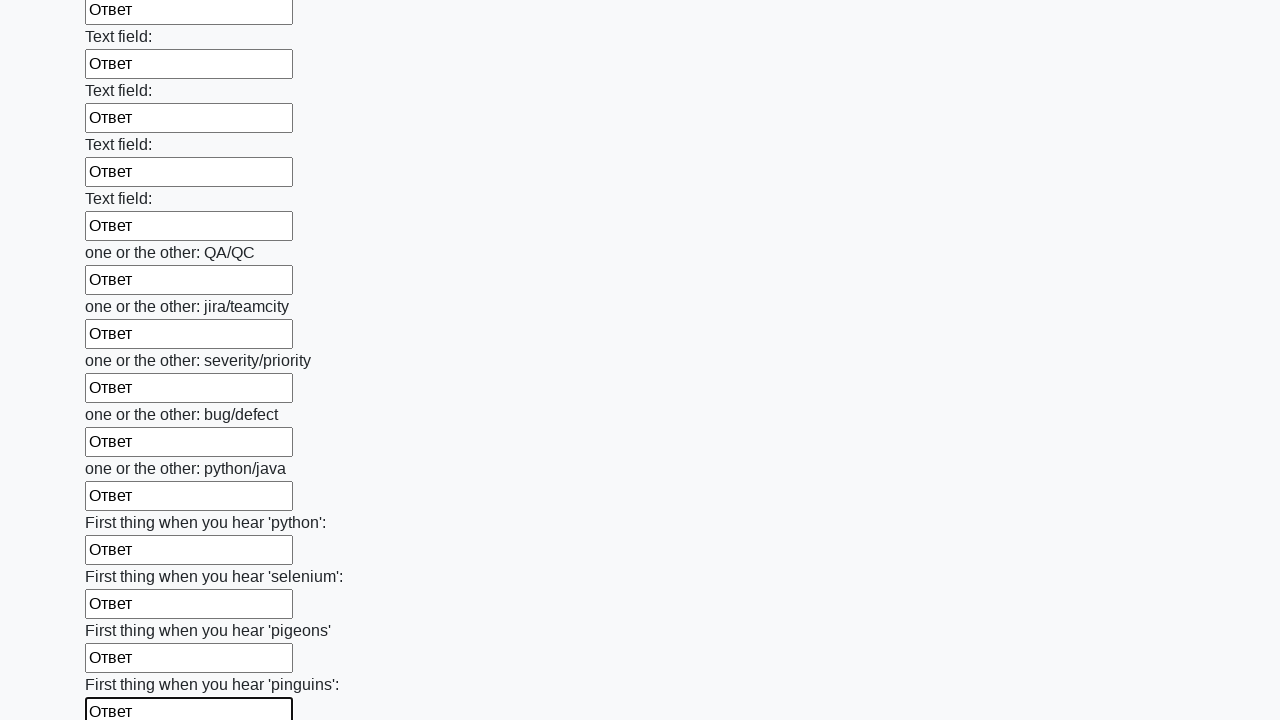

Filled input field with 'Ответ' on input >> nth=96
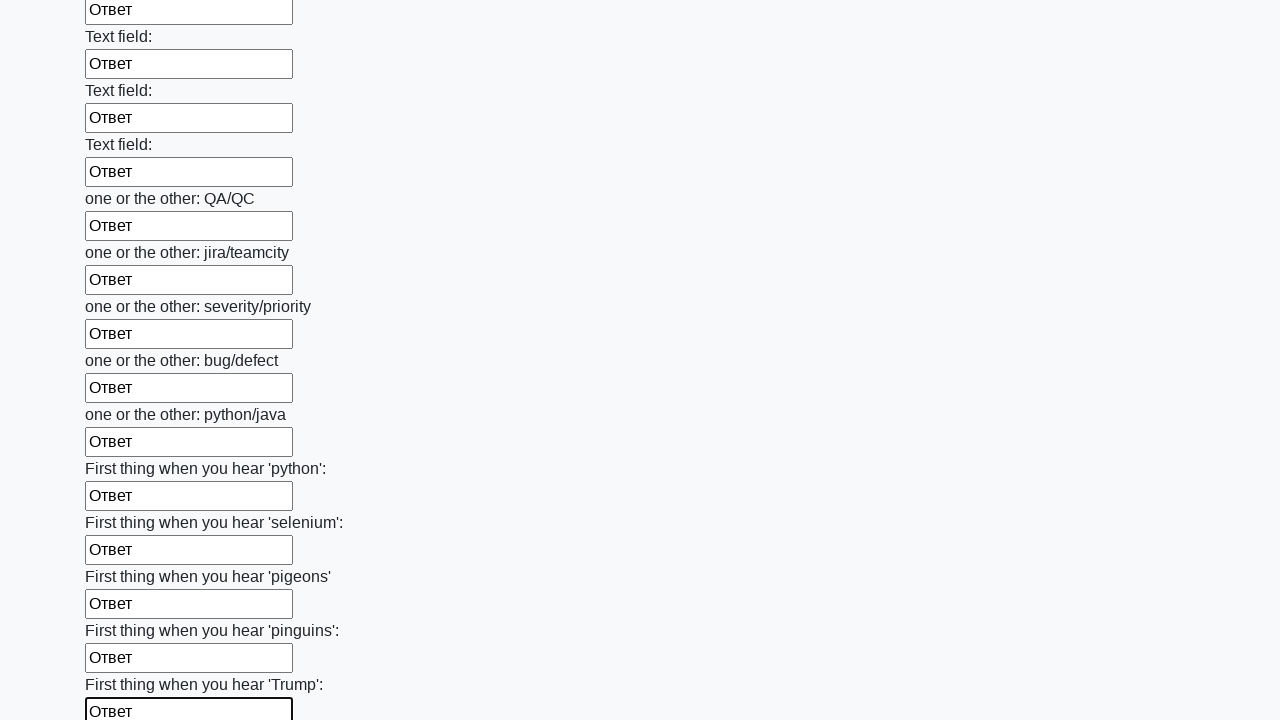

Filled input field with 'Ответ' on input >> nth=97
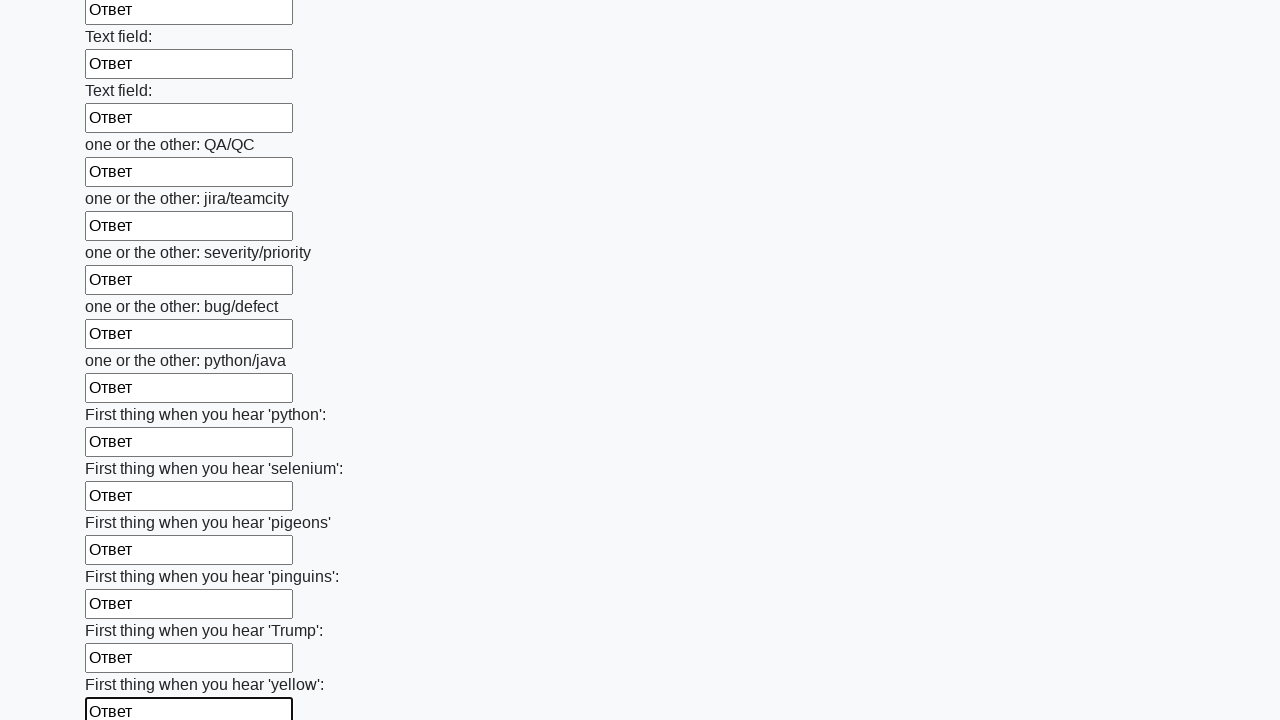

Filled input field with 'Ответ' on input >> nth=98
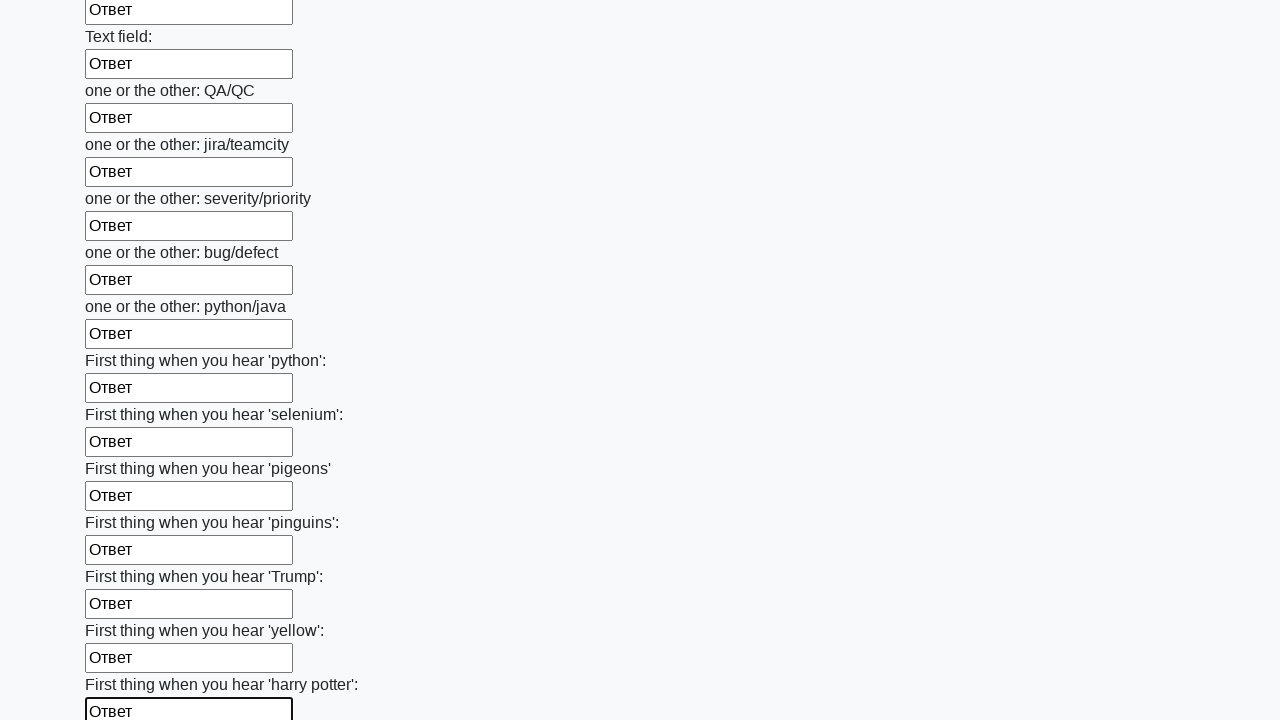

Filled input field with 'Ответ' on input >> nth=99
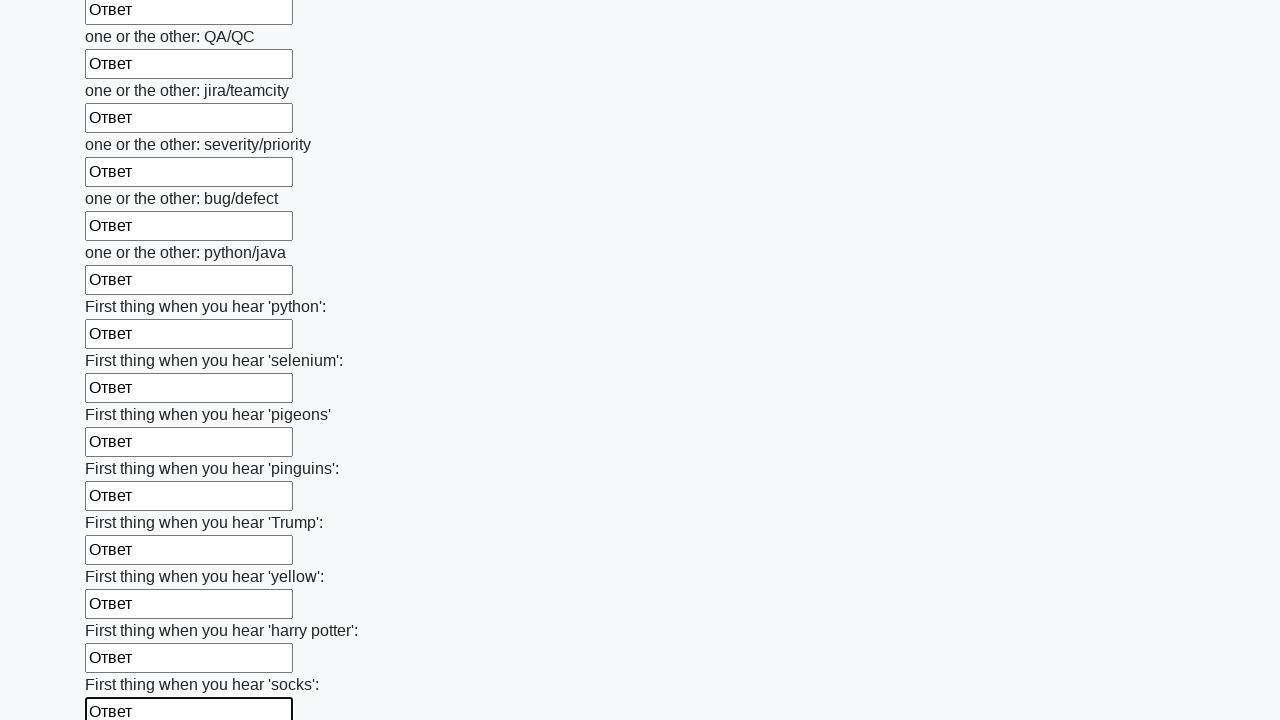

Clicked the submit button at (123, 611) on button.btn
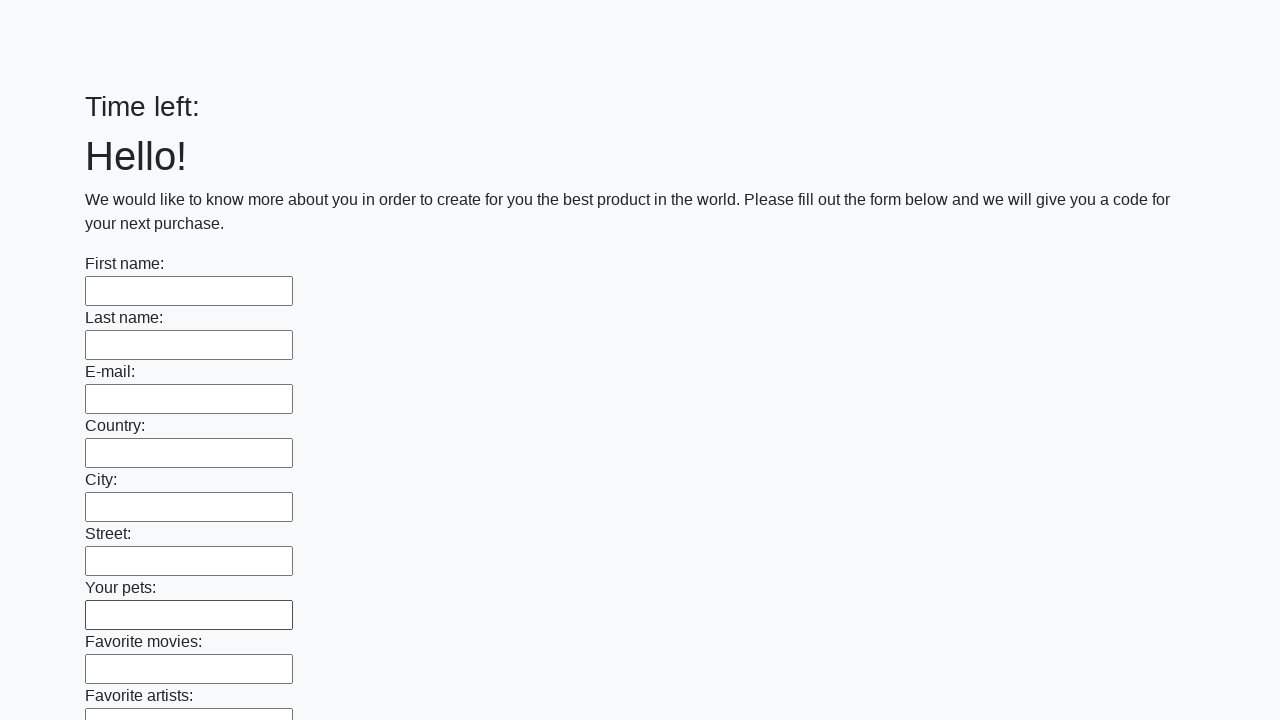

Waited 1 second for form submission to process
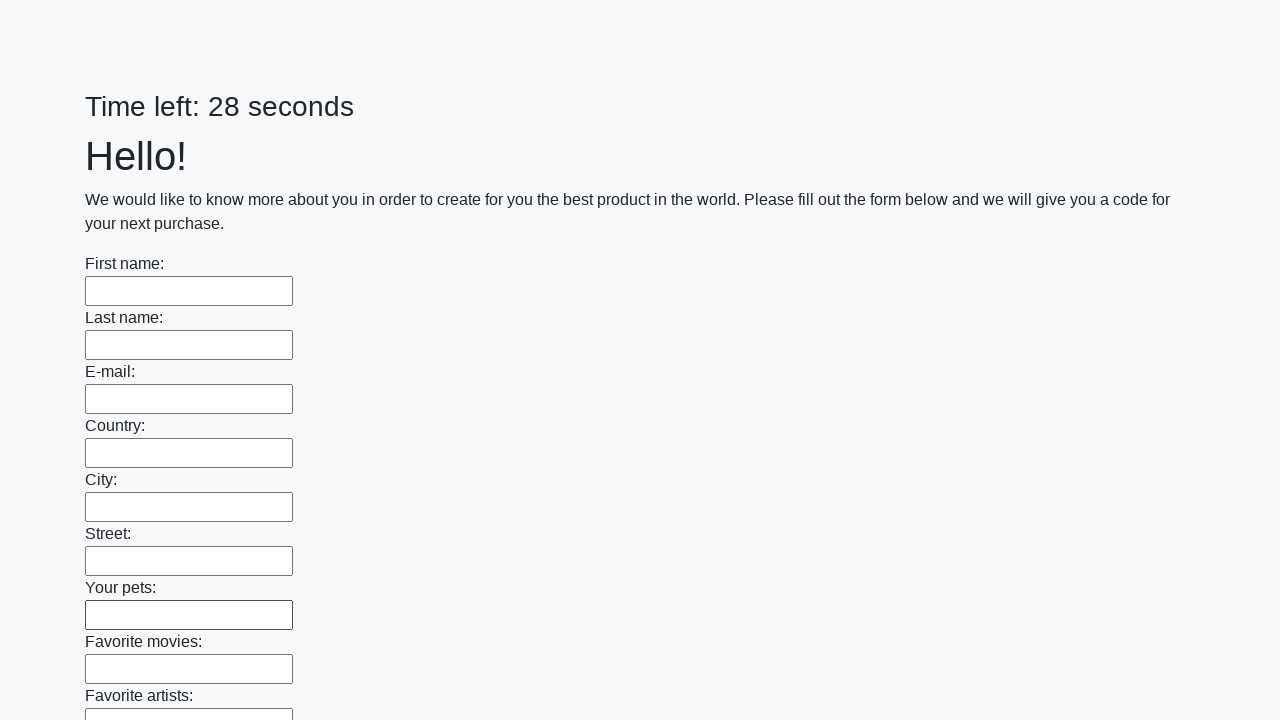

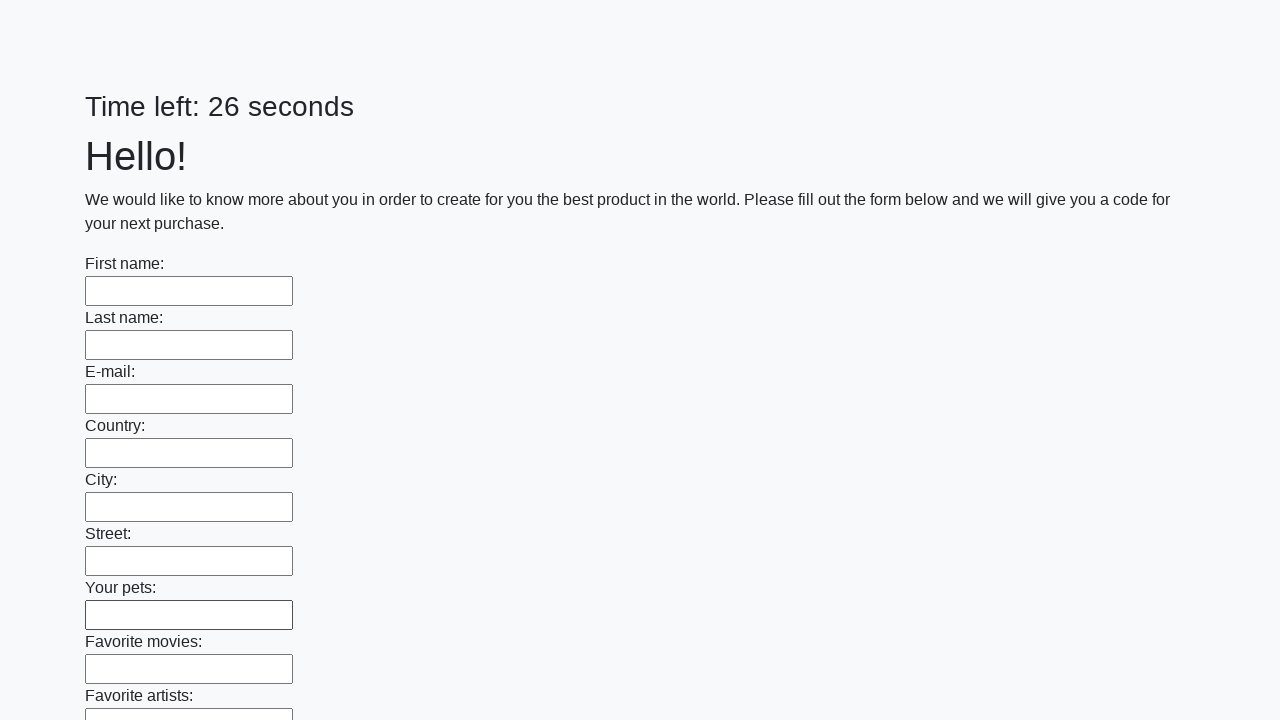